Tests selecting all checkboxes on a form, then refreshes and selects only a specific checkbox (Heart Attack) while verifying the selection states.

Starting URL: https://automationfc.github.io/multiple-fields/

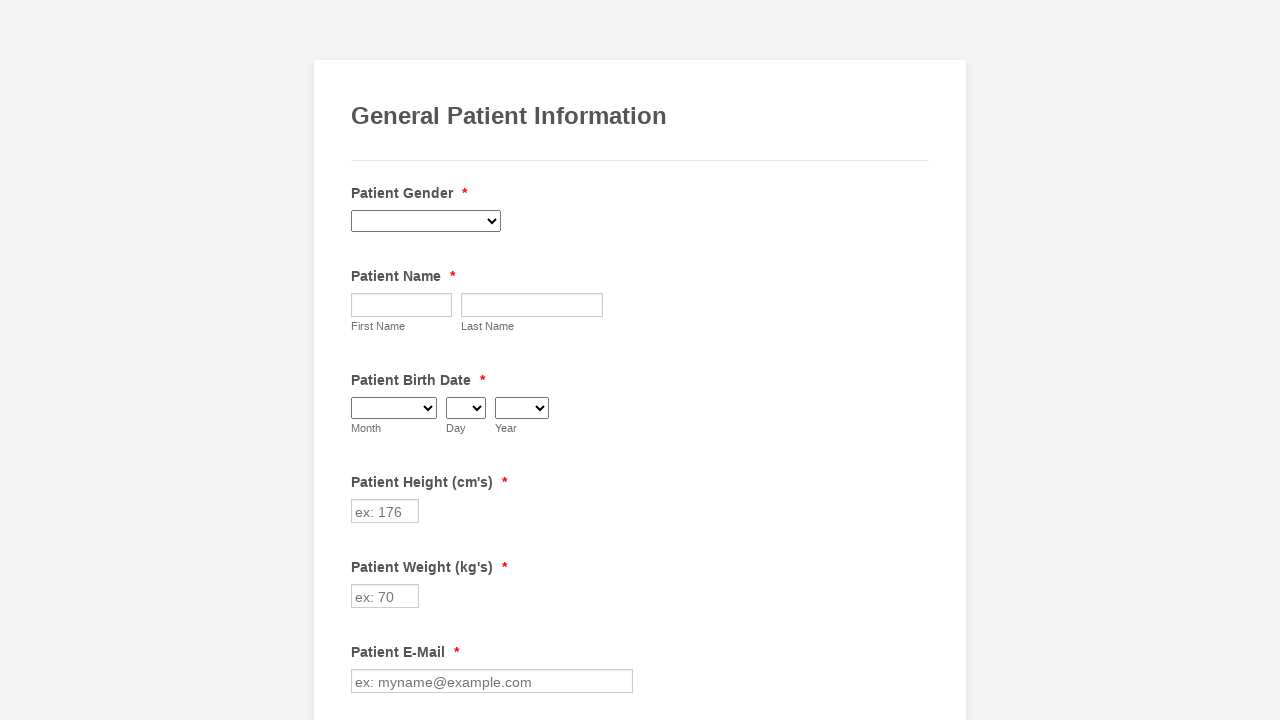

Located all checkboxes on the form
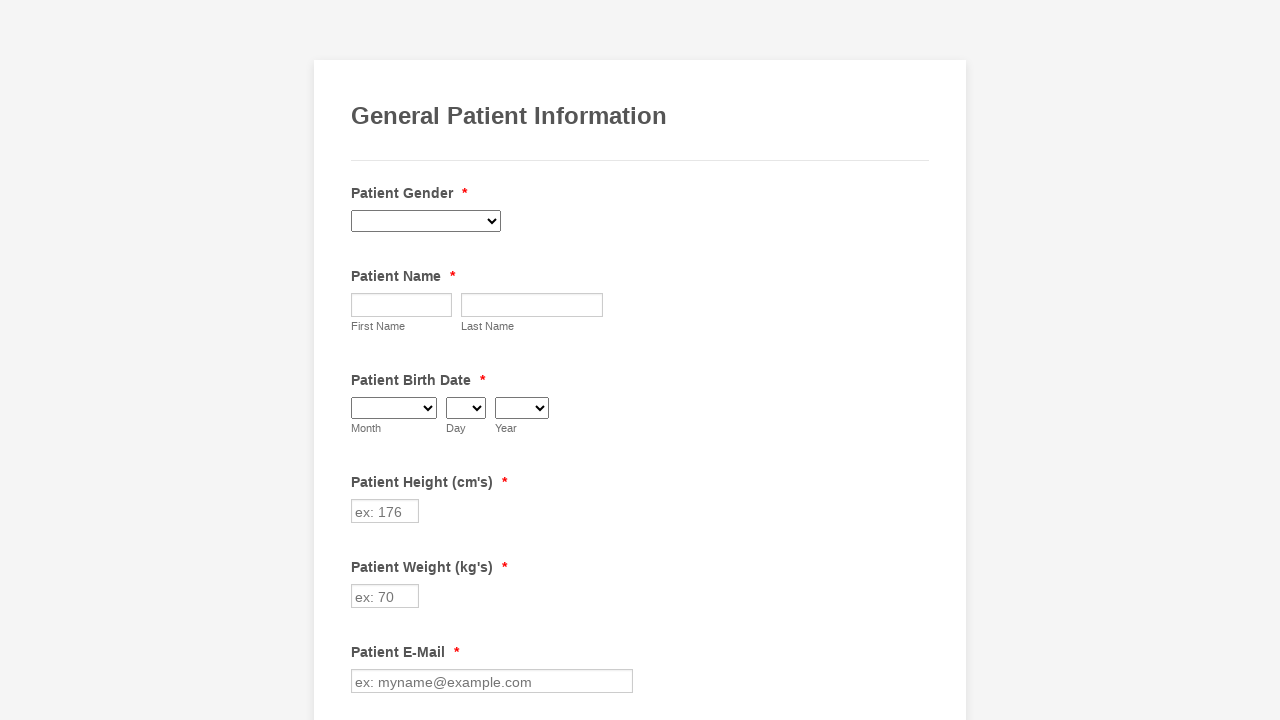

Found 29 checkboxes on the form
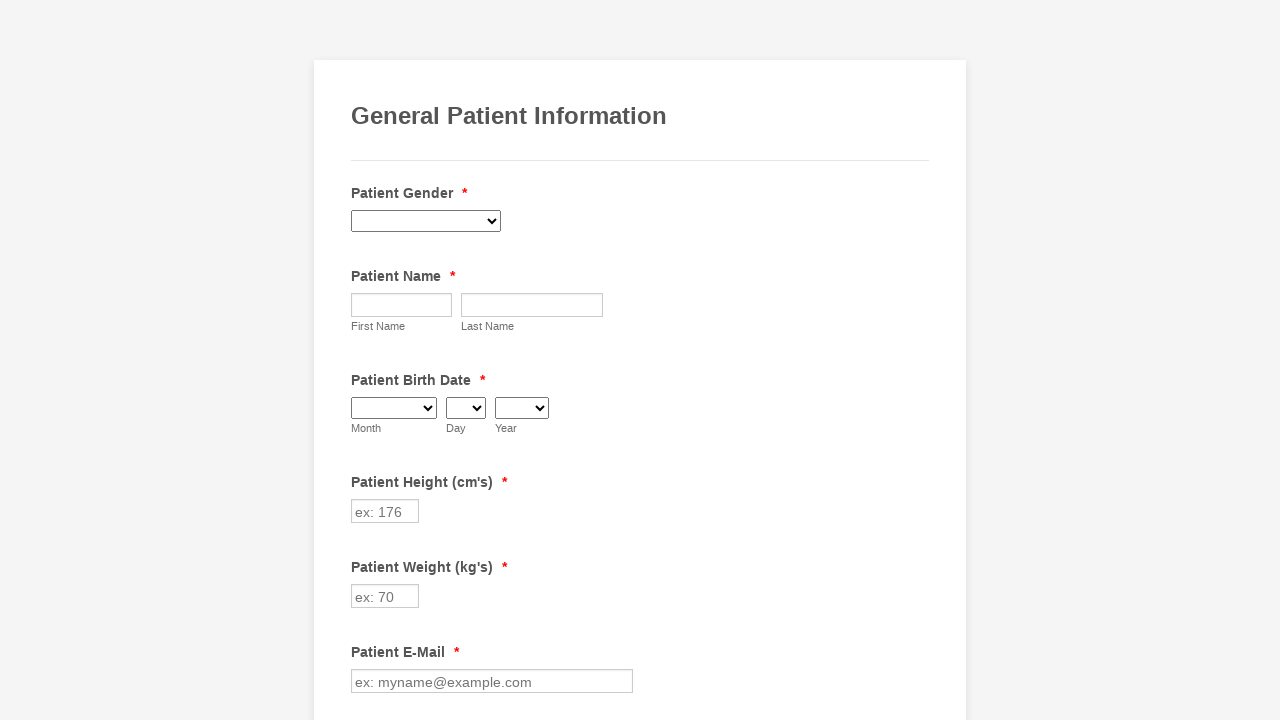

Clicked checkbox 1 to select it at (362, 360) on div.form-single-column input[type='checkbox'] >> nth=0
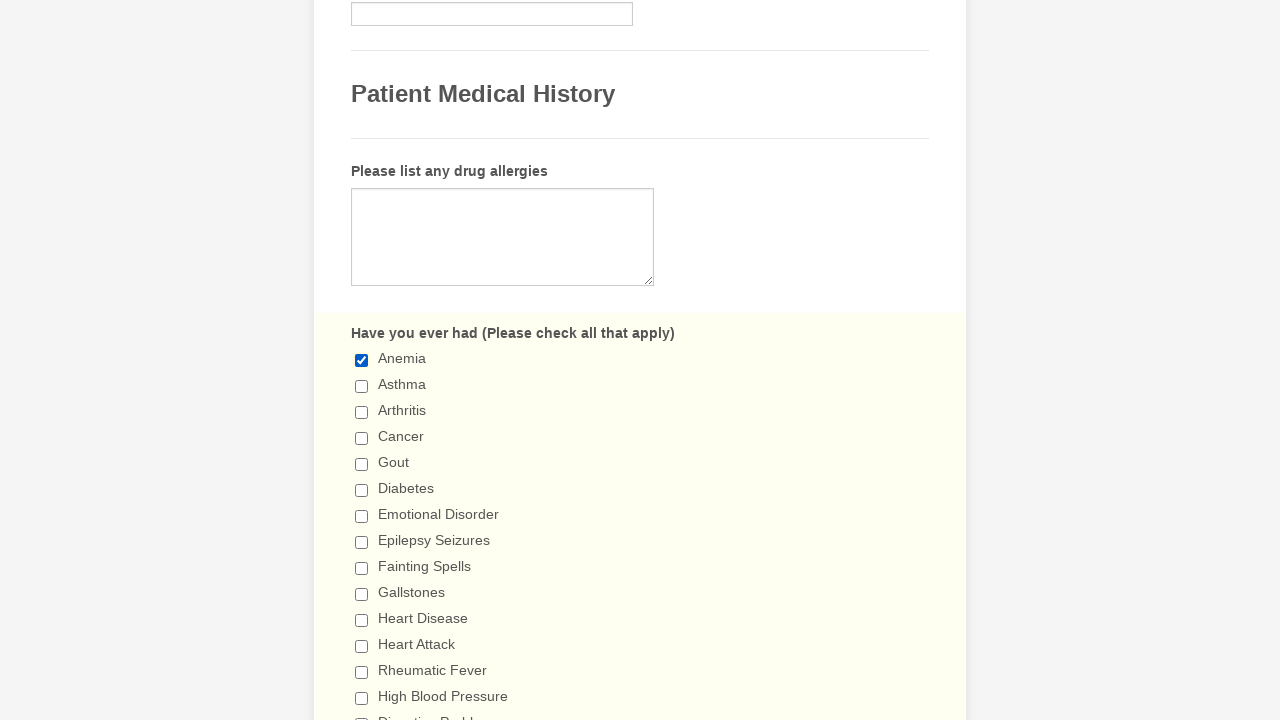

Clicked checkbox 2 to select it at (362, 386) on div.form-single-column input[type='checkbox'] >> nth=1
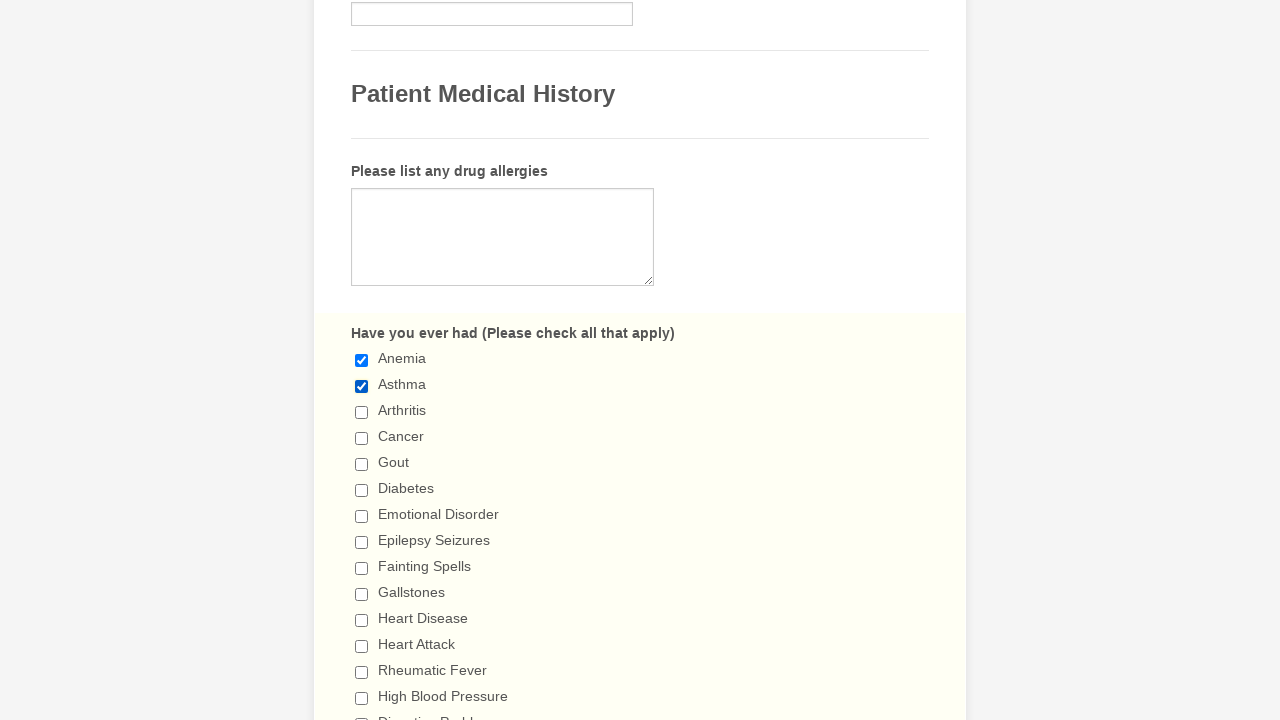

Clicked checkbox 3 to select it at (362, 412) on div.form-single-column input[type='checkbox'] >> nth=2
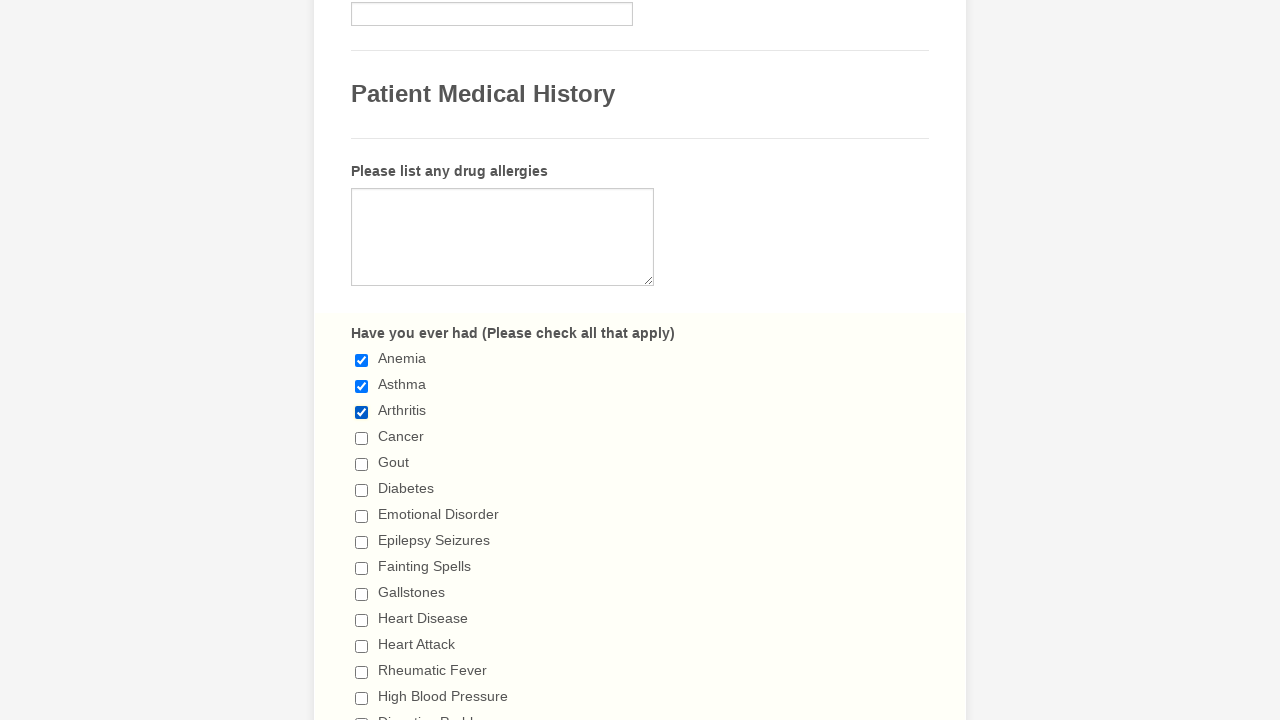

Clicked checkbox 4 to select it at (362, 438) on div.form-single-column input[type='checkbox'] >> nth=3
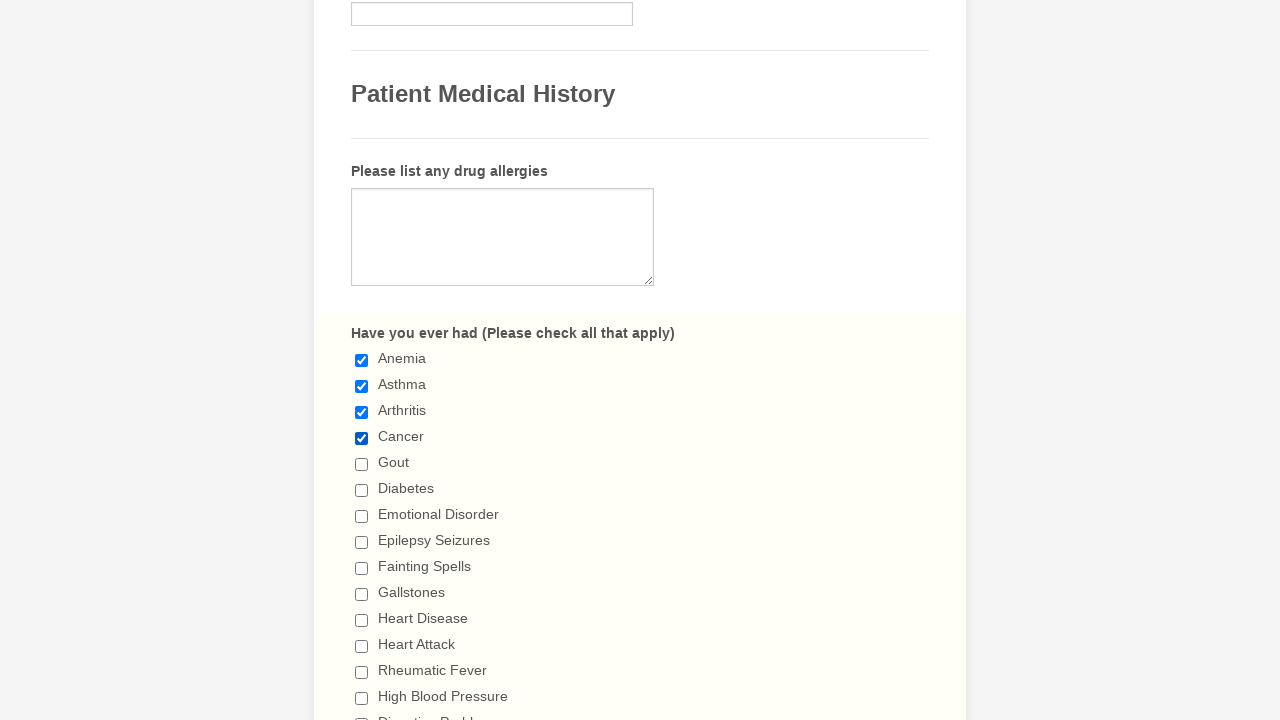

Clicked checkbox 5 to select it at (362, 464) on div.form-single-column input[type='checkbox'] >> nth=4
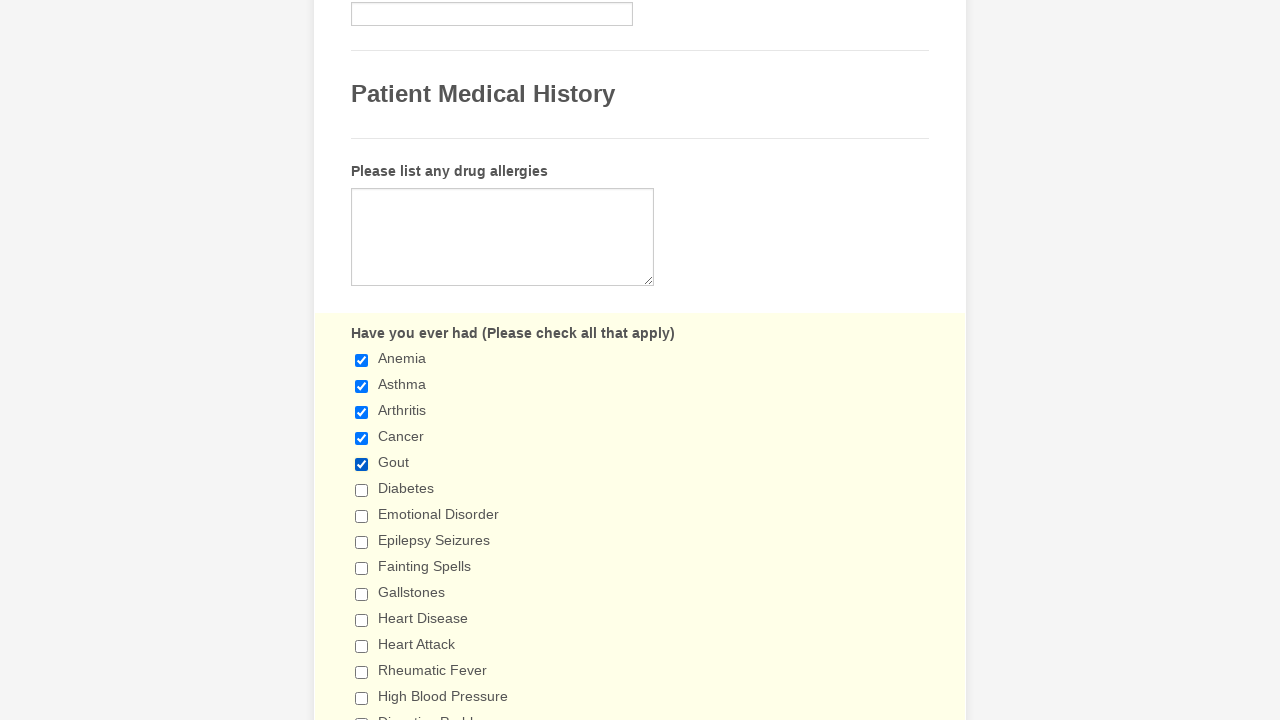

Clicked checkbox 6 to select it at (362, 490) on div.form-single-column input[type='checkbox'] >> nth=5
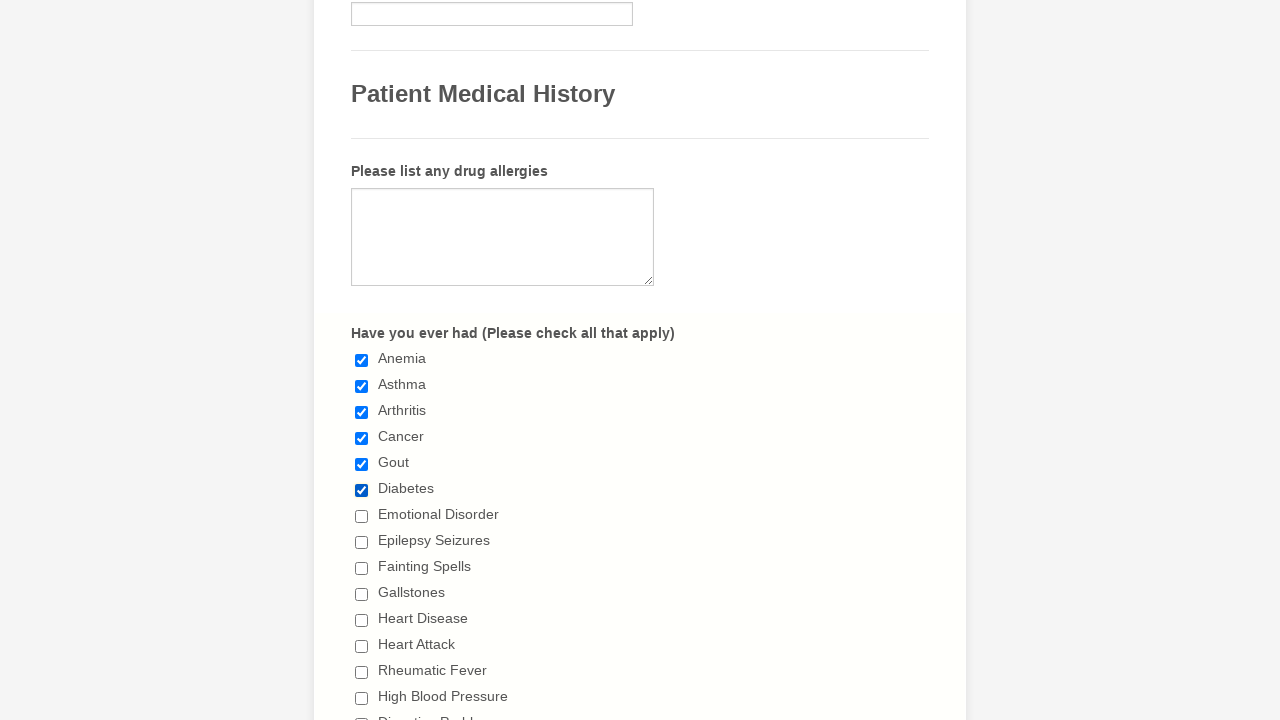

Clicked checkbox 7 to select it at (362, 516) on div.form-single-column input[type='checkbox'] >> nth=6
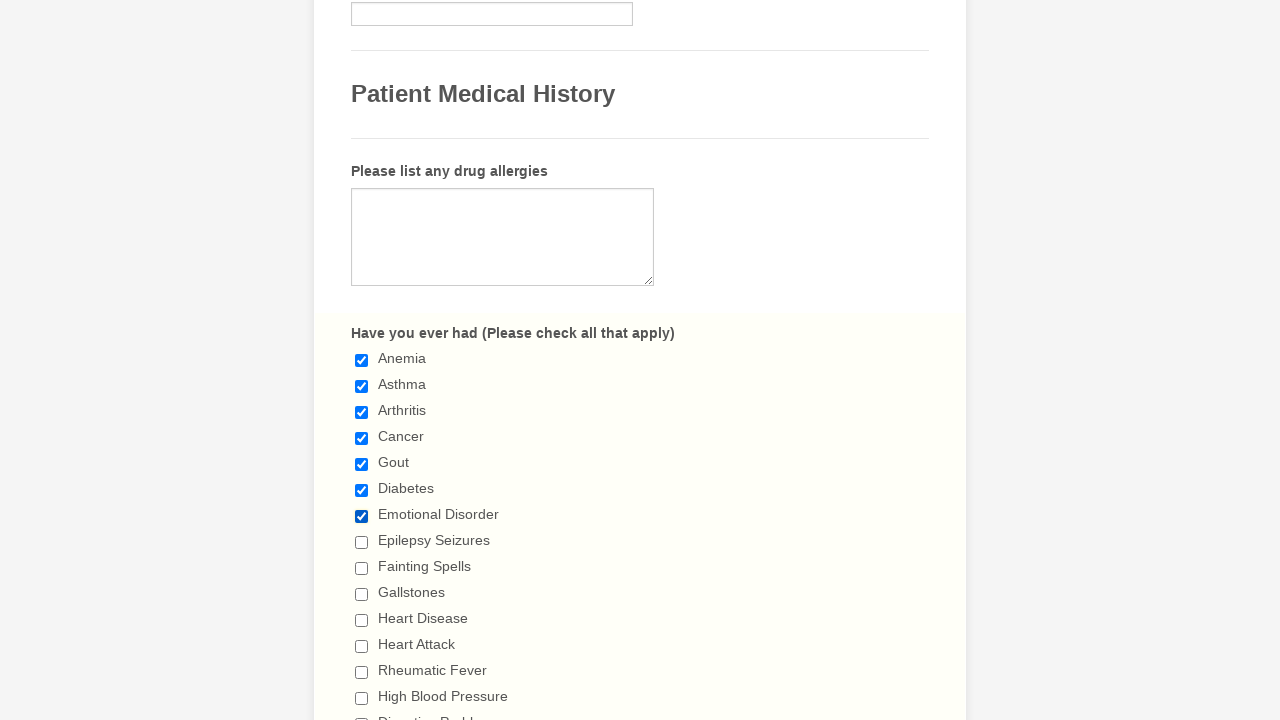

Clicked checkbox 8 to select it at (362, 542) on div.form-single-column input[type='checkbox'] >> nth=7
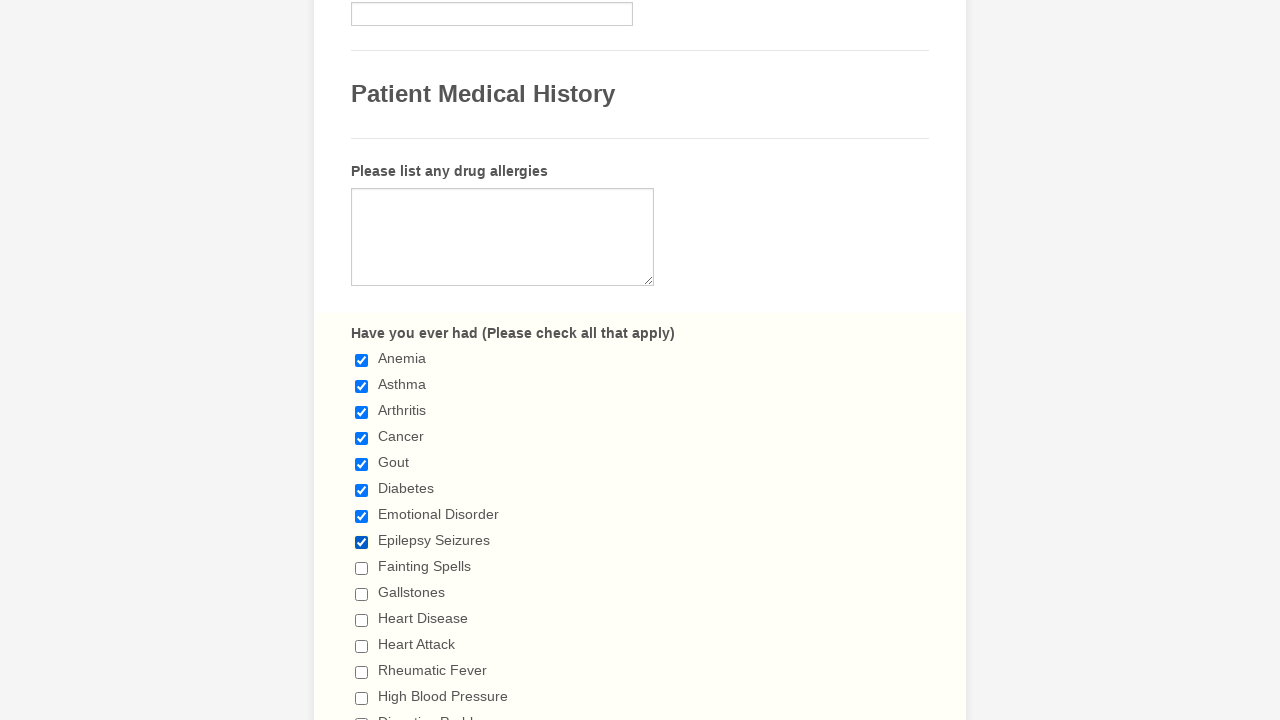

Clicked checkbox 9 to select it at (362, 568) on div.form-single-column input[type='checkbox'] >> nth=8
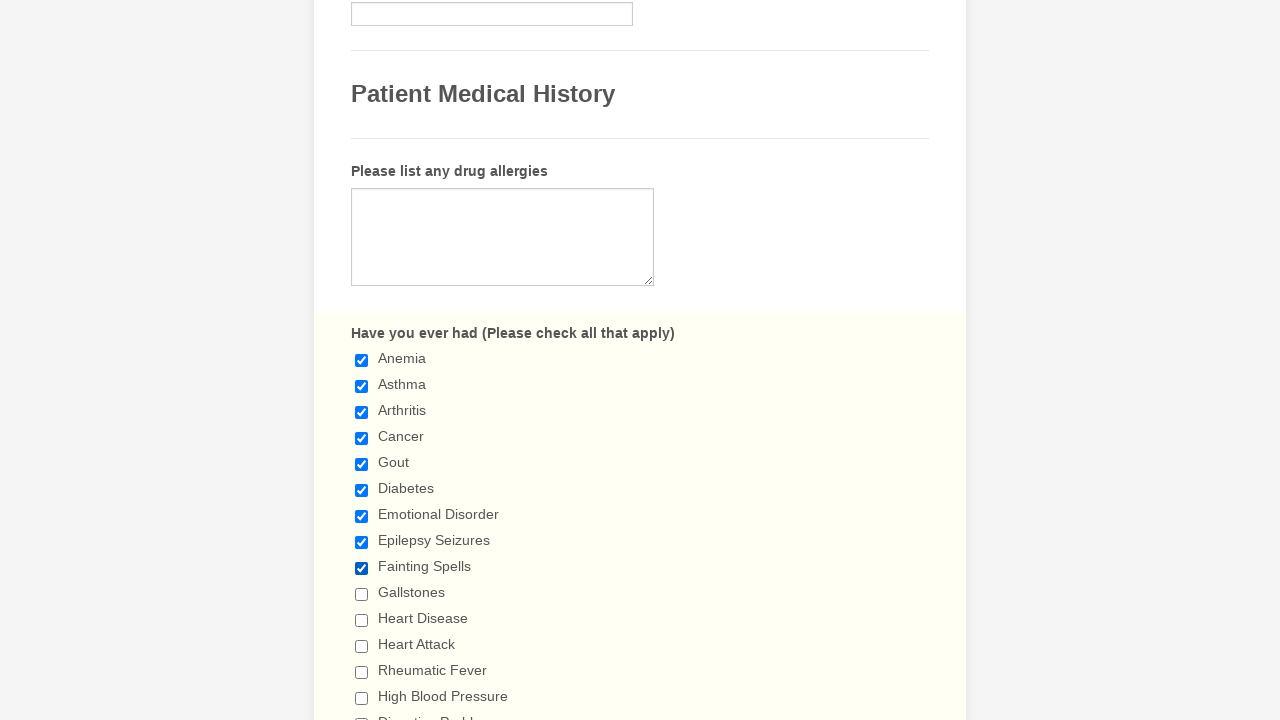

Clicked checkbox 10 to select it at (362, 594) on div.form-single-column input[type='checkbox'] >> nth=9
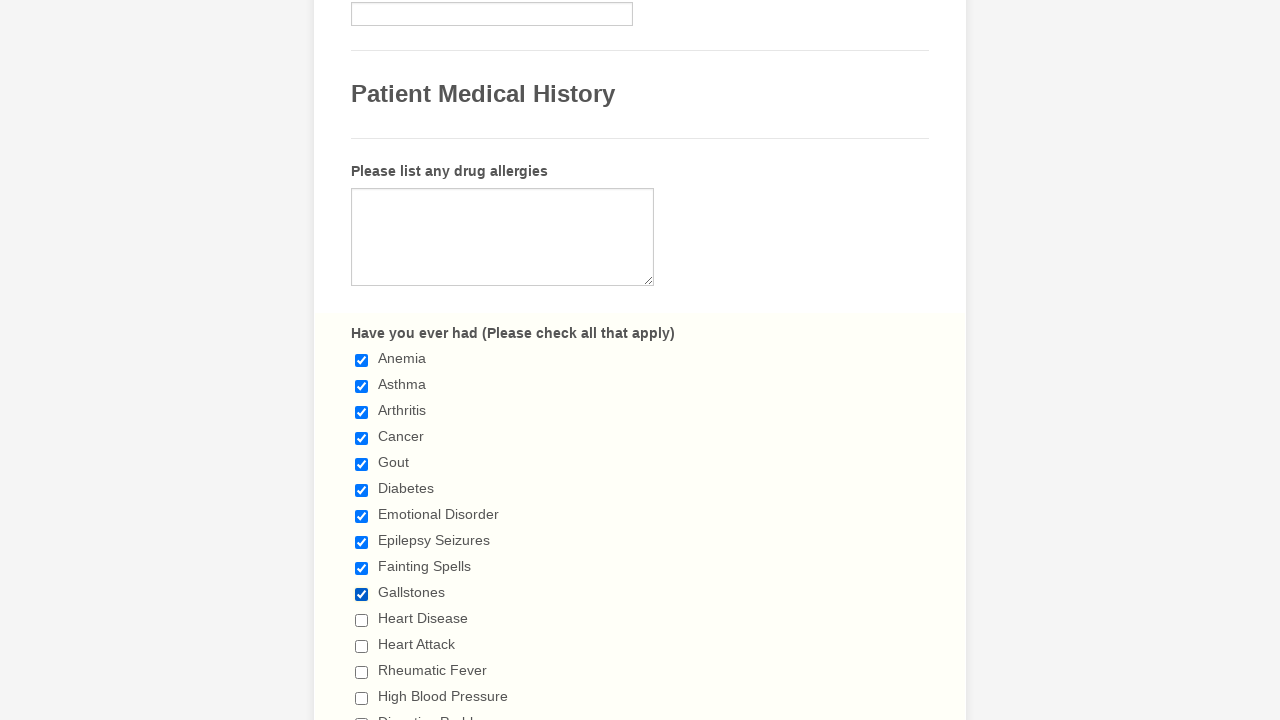

Clicked checkbox 11 to select it at (362, 620) on div.form-single-column input[type='checkbox'] >> nth=10
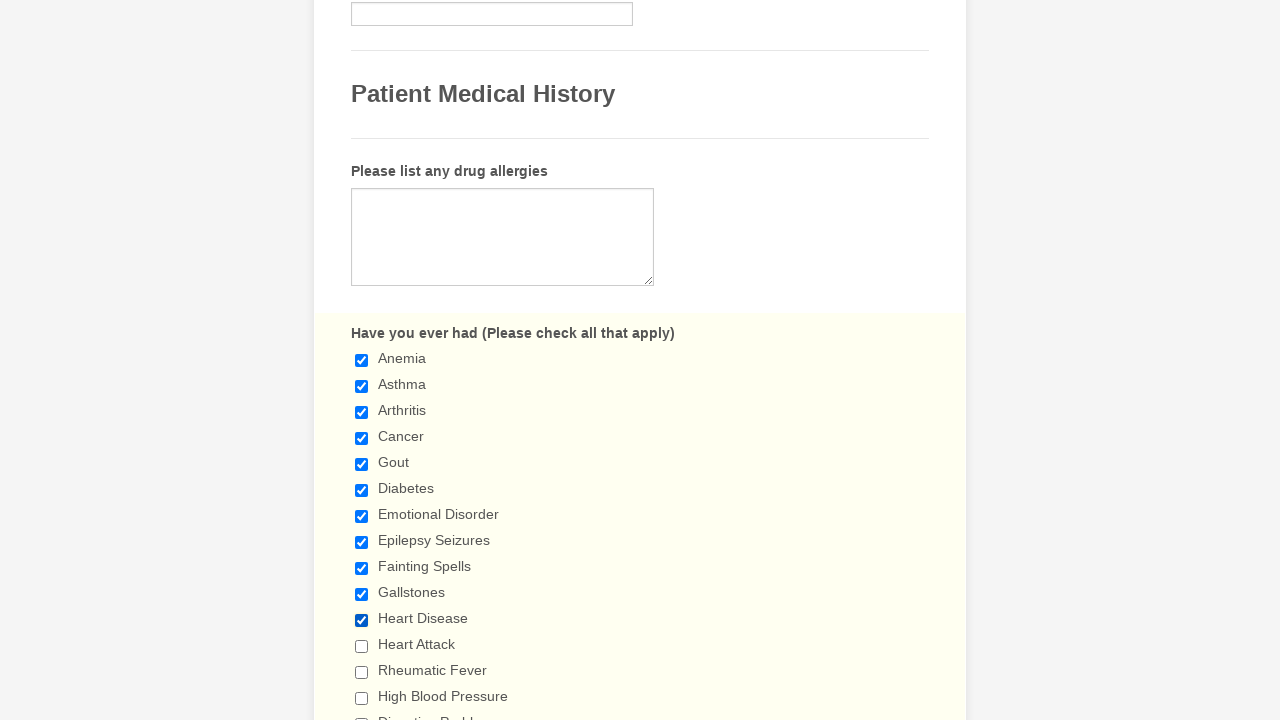

Clicked checkbox 12 to select it at (362, 646) on div.form-single-column input[type='checkbox'] >> nth=11
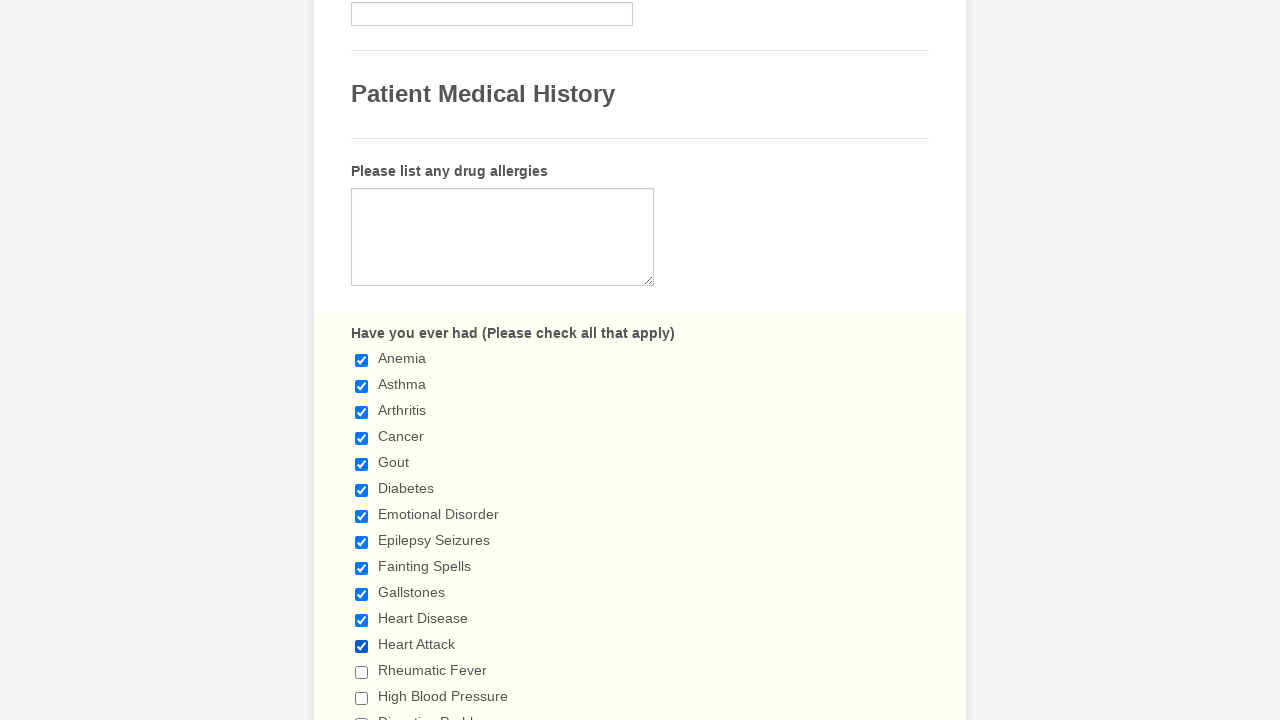

Clicked checkbox 13 to select it at (362, 672) on div.form-single-column input[type='checkbox'] >> nth=12
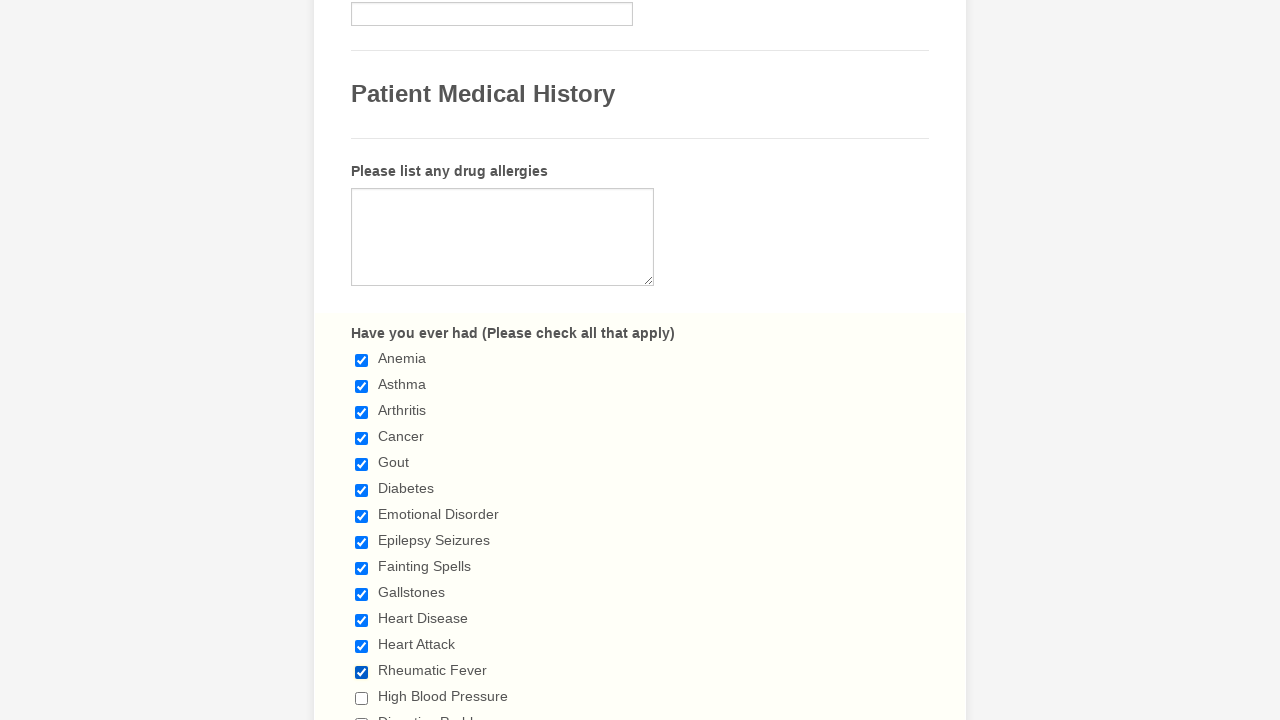

Clicked checkbox 14 to select it at (362, 698) on div.form-single-column input[type='checkbox'] >> nth=13
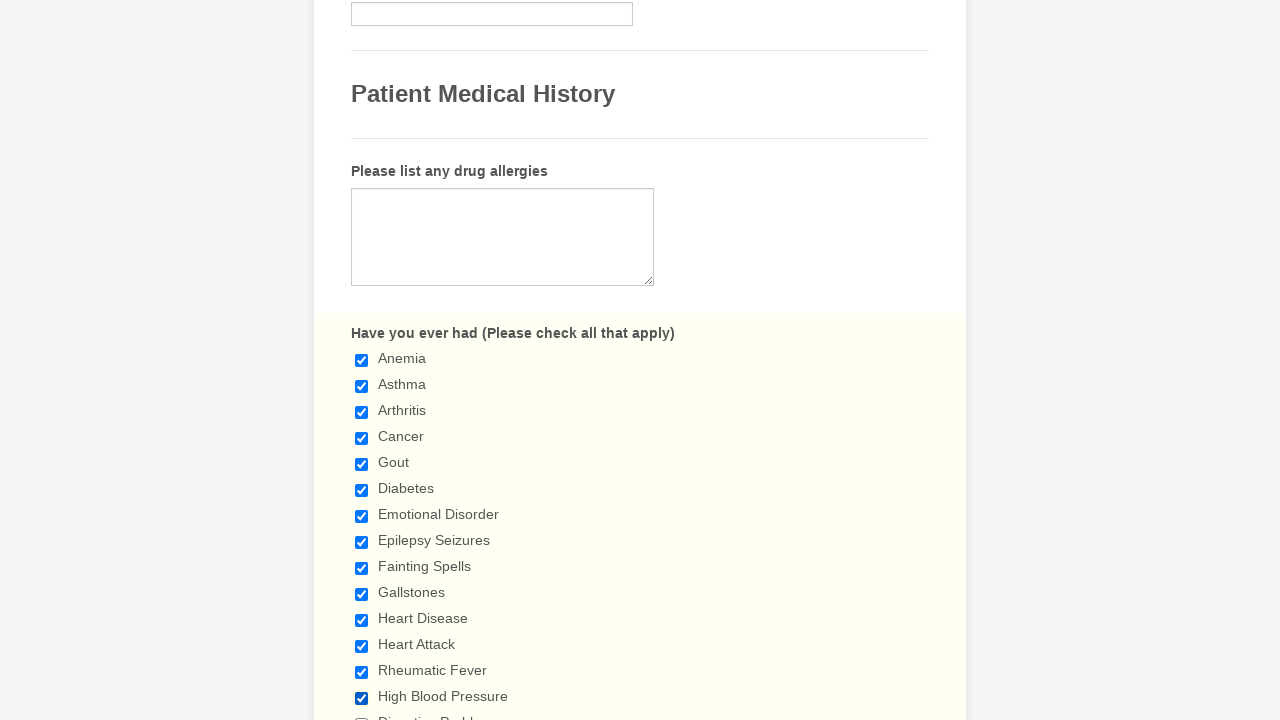

Clicked checkbox 15 to select it at (362, 714) on div.form-single-column input[type='checkbox'] >> nth=14
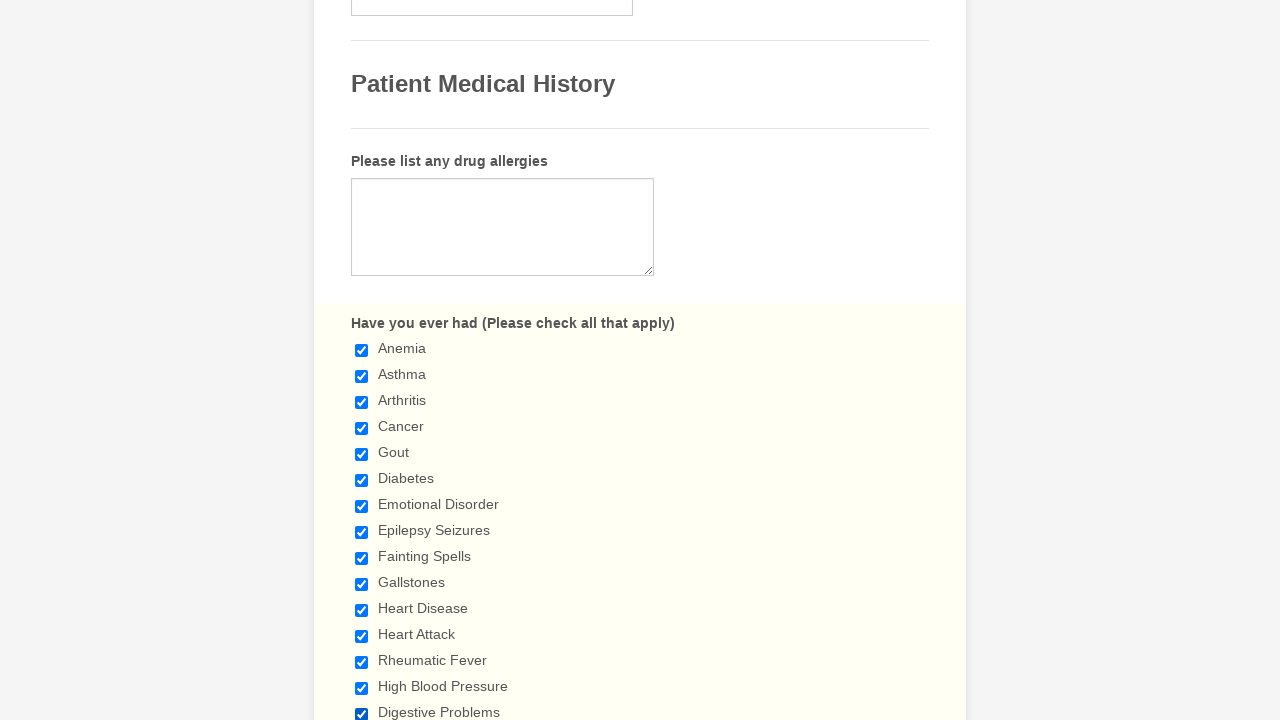

Clicked checkbox 16 to select it at (362, 360) on div.form-single-column input[type='checkbox'] >> nth=15
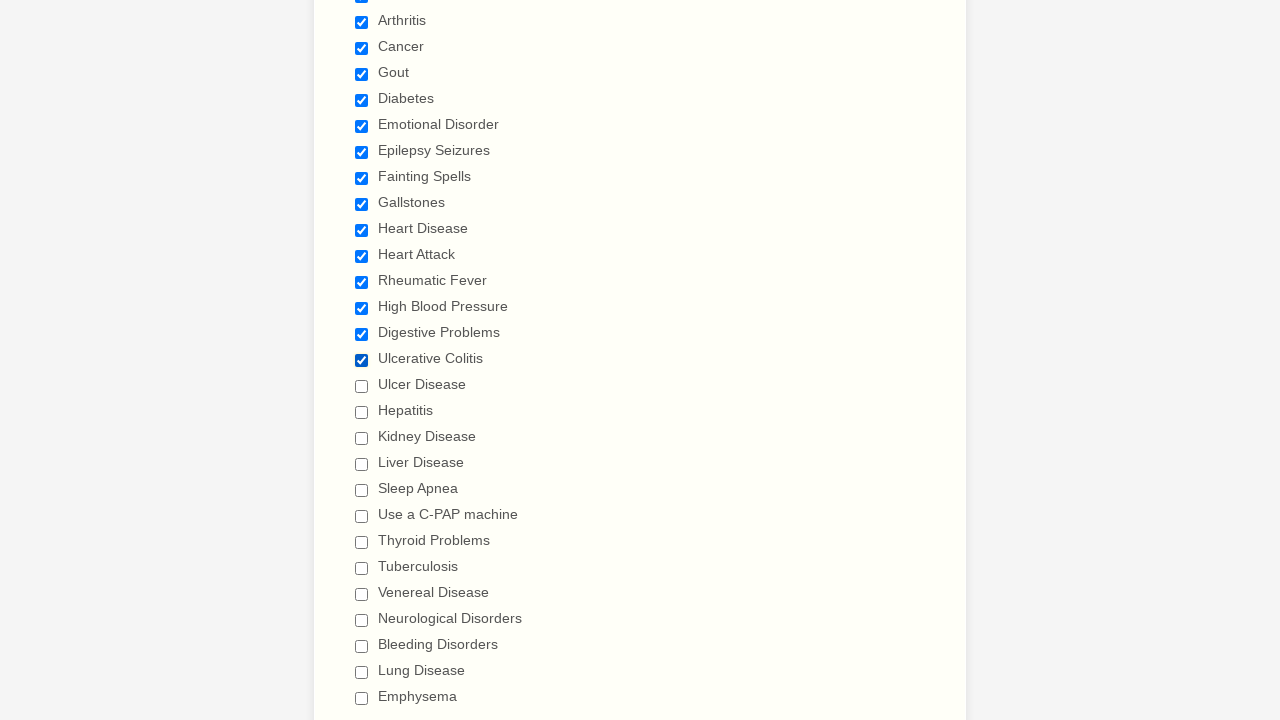

Clicked checkbox 17 to select it at (362, 386) on div.form-single-column input[type='checkbox'] >> nth=16
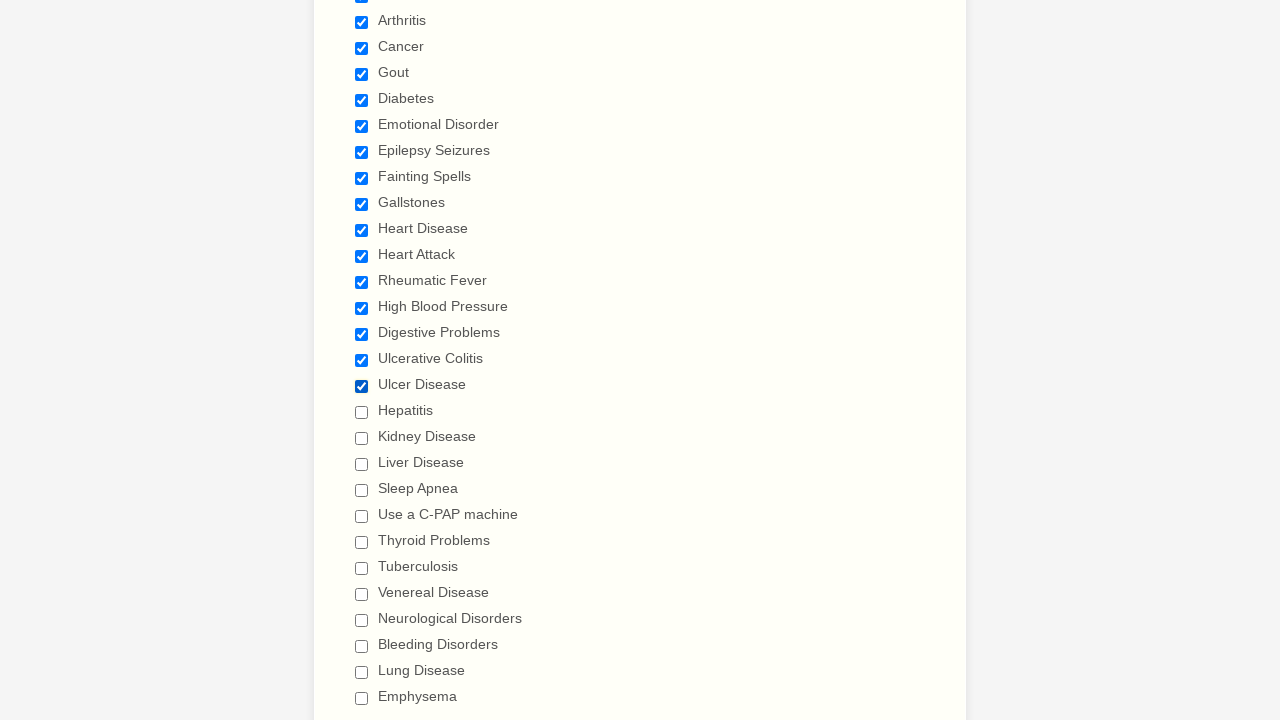

Clicked checkbox 18 to select it at (362, 412) on div.form-single-column input[type='checkbox'] >> nth=17
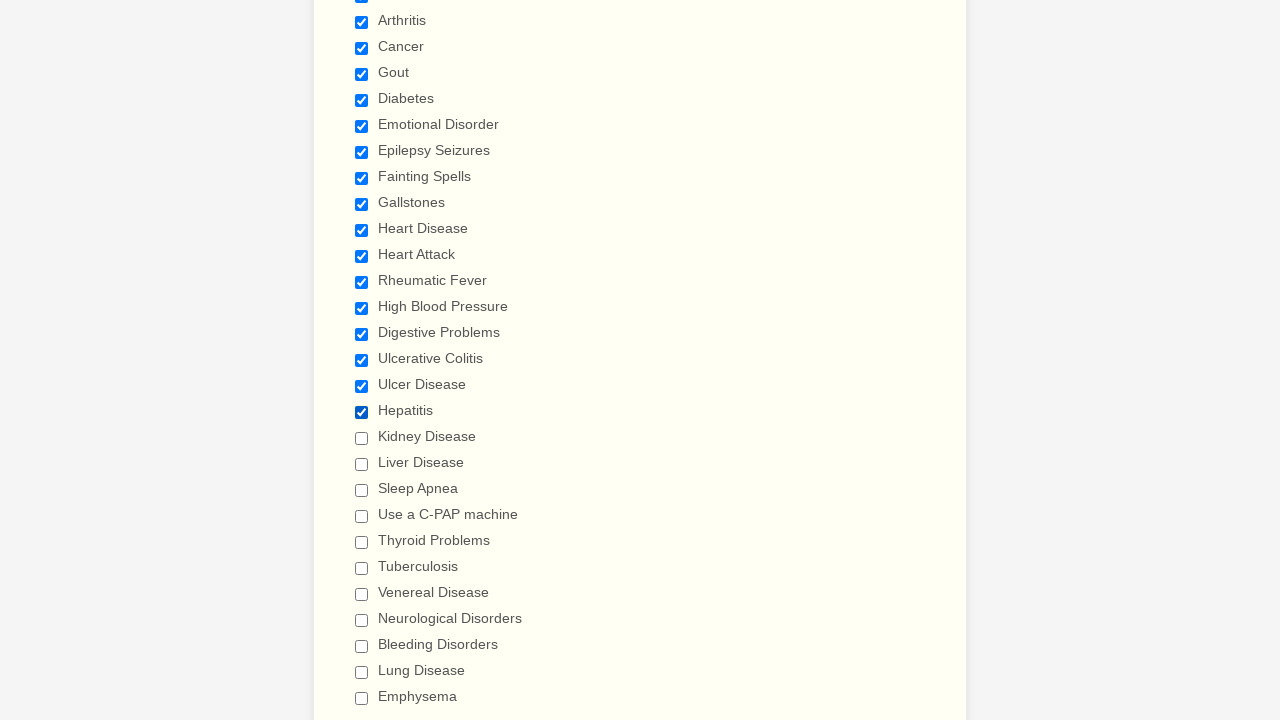

Clicked checkbox 19 to select it at (362, 438) on div.form-single-column input[type='checkbox'] >> nth=18
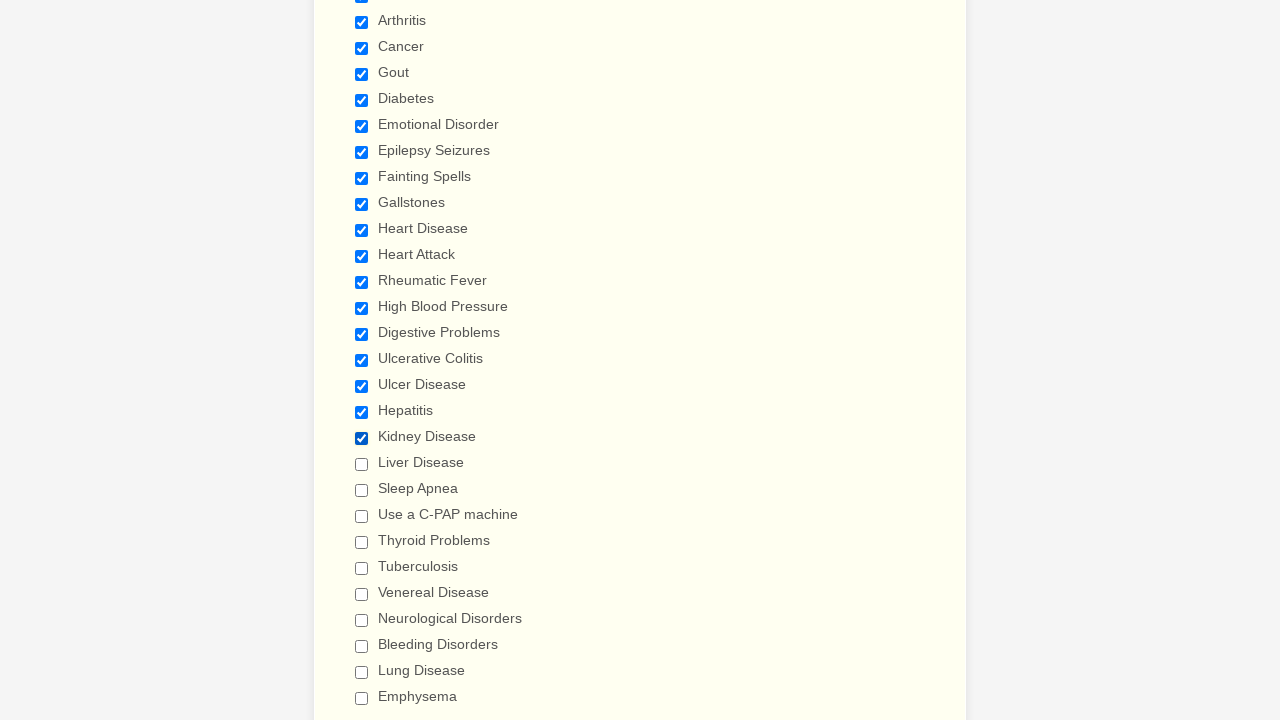

Clicked checkbox 20 to select it at (362, 464) on div.form-single-column input[type='checkbox'] >> nth=19
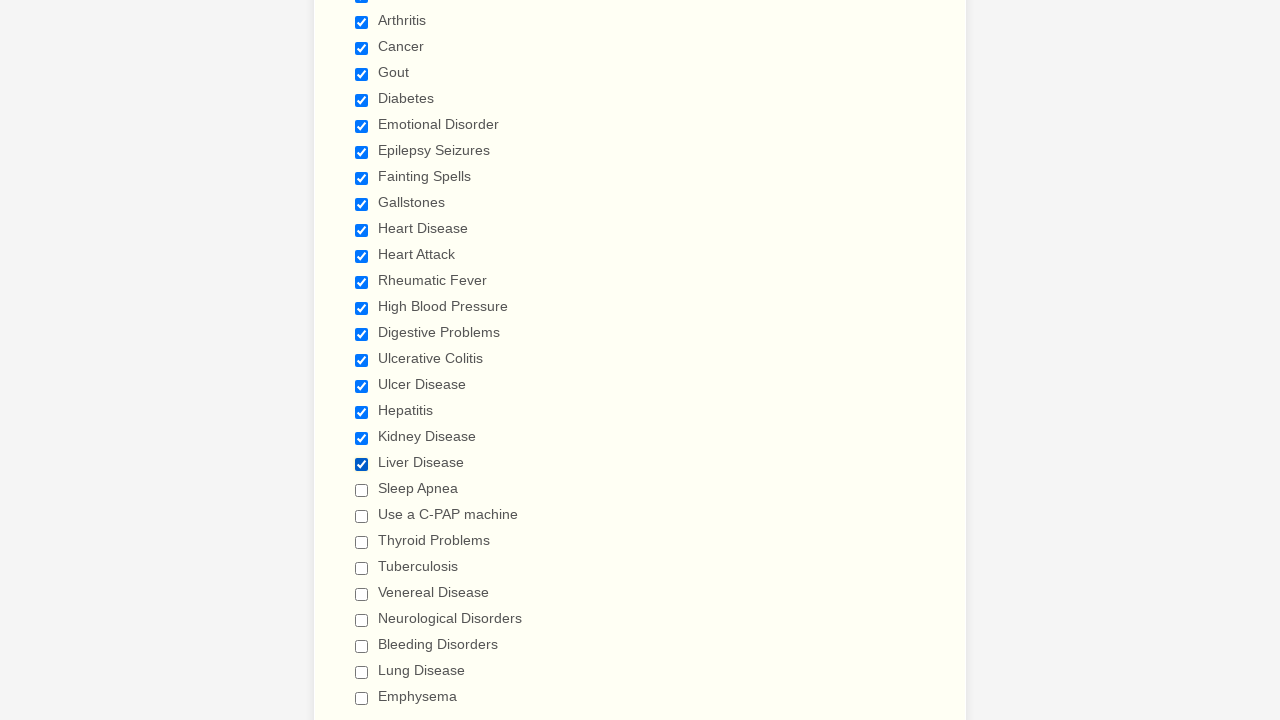

Clicked checkbox 21 to select it at (362, 490) on div.form-single-column input[type='checkbox'] >> nth=20
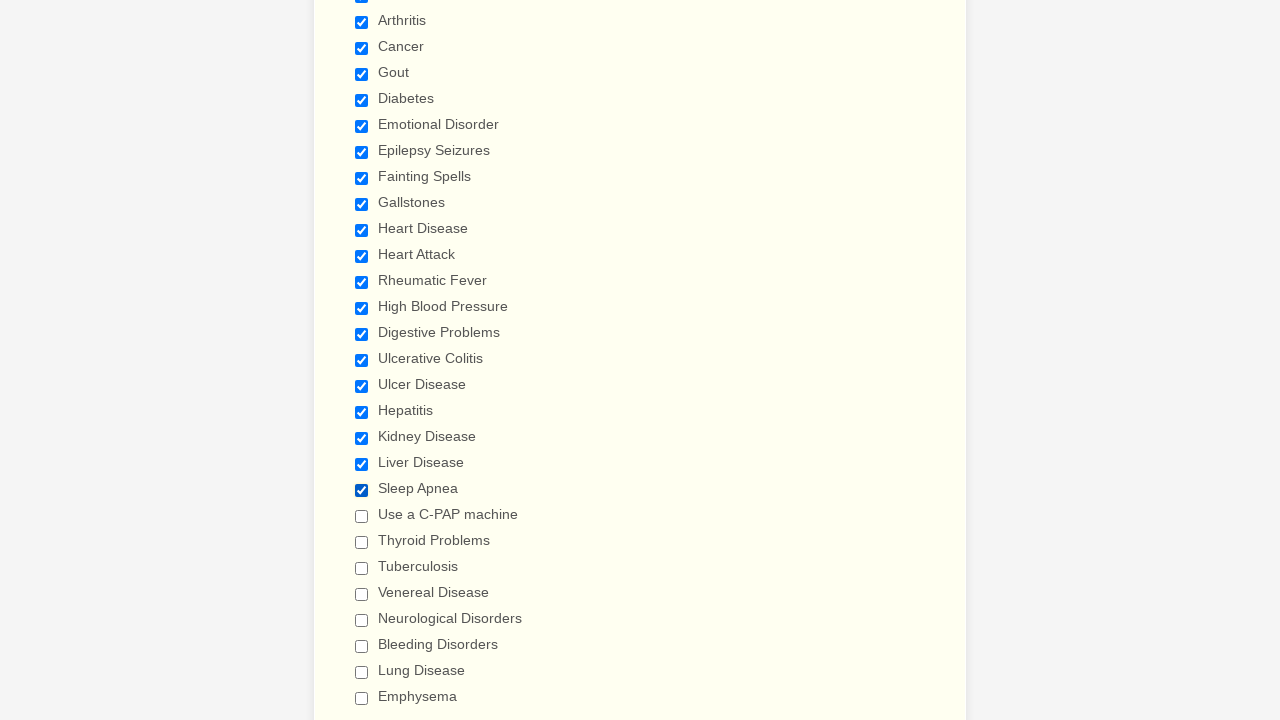

Clicked checkbox 22 to select it at (362, 516) on div.form-single-column input[type='checkbox'] >> nth=21
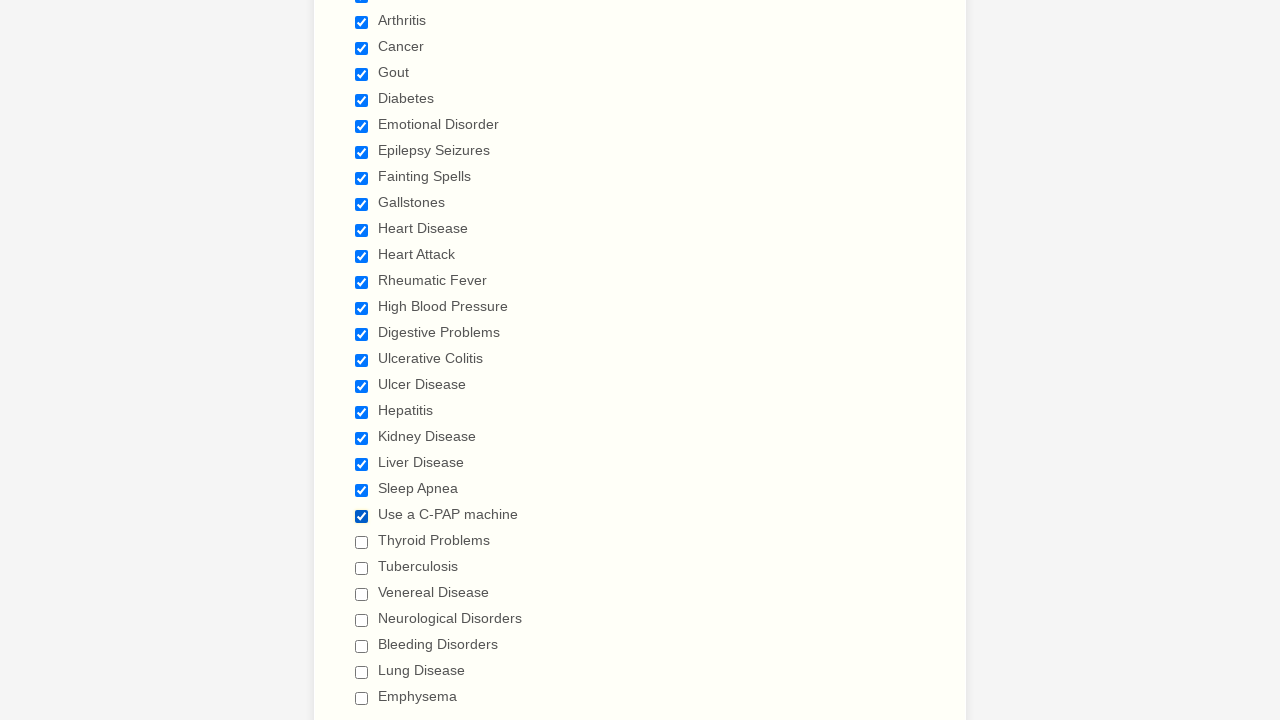

Clicked checkbox 23 to select it at (362, 542) on div.form-single-column input[type='checkbox'] >> nth=22
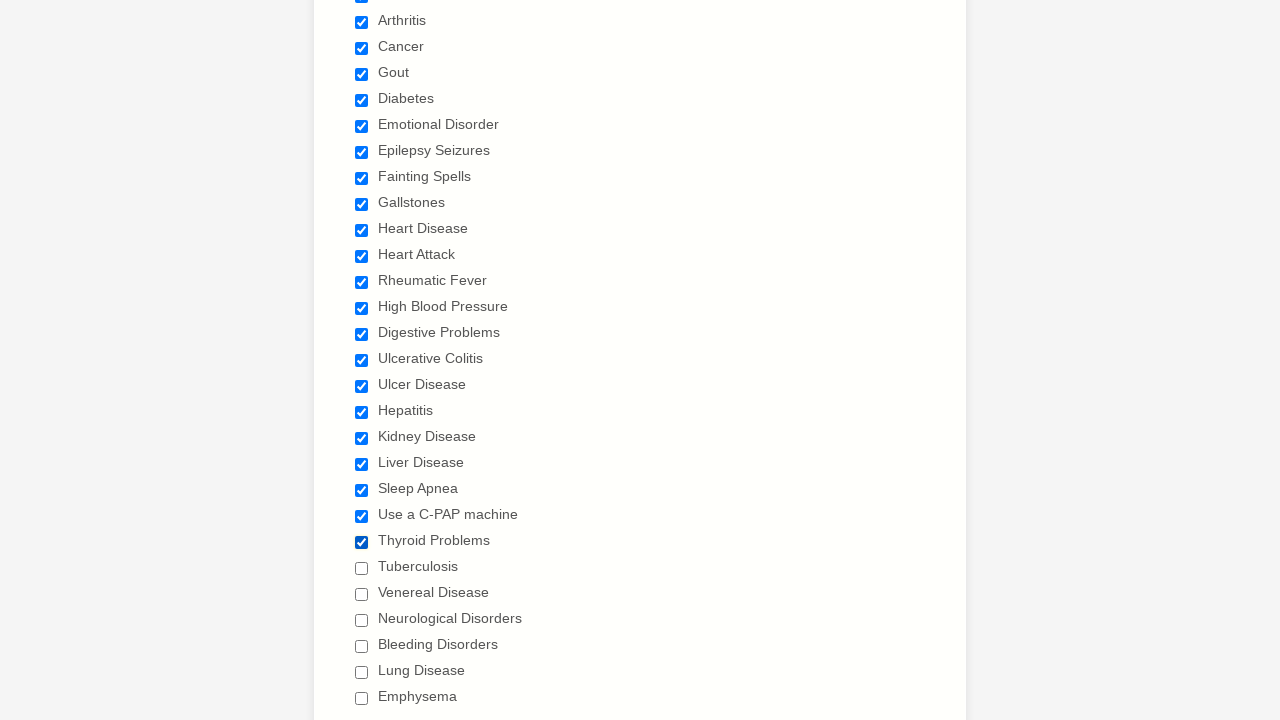

Clicked checkbox 24 to select it at (362, 568) on div.form-single-column input[type='checkbox'] >> nth=23
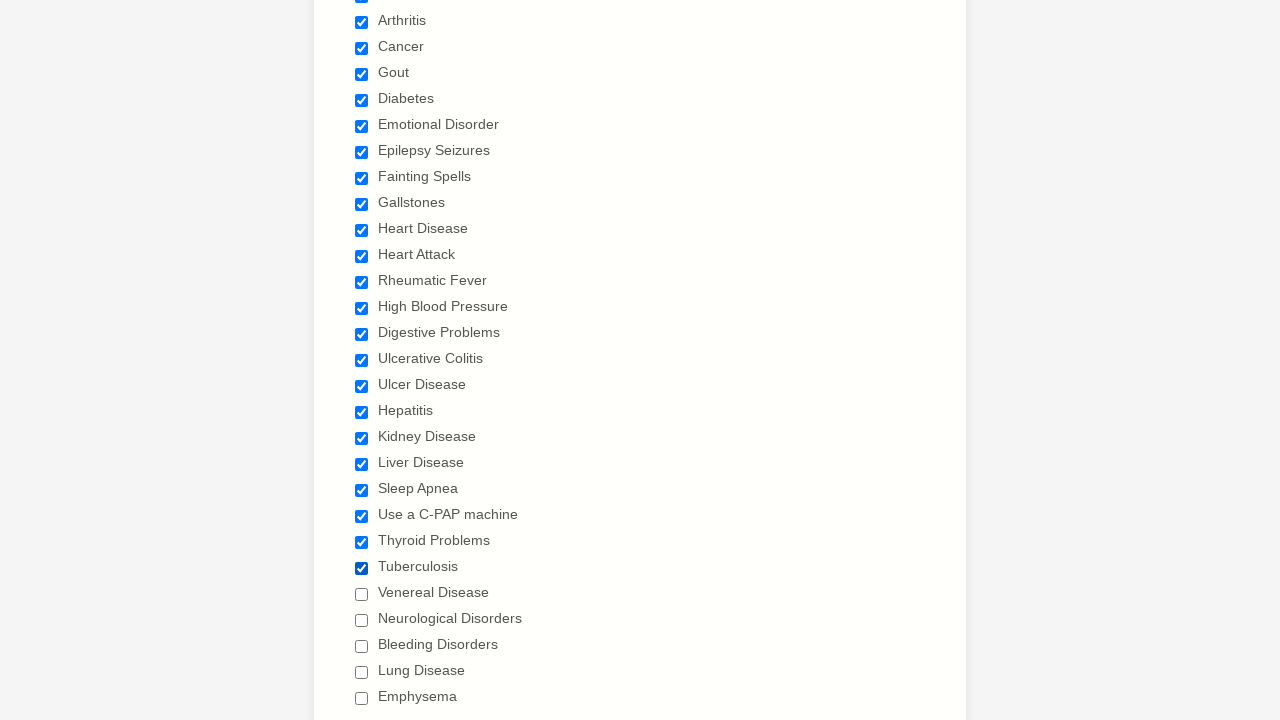

Clicked checkbox 25 to select it at (362, 594) on div.form-single-column input[type='checkbox'] >> nth=24
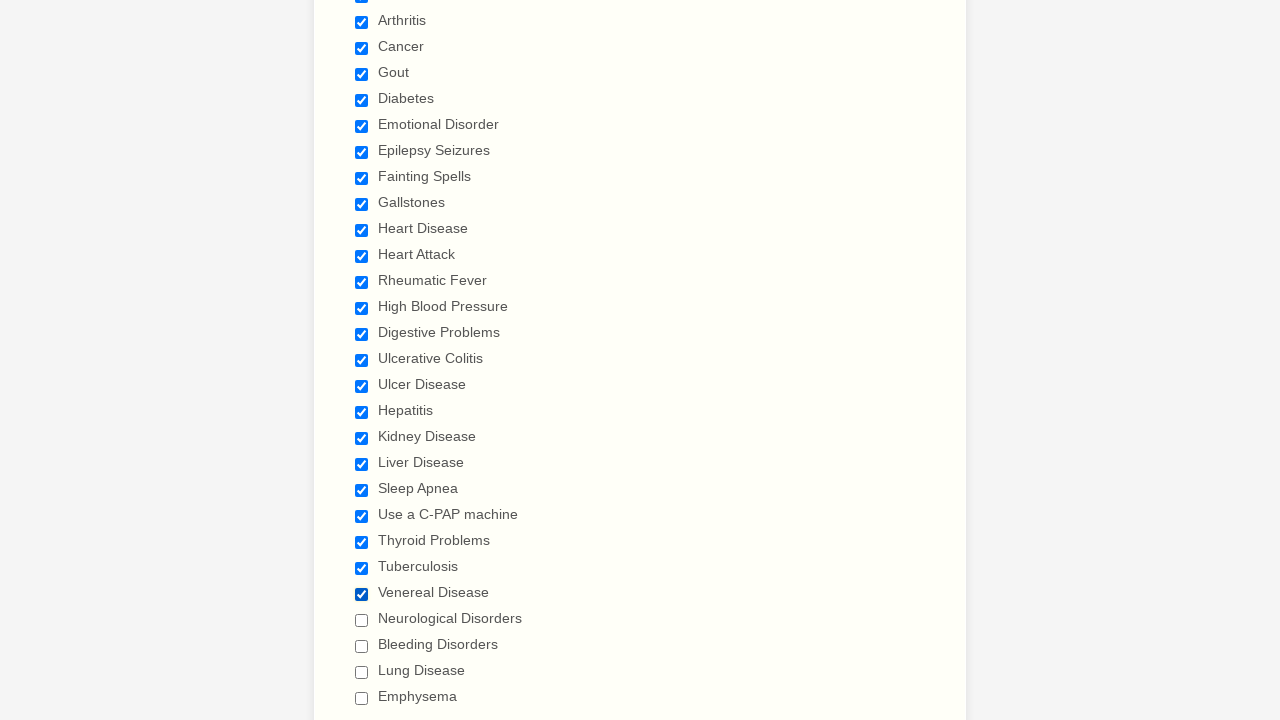

Clicked checkbox 26 to select it at (362, 620) on div.form-single-column input[type='checkbox'] >> nth=25
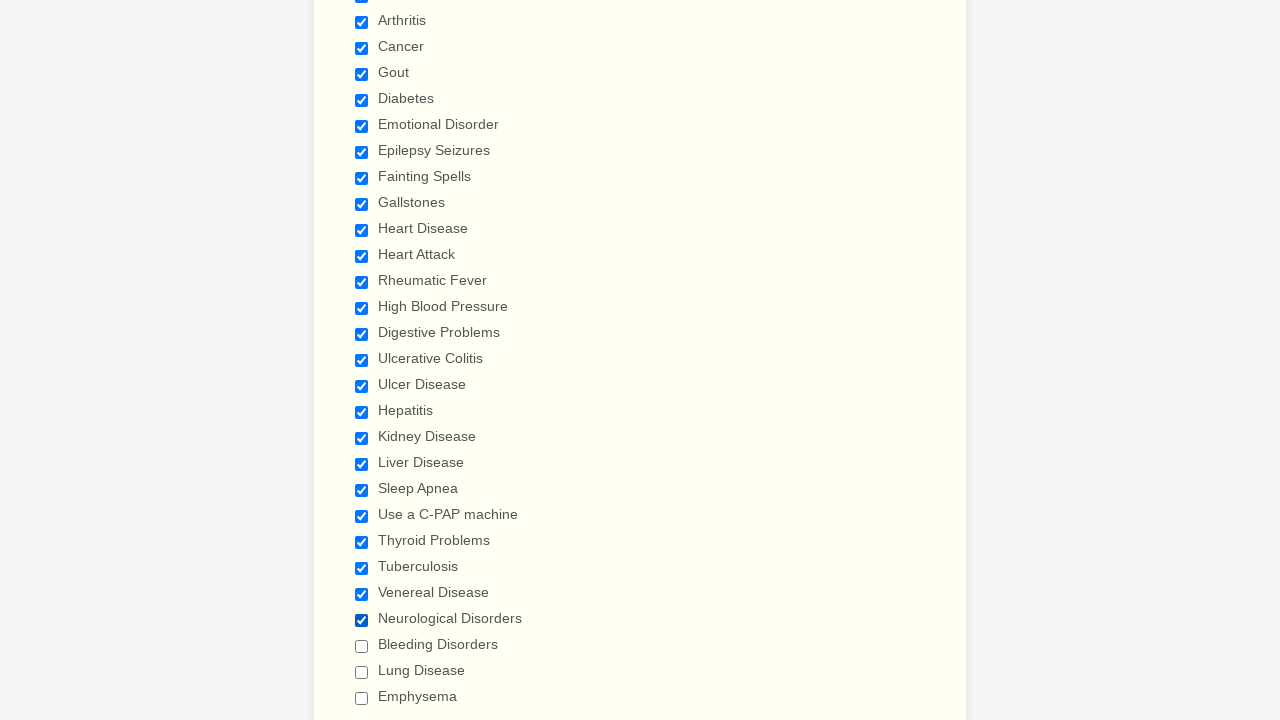

Clicked checkbox 27 to select it at (362, 646) on div.form-single-column input[type='checkbox'] >> nth=26
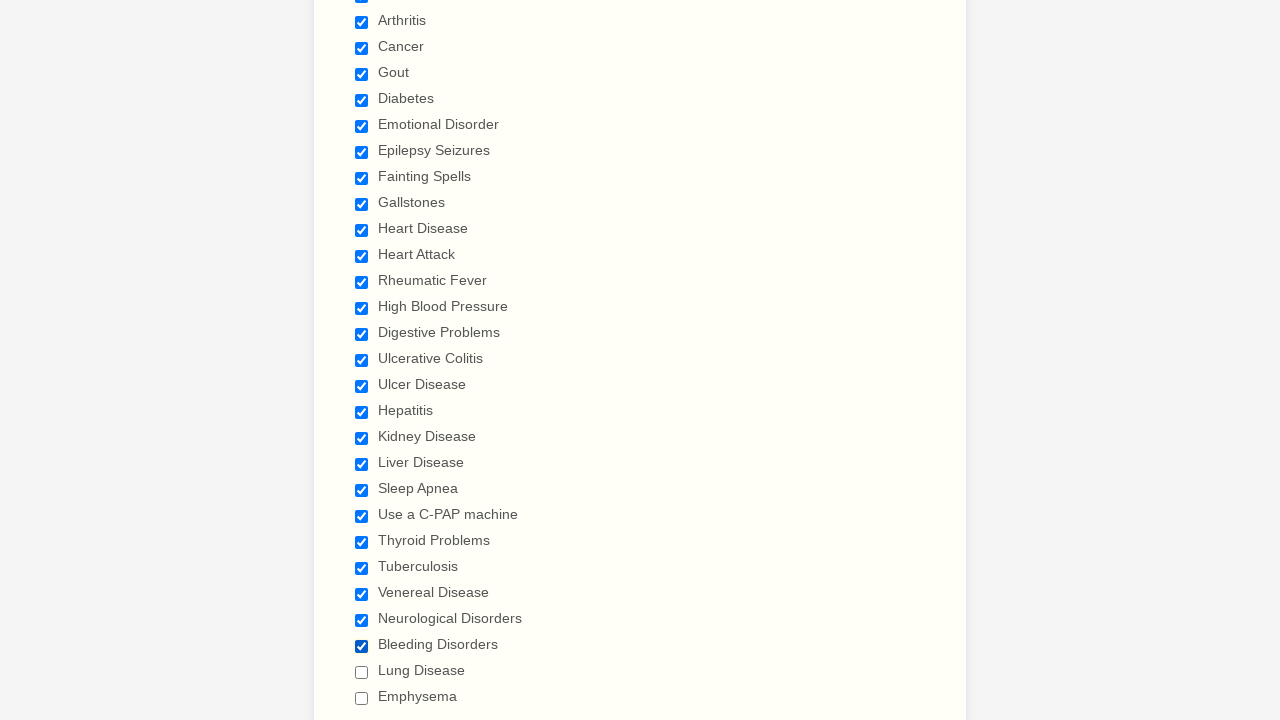

Clicked checkbox 28 to select it at (362, 672) on div.form-single-column input[type='checkbox'] >> nth=27
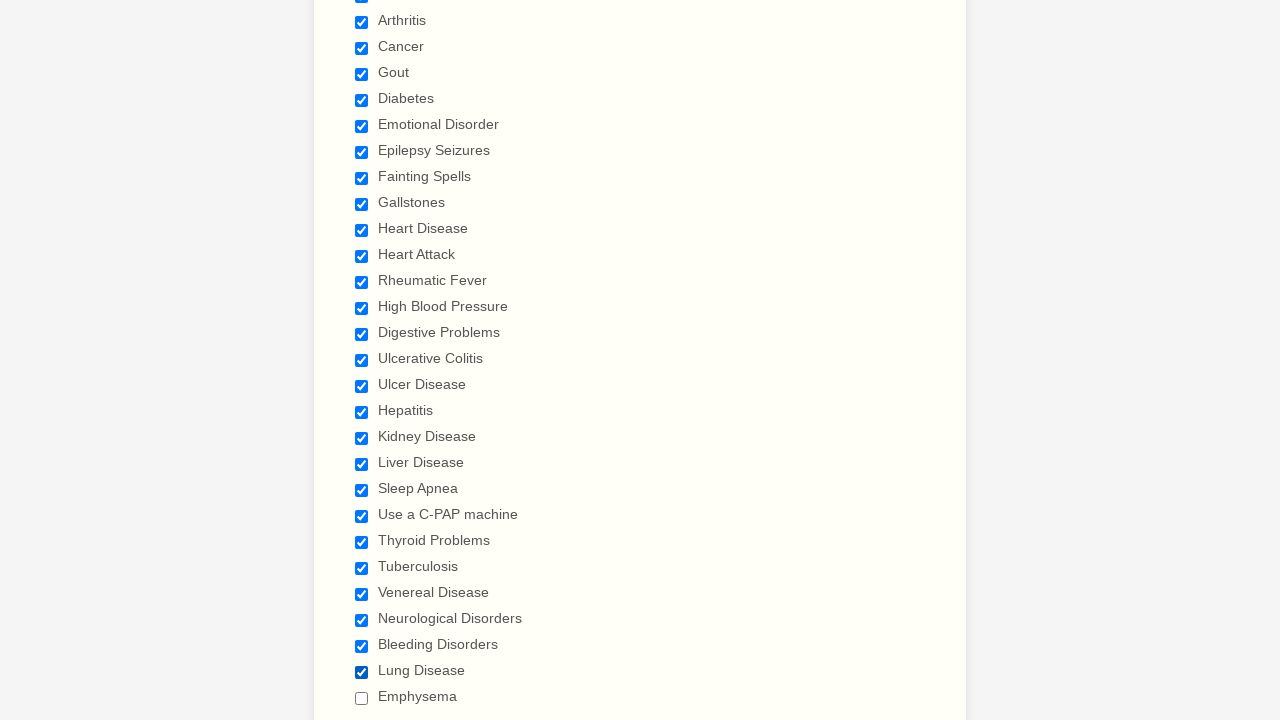

Clicked checkbox 29 to select it at (362, 698) on div.form-single-column input[type='checkbox'] >> nth=28
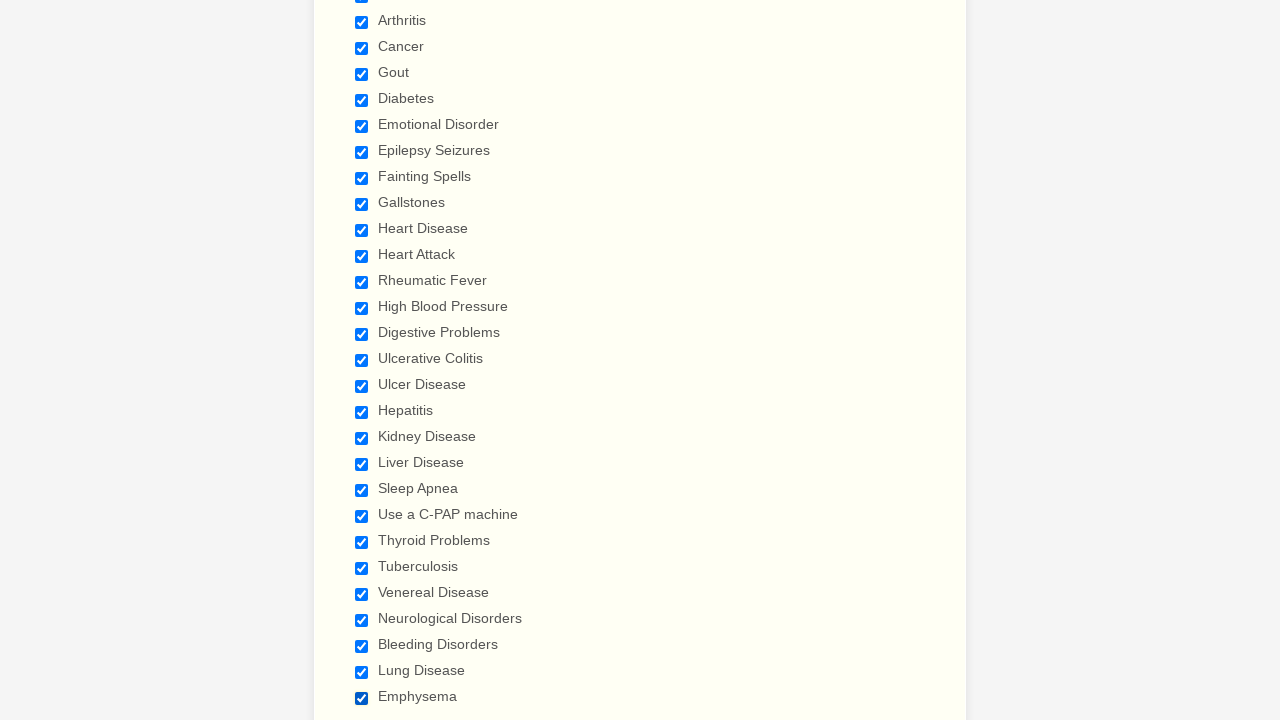

Verified checkbox 1 is selected
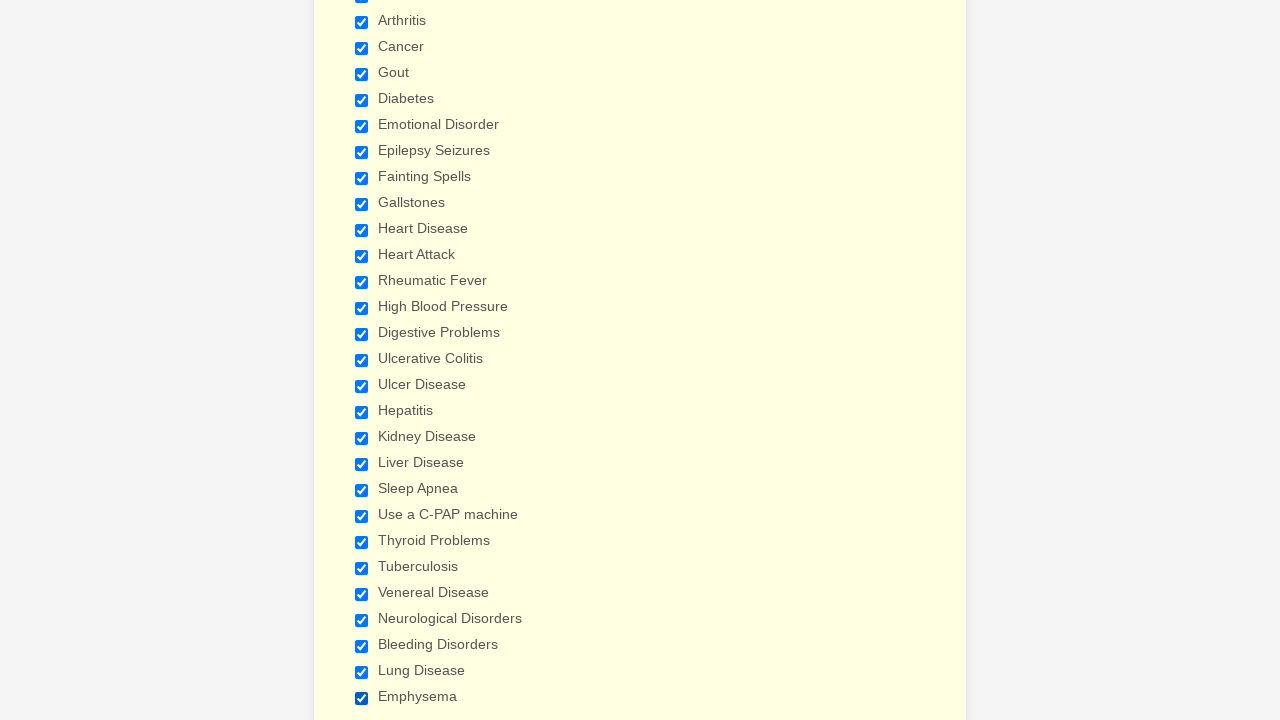

Verified checkbox 2 is selected
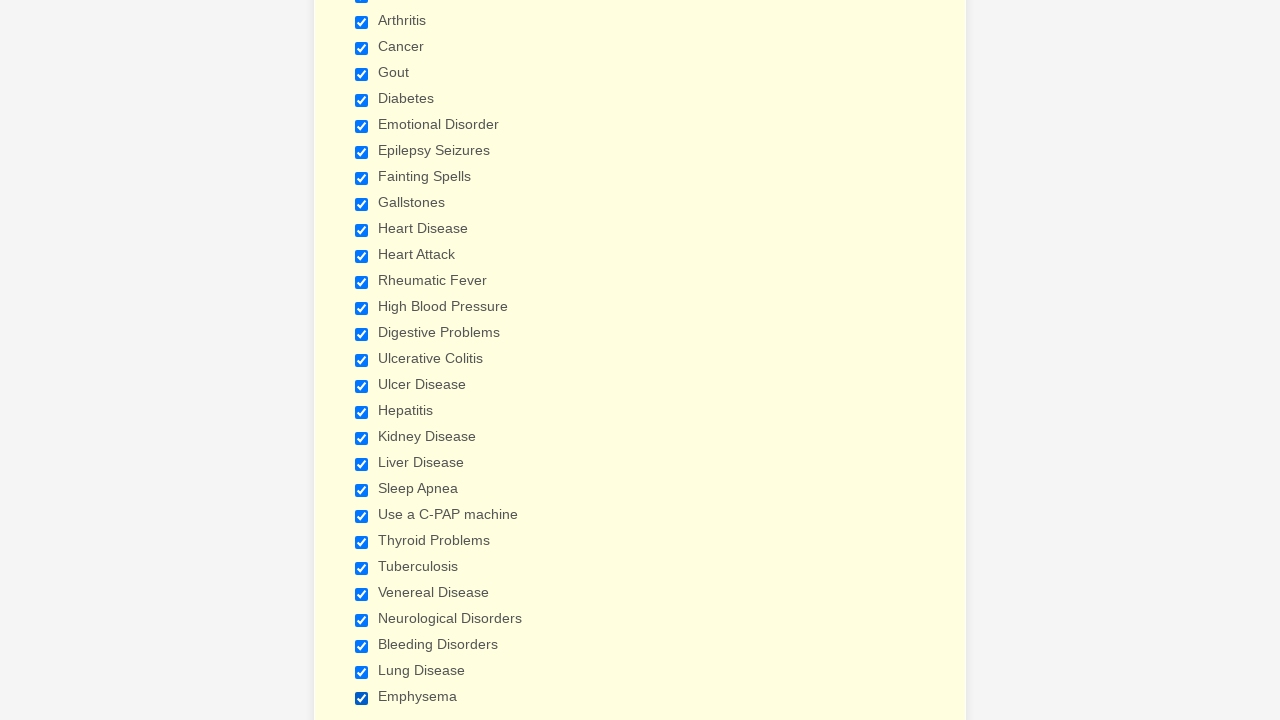

Verified checkbox 3 is selected
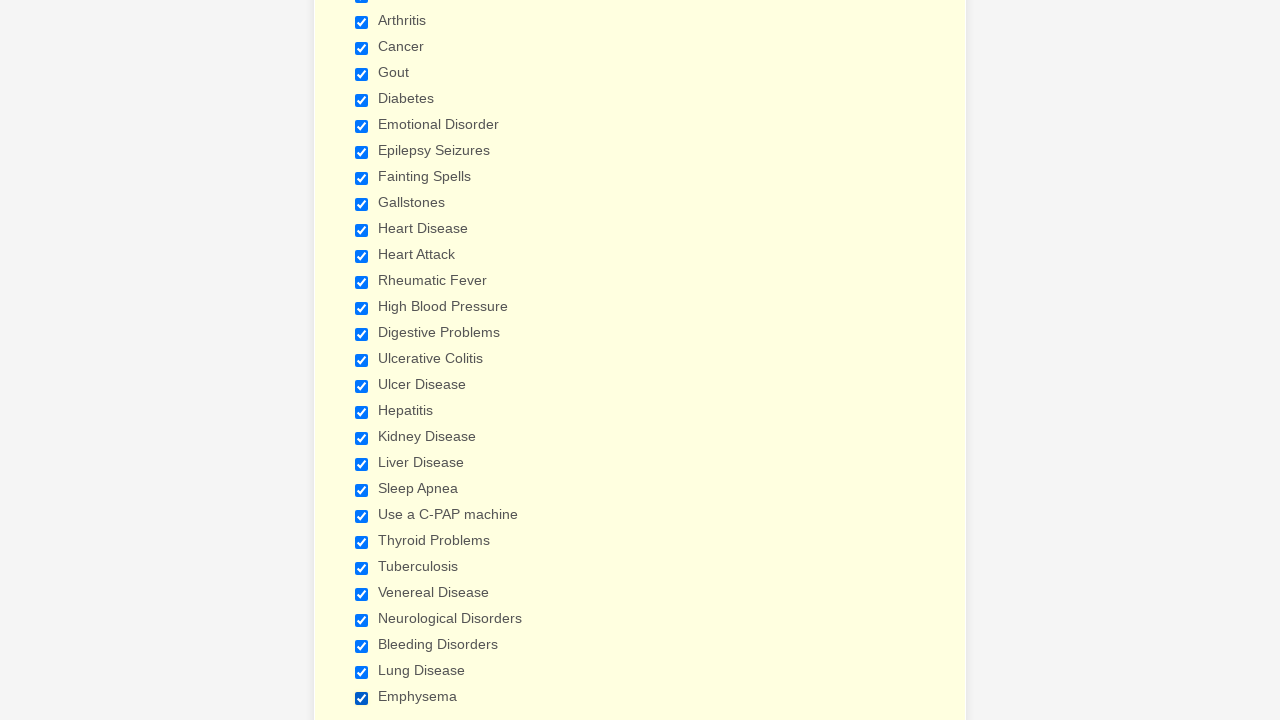

Verified checkbox 4 is selected
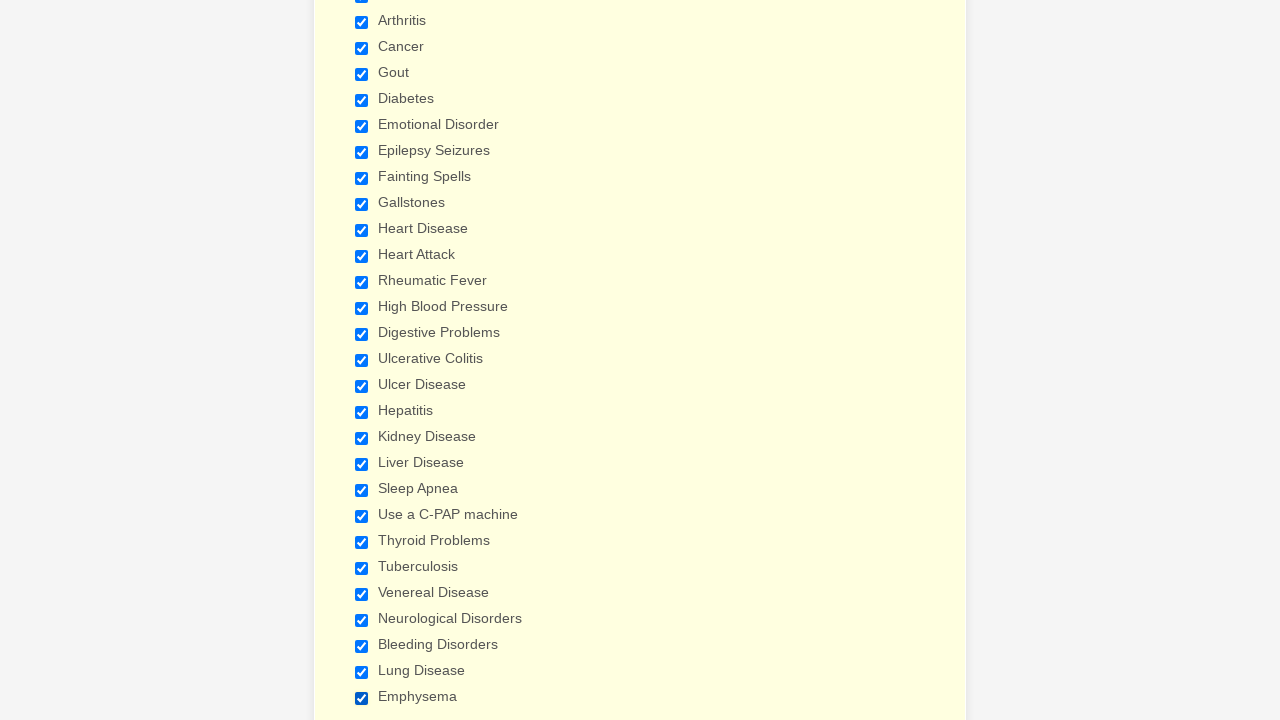

Verified checkbox 5 is selected
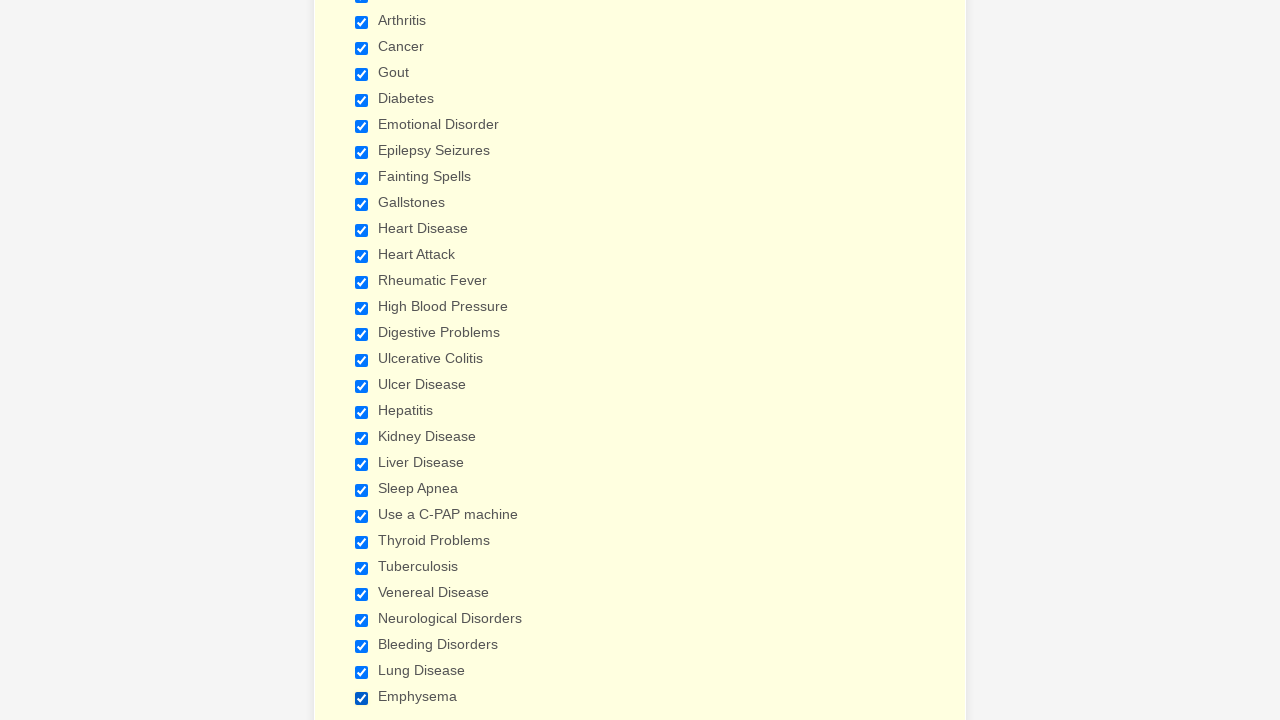

Verified checkbox 6 is selected
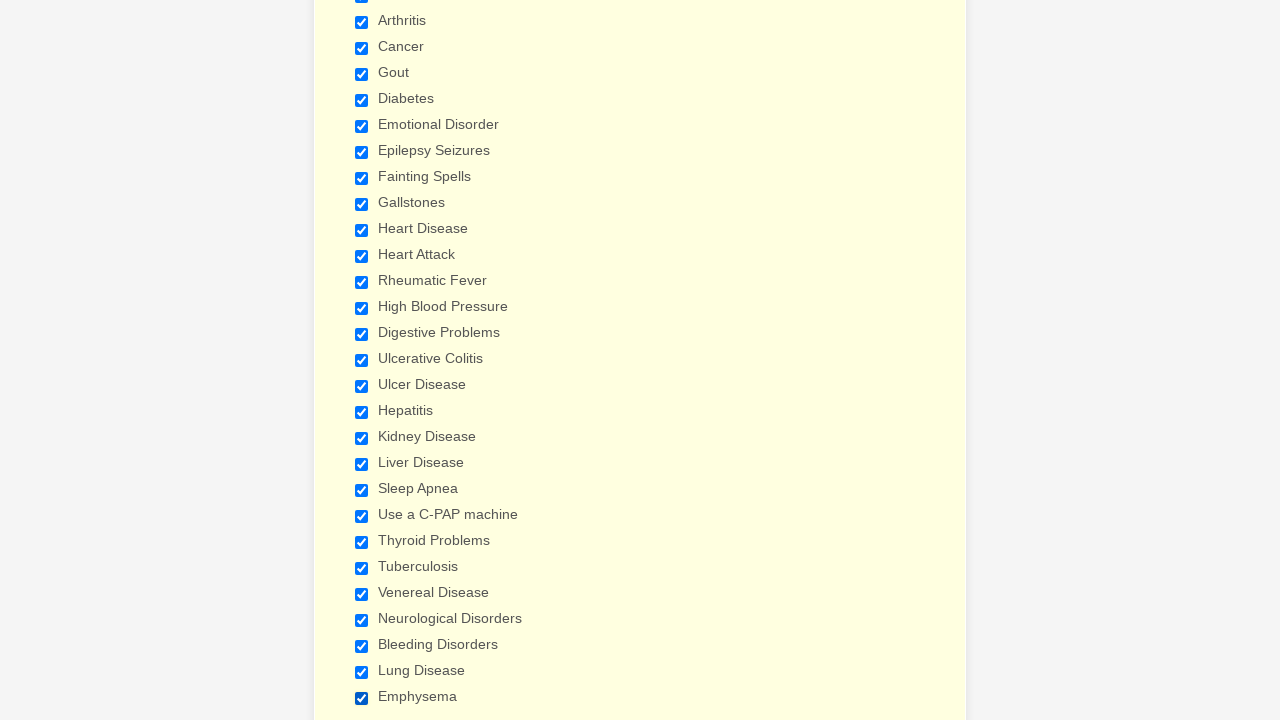

Verified checkbox 7 is selected
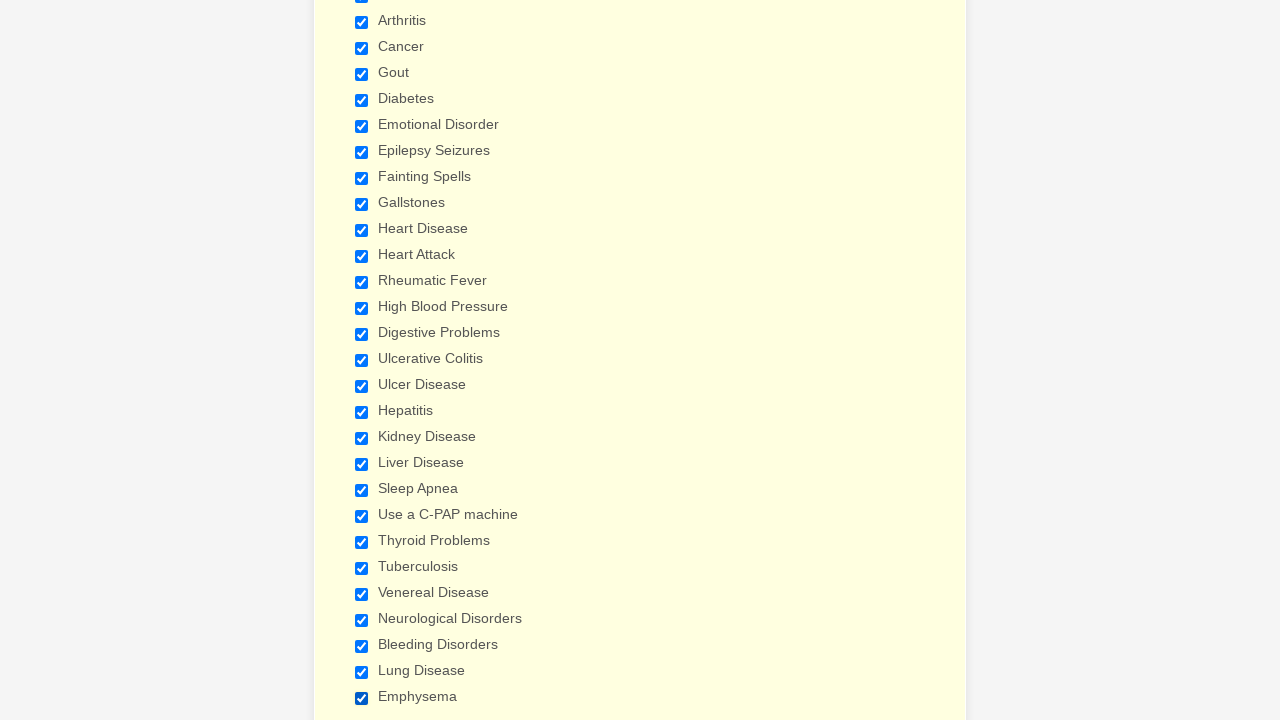

Verified checkbox 8 is selected
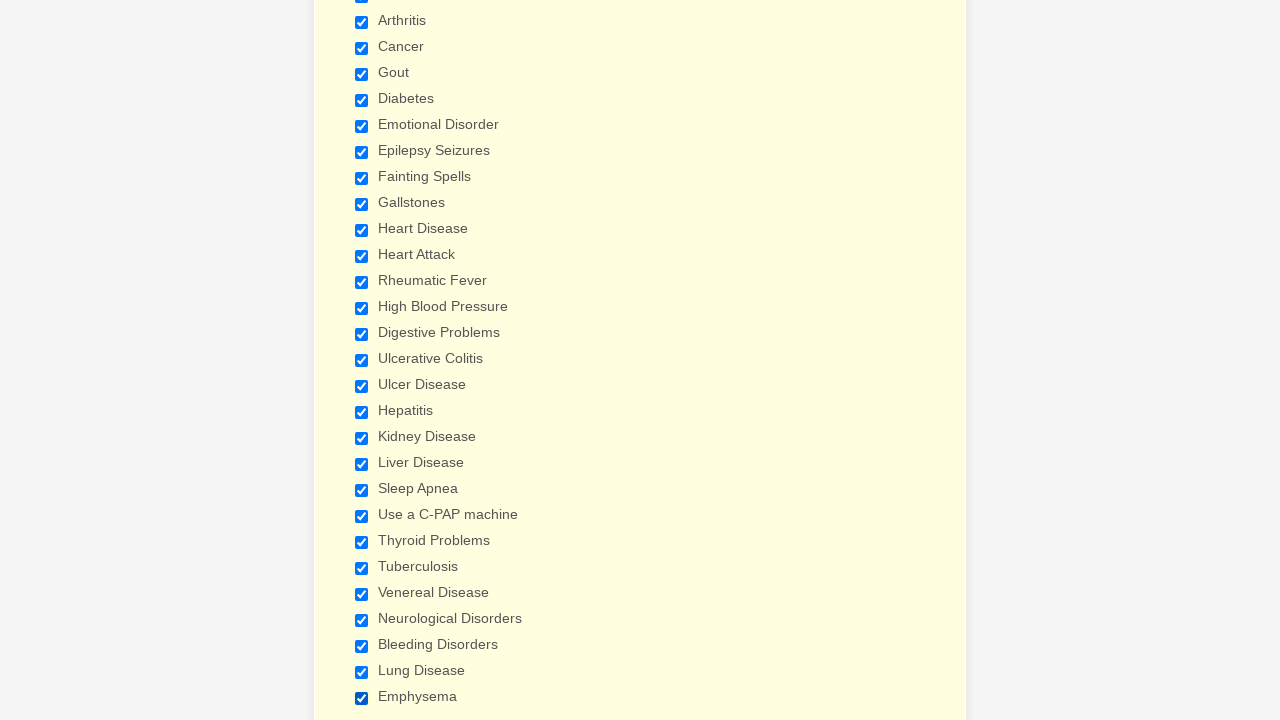

Verified checkbox 9 is selected
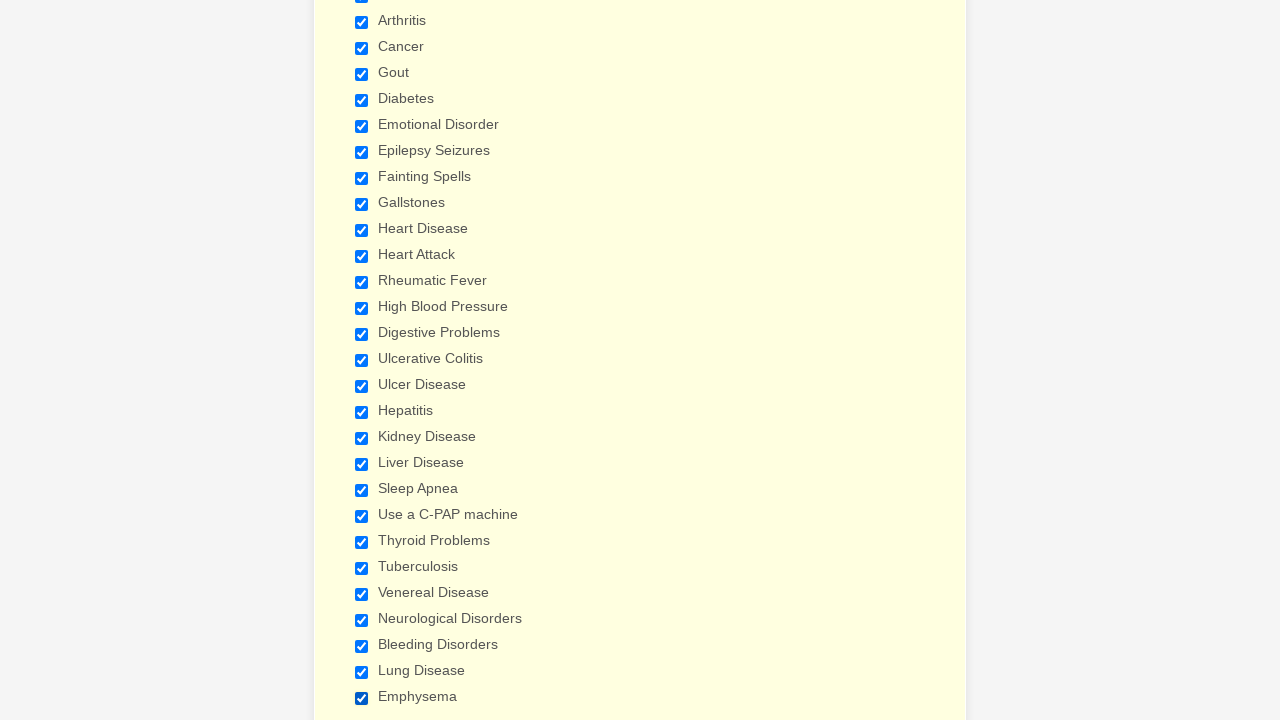

Verified checkbox 10 is selected
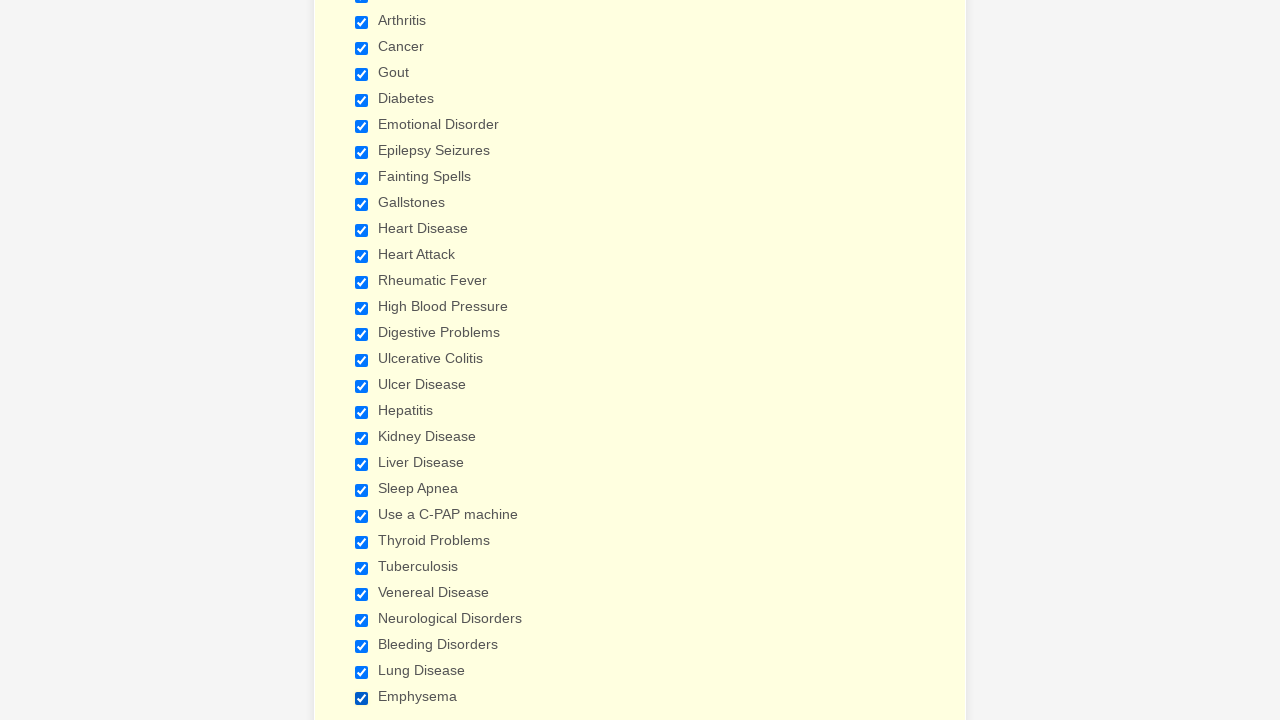

Verified checkbox 11 is selected
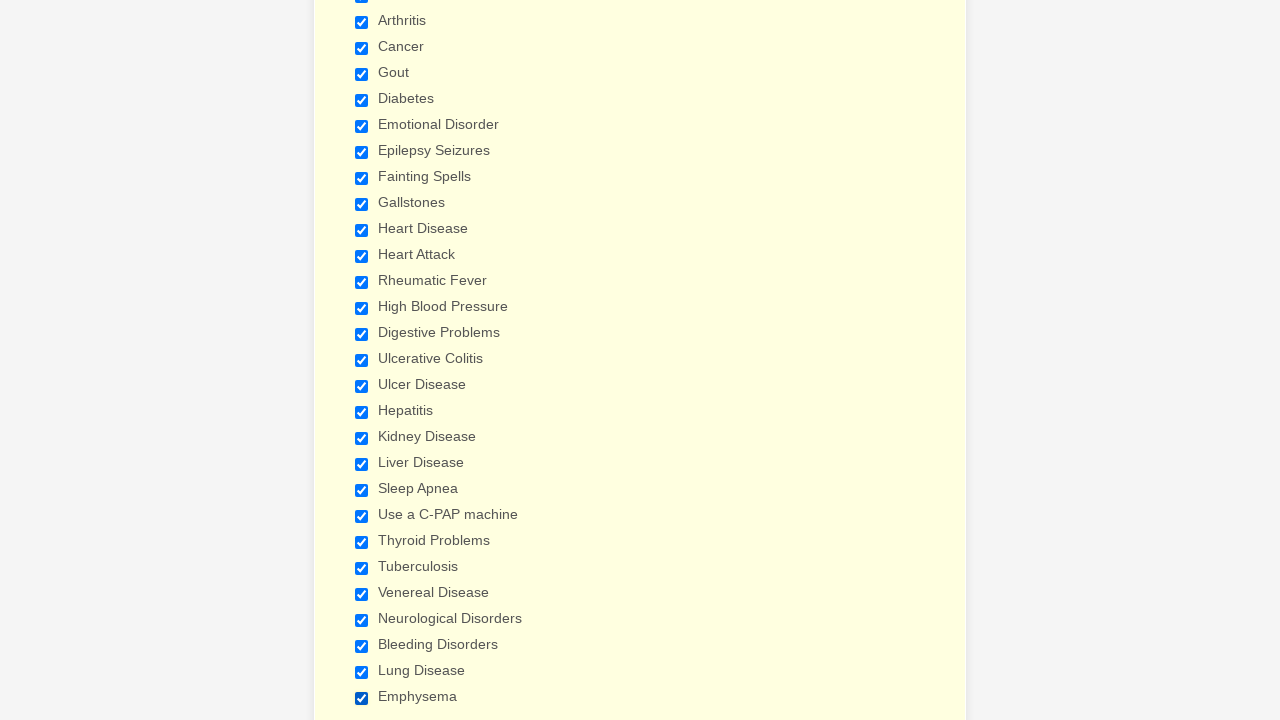

Verified checkbox 12 is selected
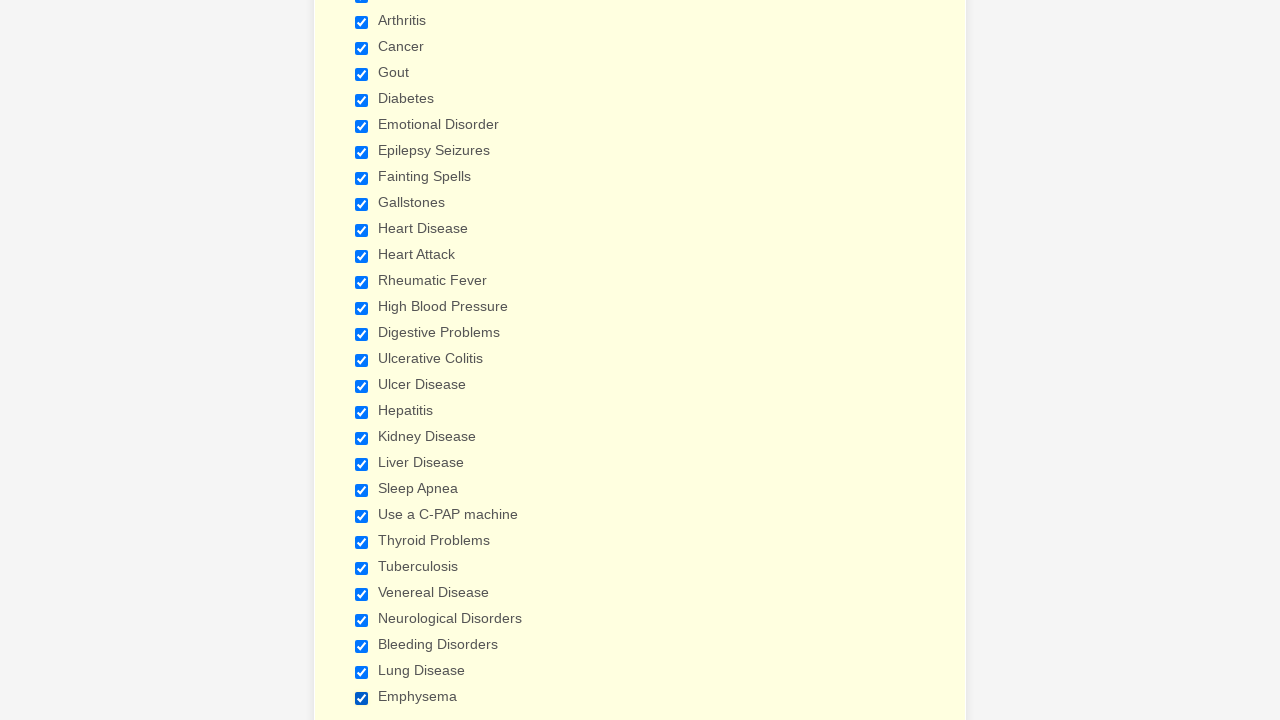

Verified checkbox 13 is selected
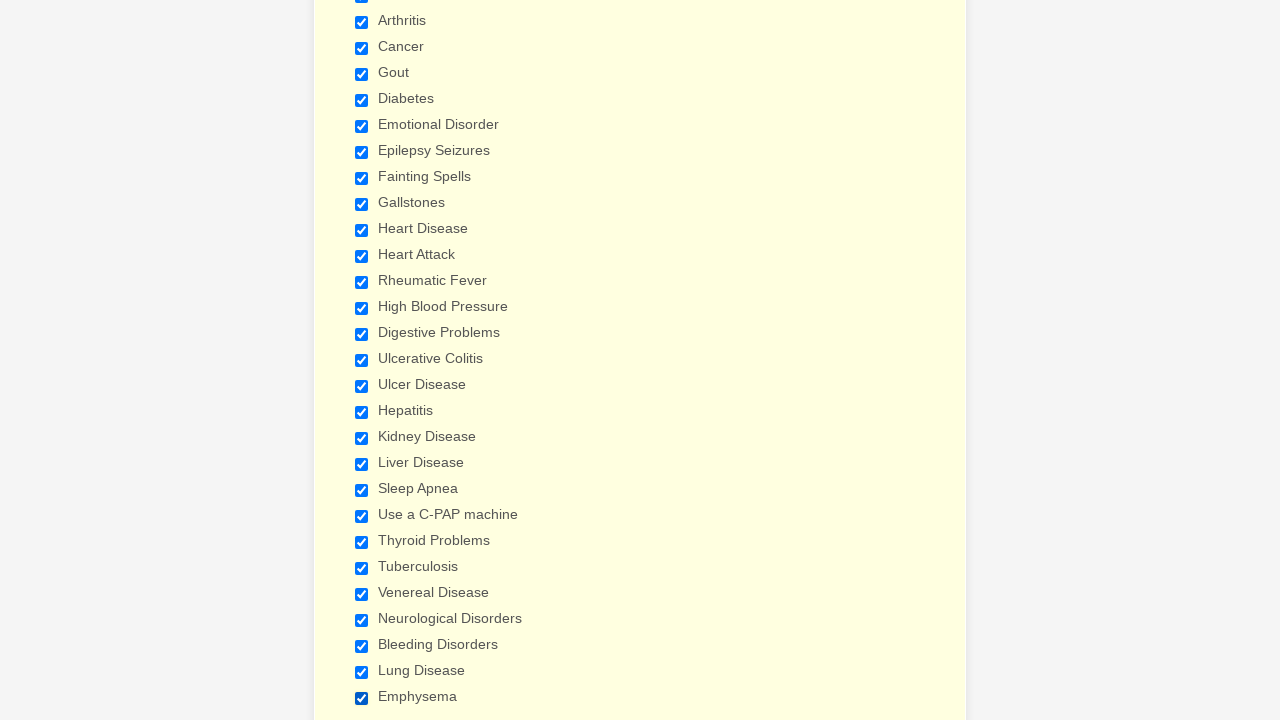

Verified checkbox 14 is selected
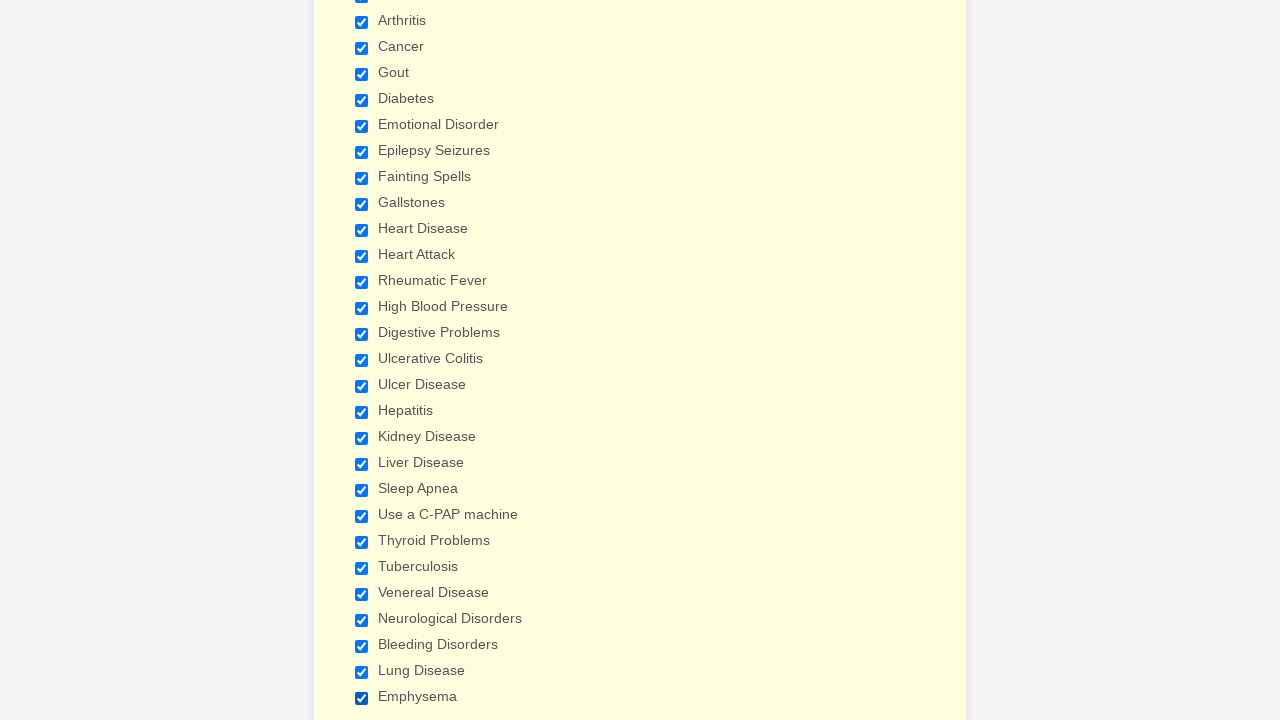

Verified checkbox 15 is selected
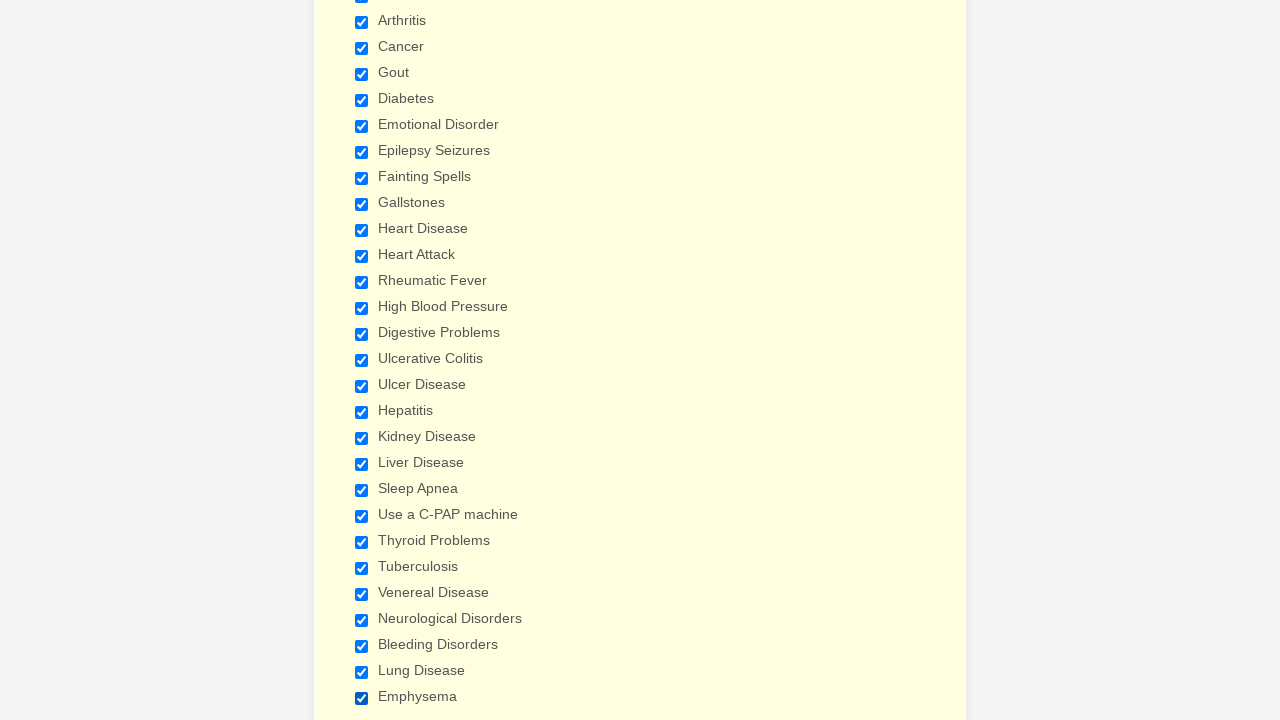

Verified checkbox 16 is selected
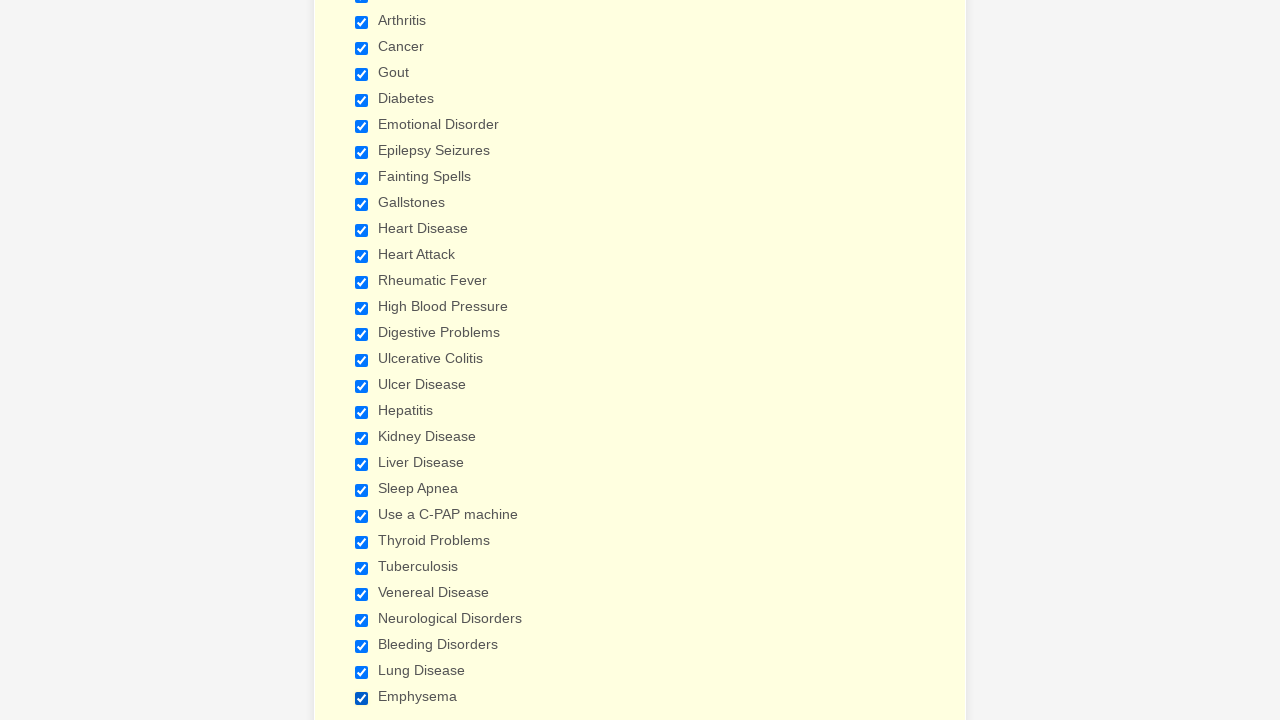

Verified checkbox 17 is selected
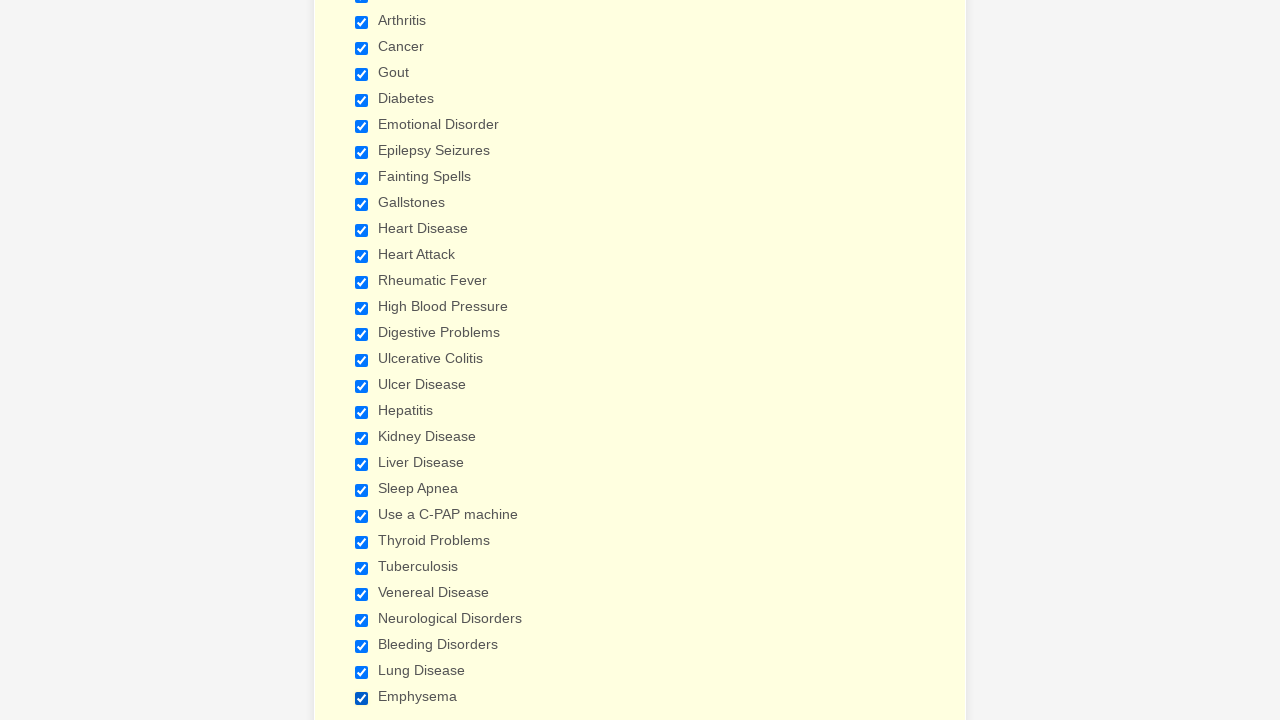

Verified checkbox 18 is selected
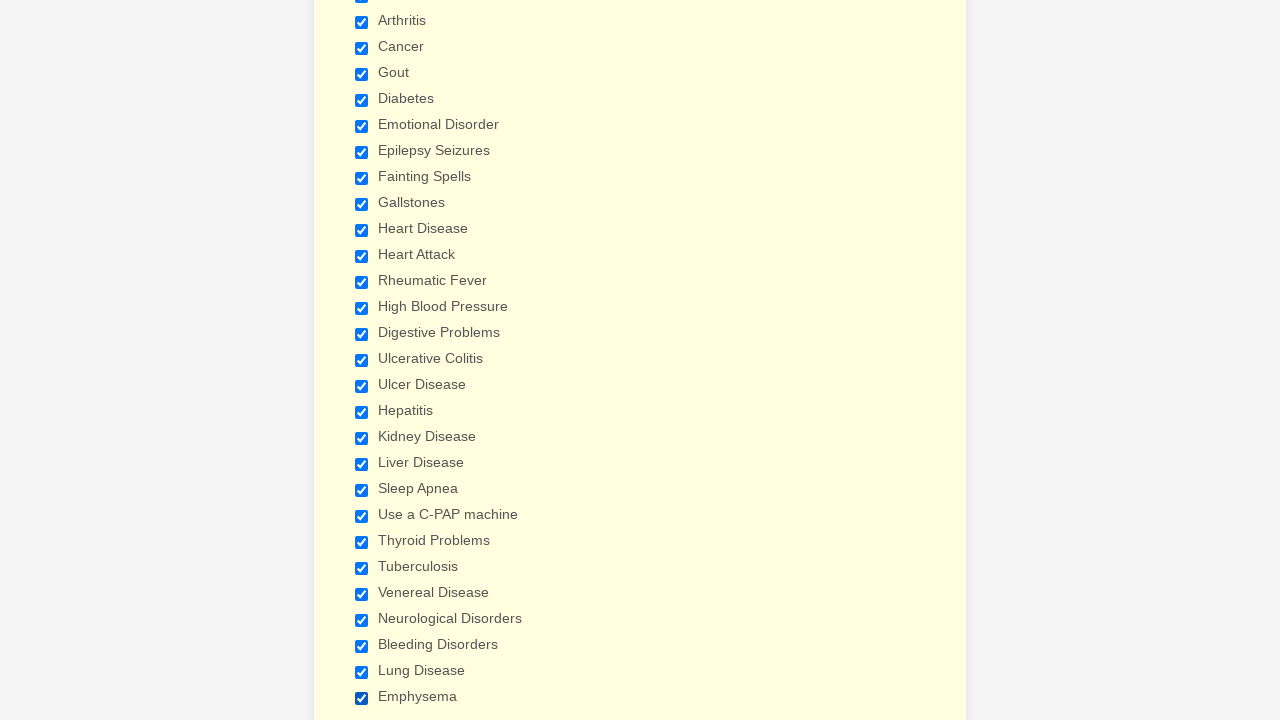

Verified checkbox 19 is selected
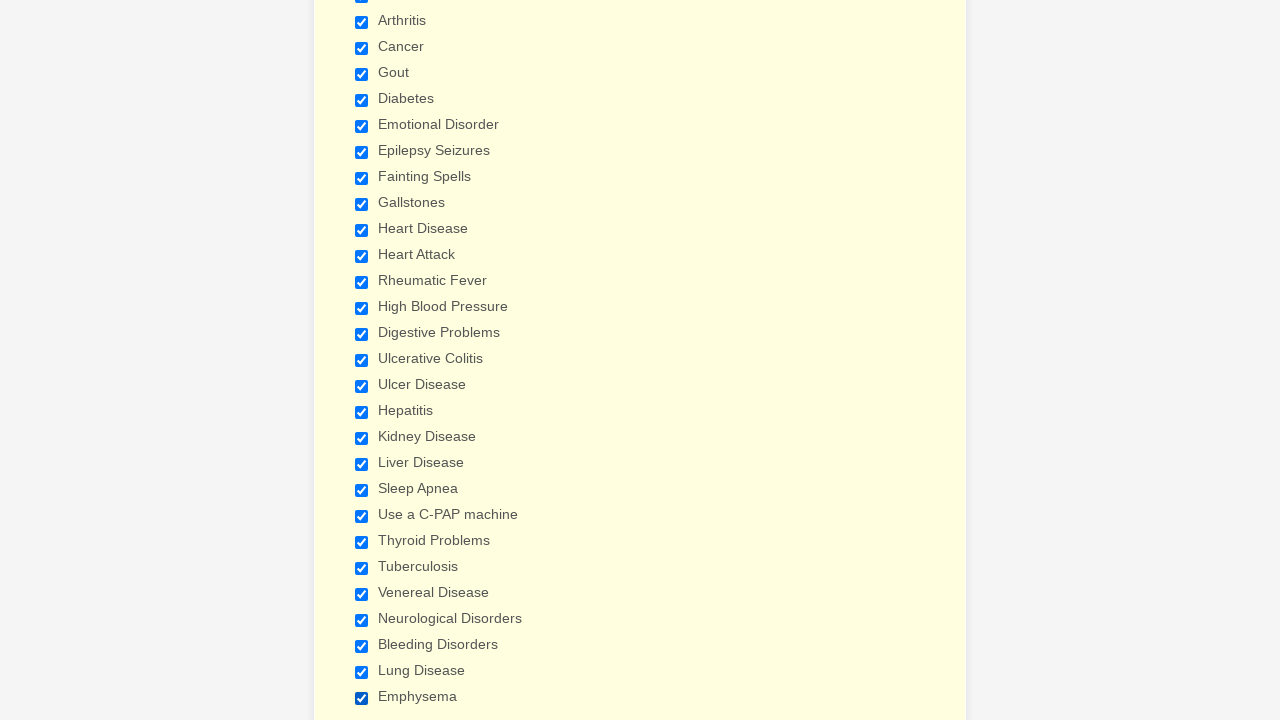

Verified checkbox 20 is selected
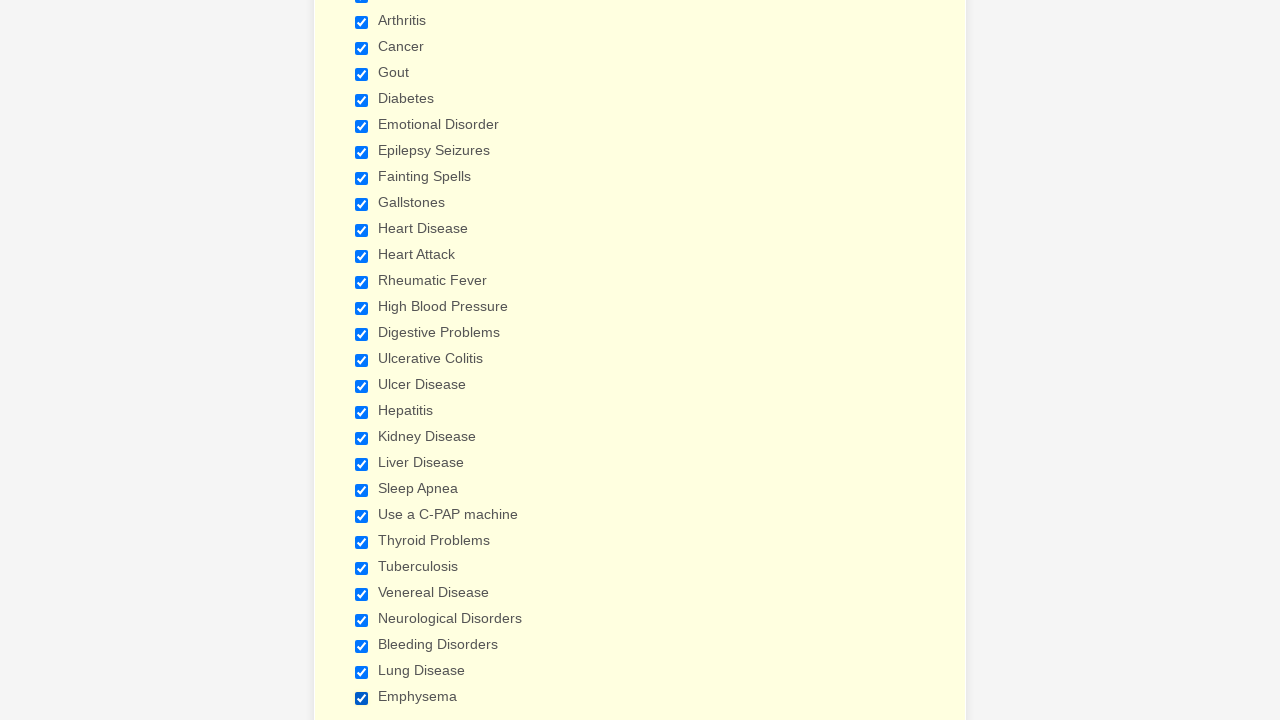

Verified checkbox 21 is selected
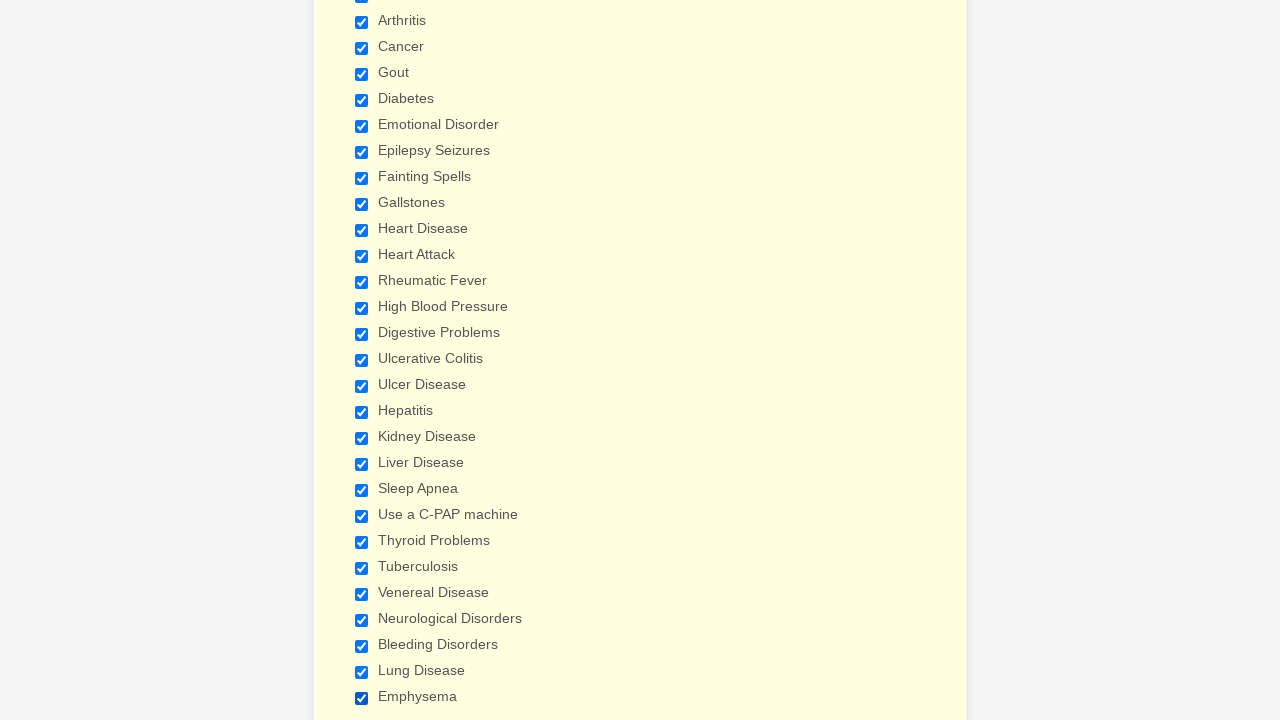

Verified checkbox 22 is selected
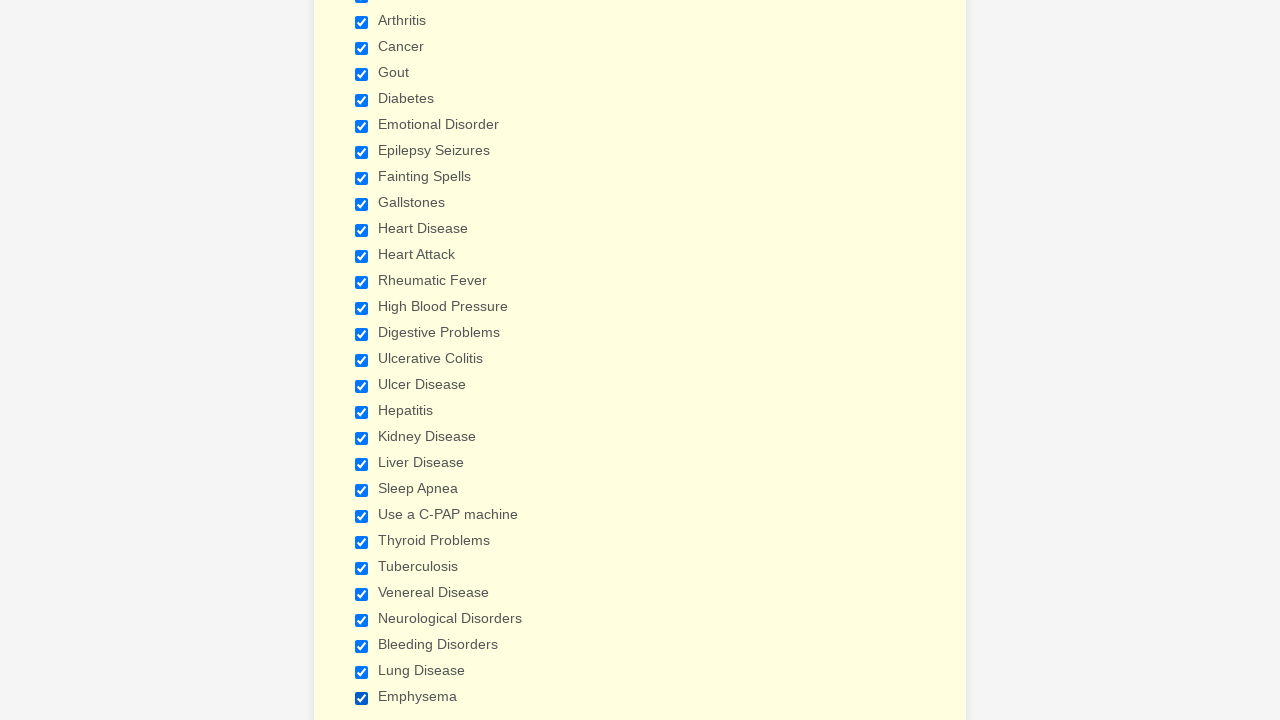

Verified checkbox 23 is selected
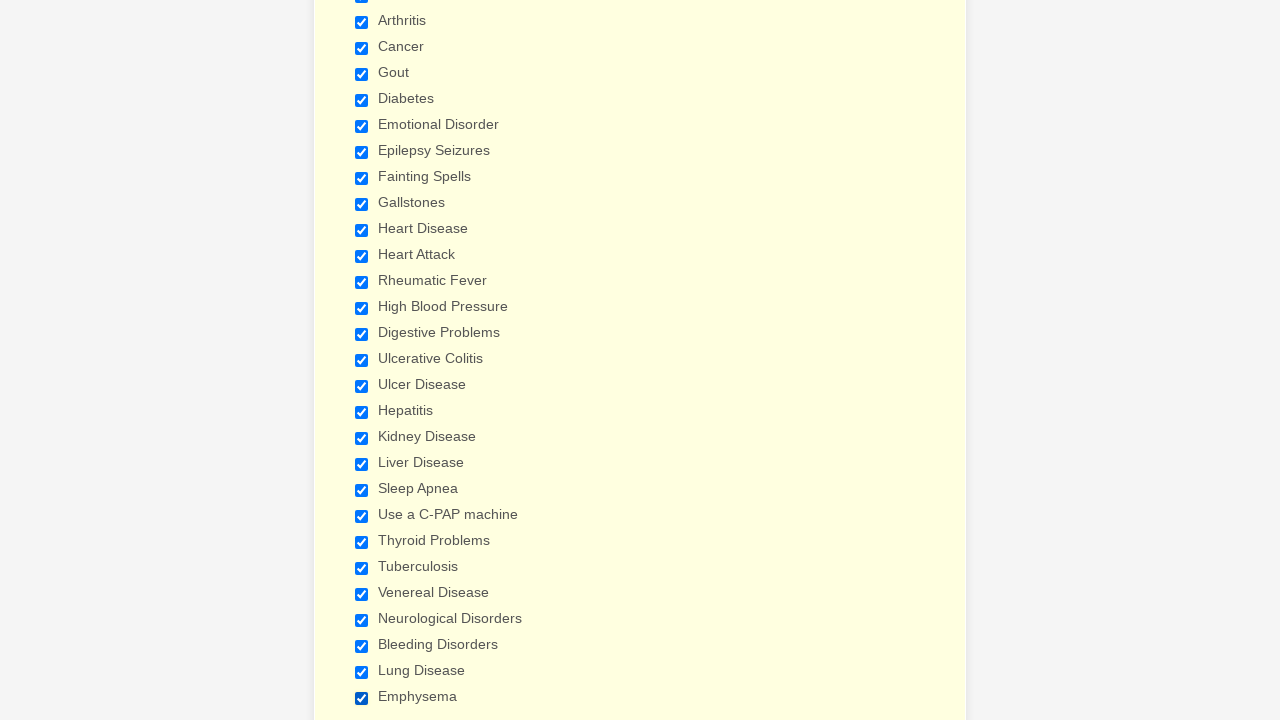

Verified checkbox 24 is selected
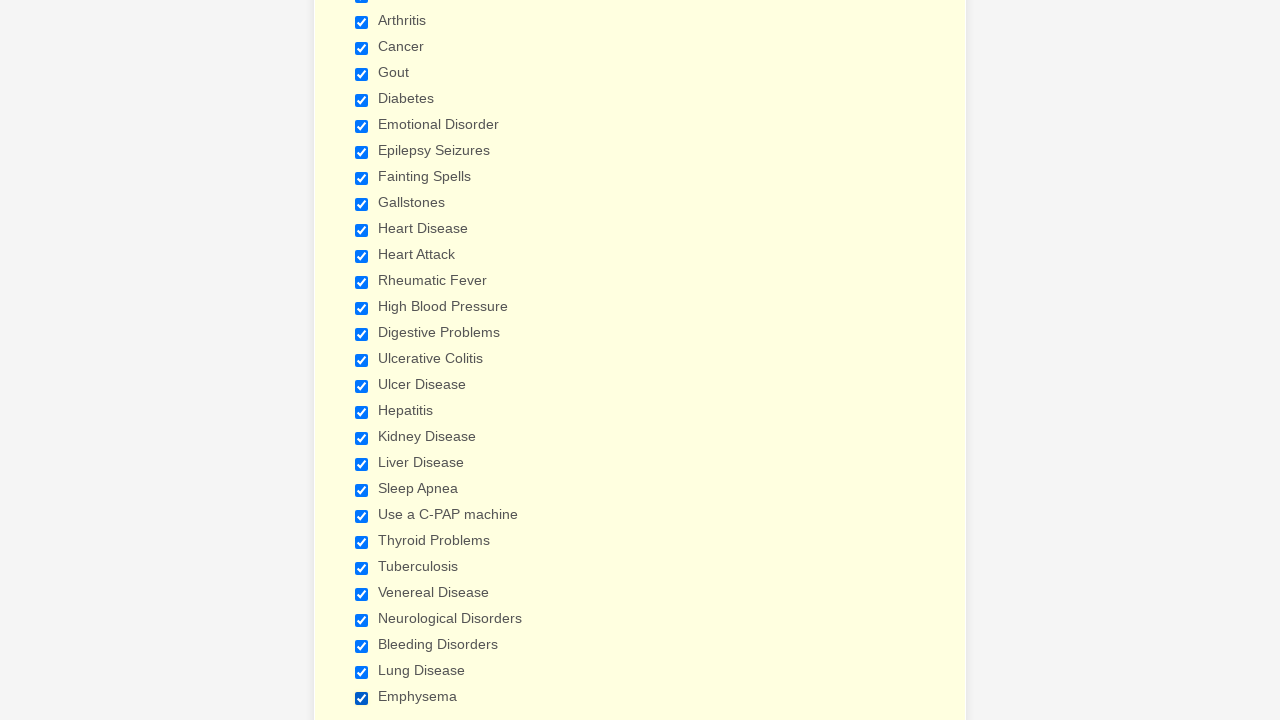

Verified checkbox 25 is selected
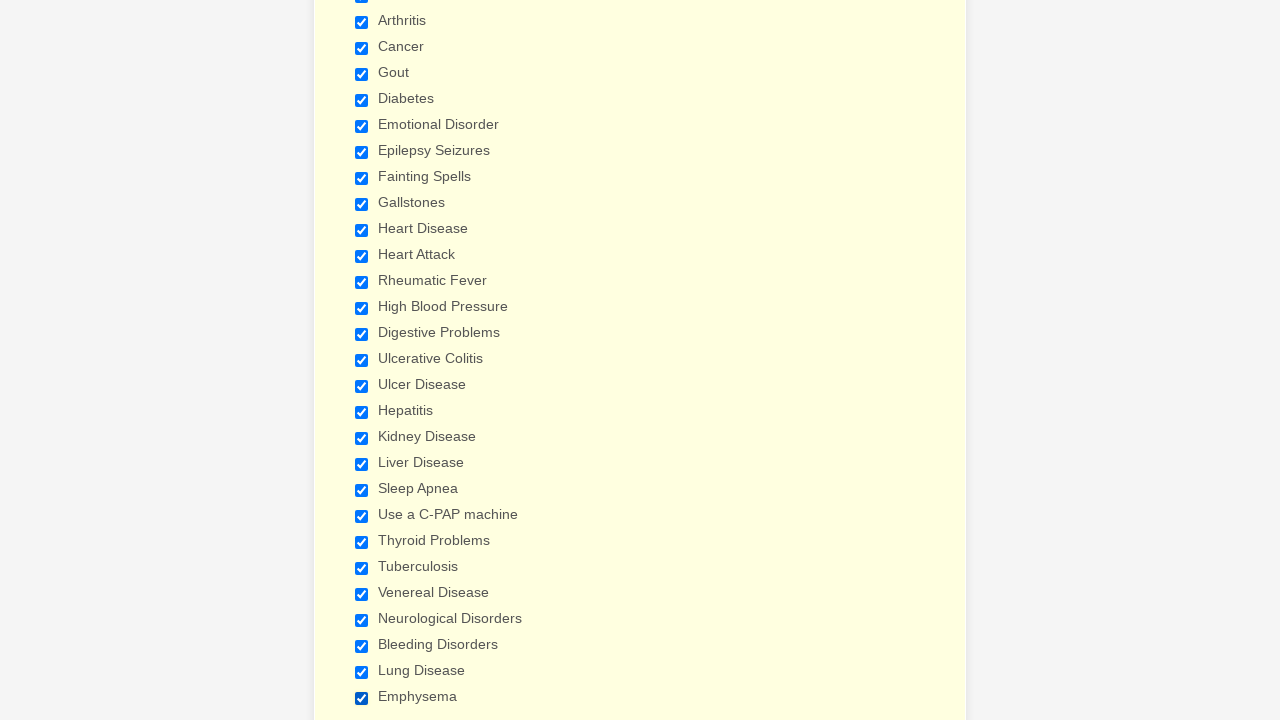

Verified checkbox 26 is selected
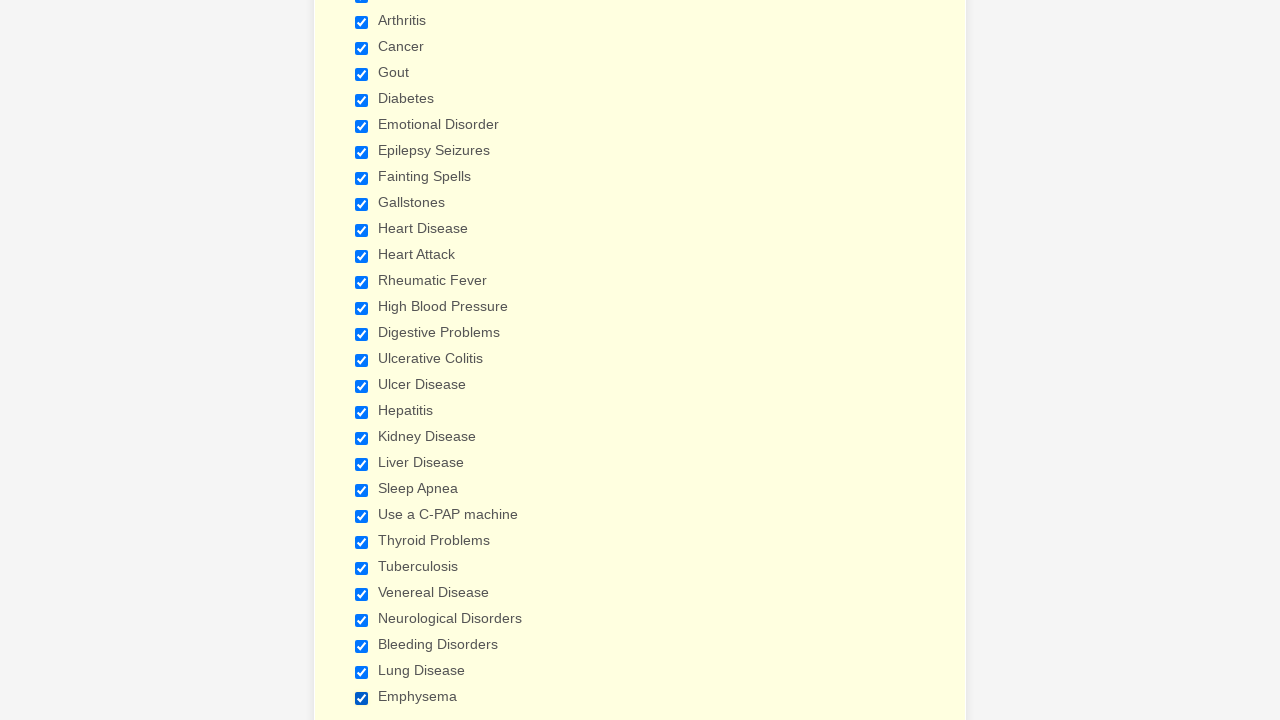

Verified checkbox 27 is selected
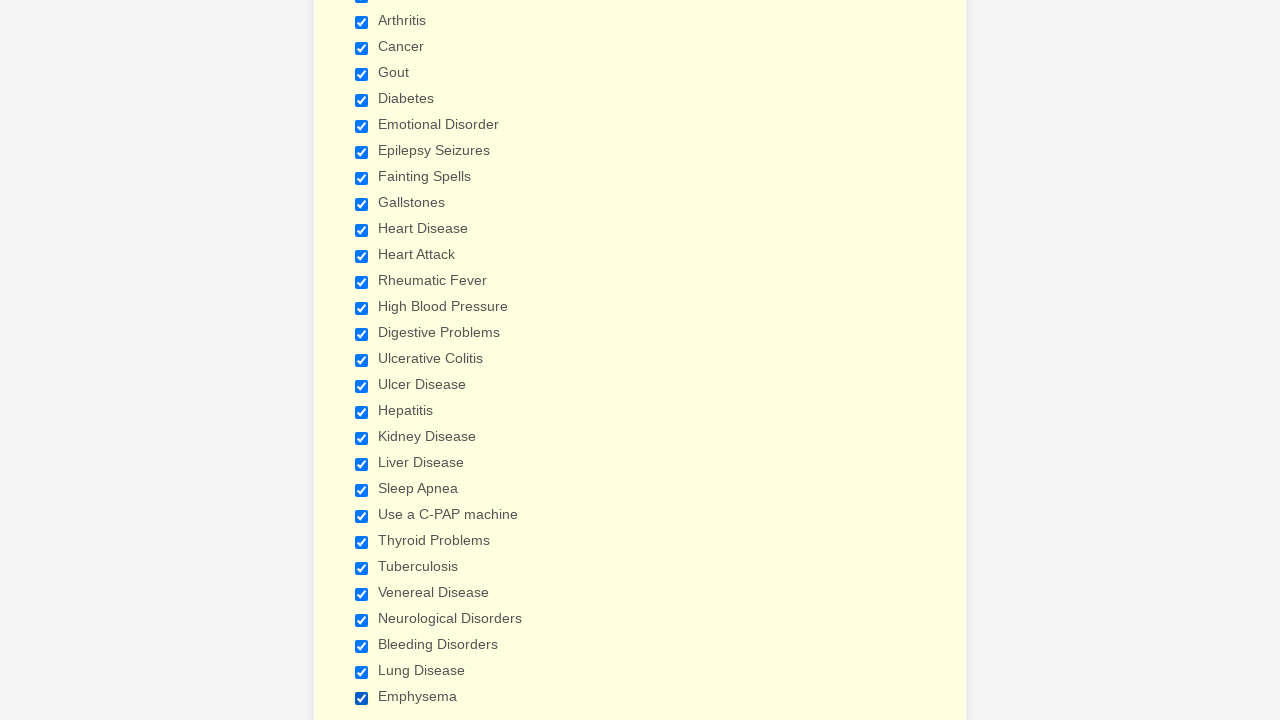

Verified checkbox 28 is selected
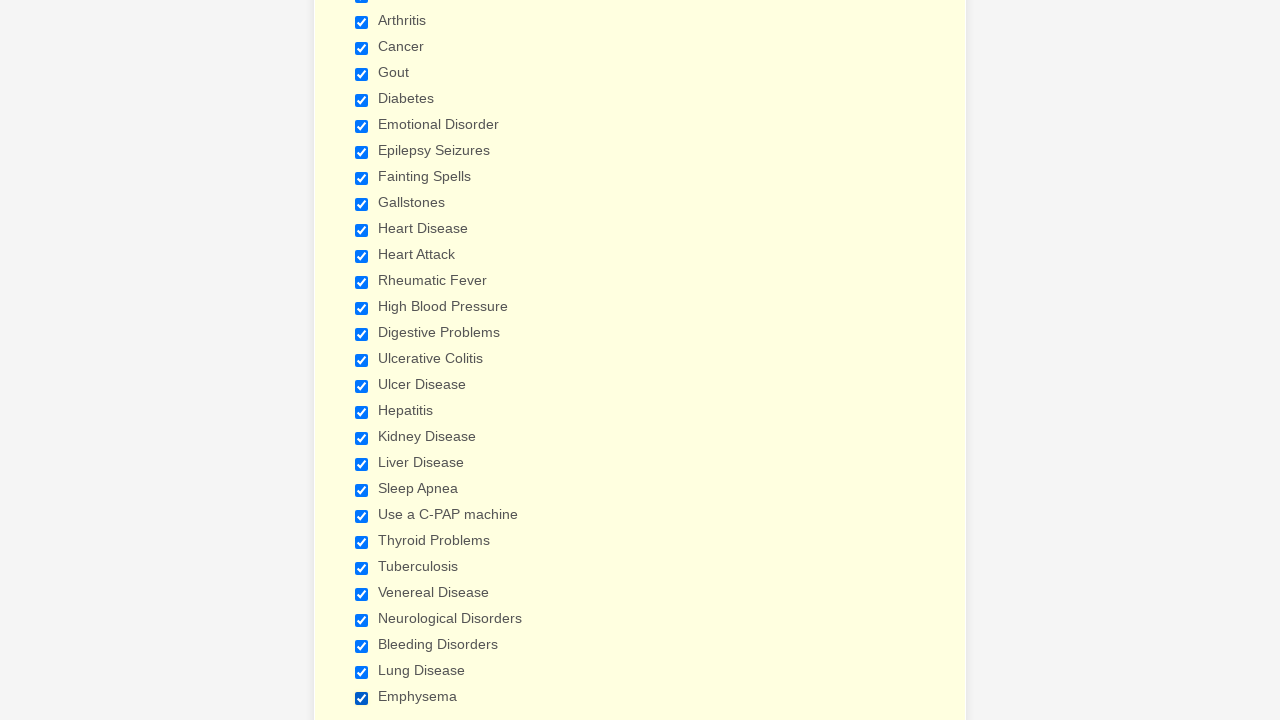

Verified checkbox 29 is selected
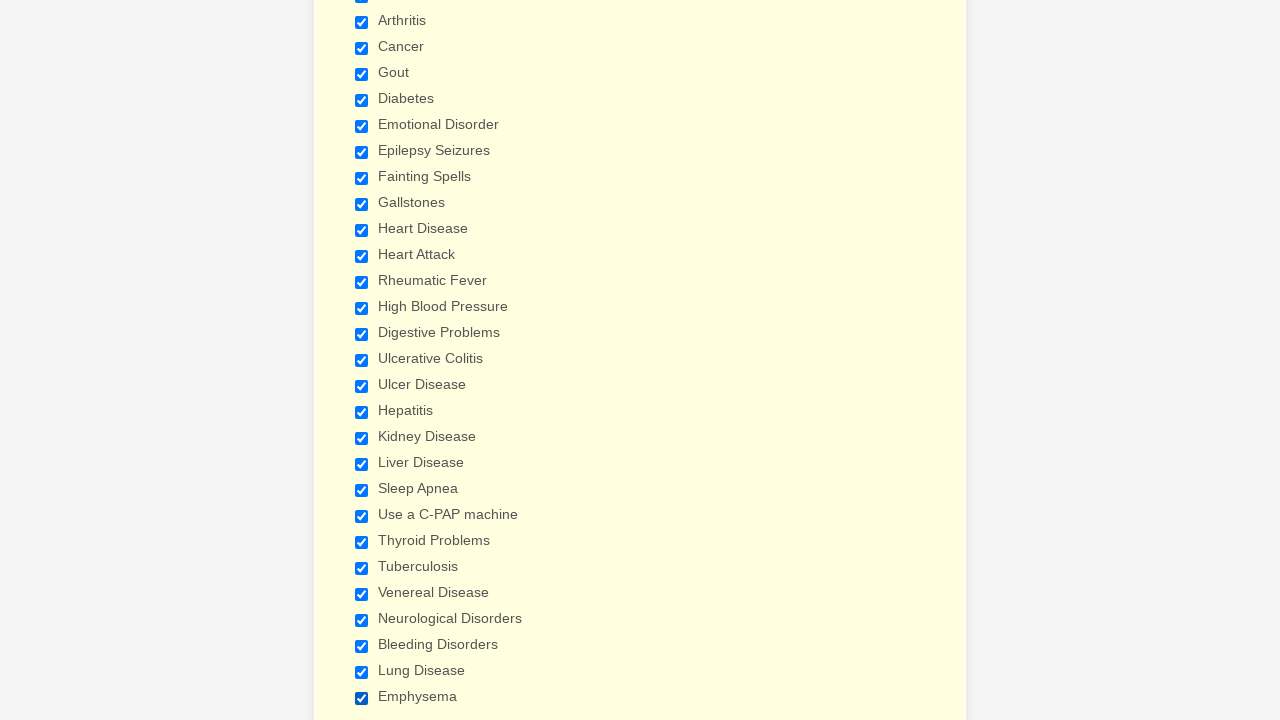

Cleared browser cookies
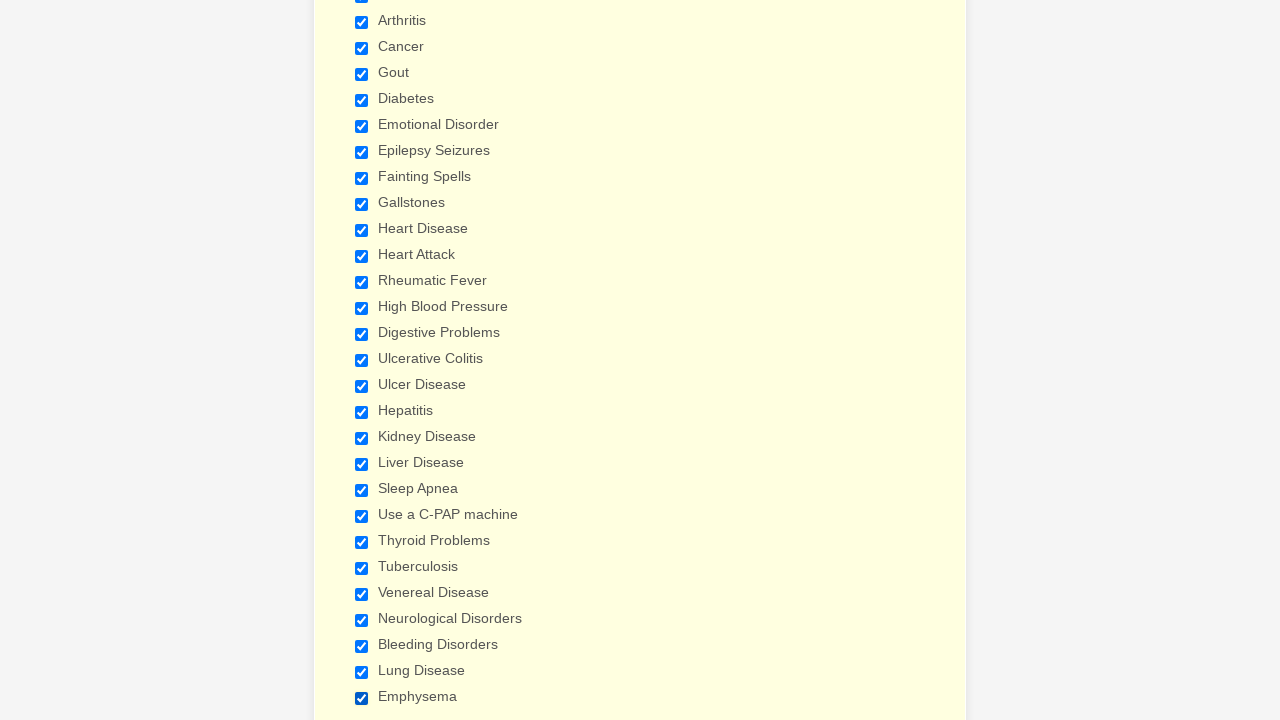

Refreshed page to reset form state
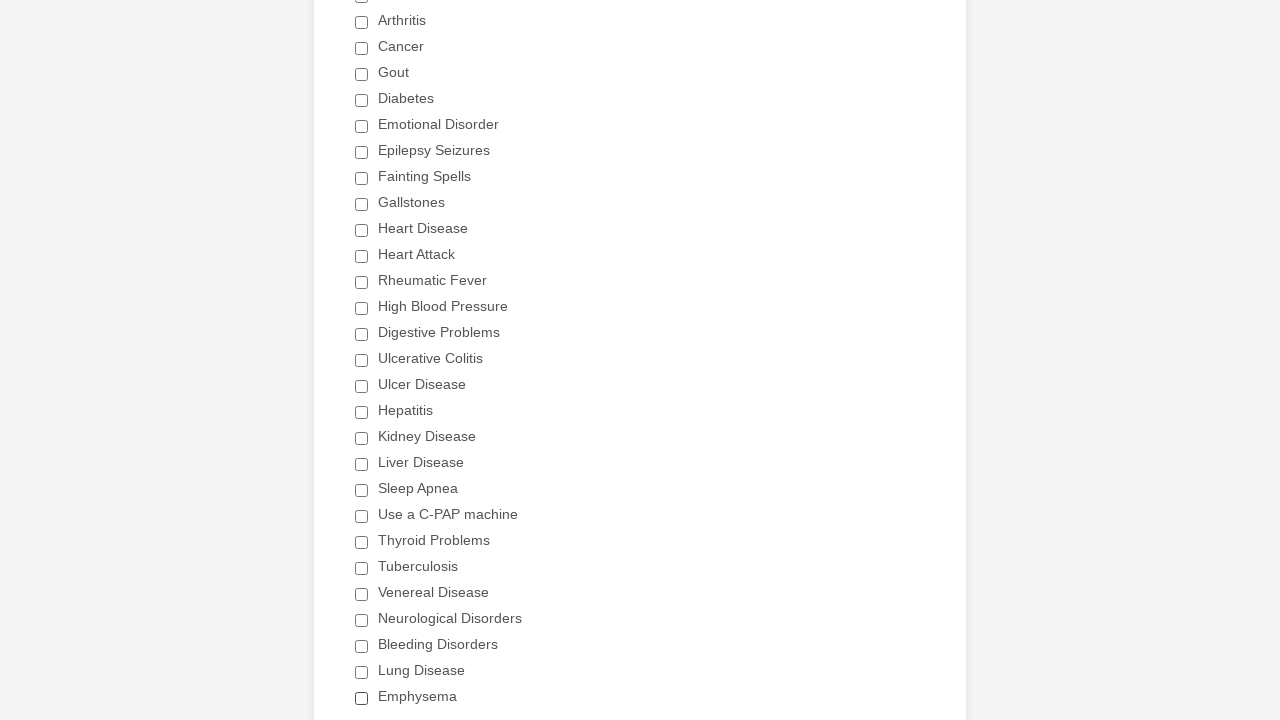

Re-located all checkboxes after page refresh
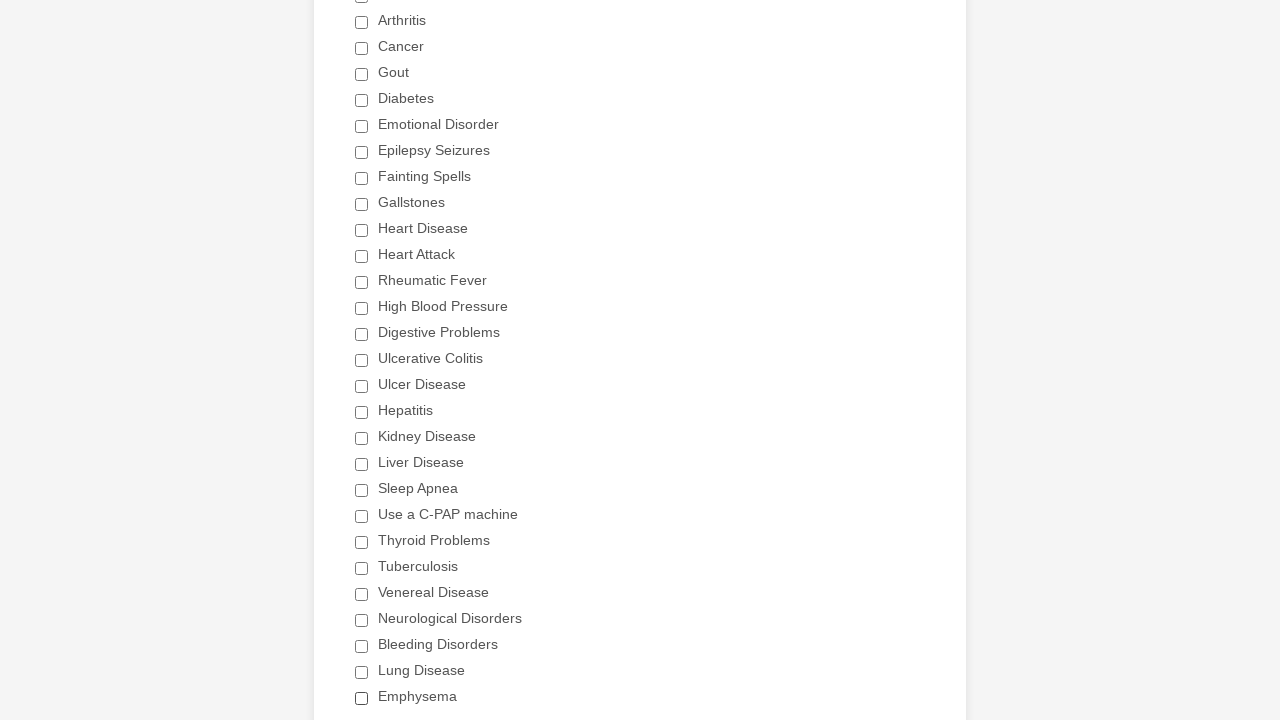

Confirmed 29 checkboxes present after refresh
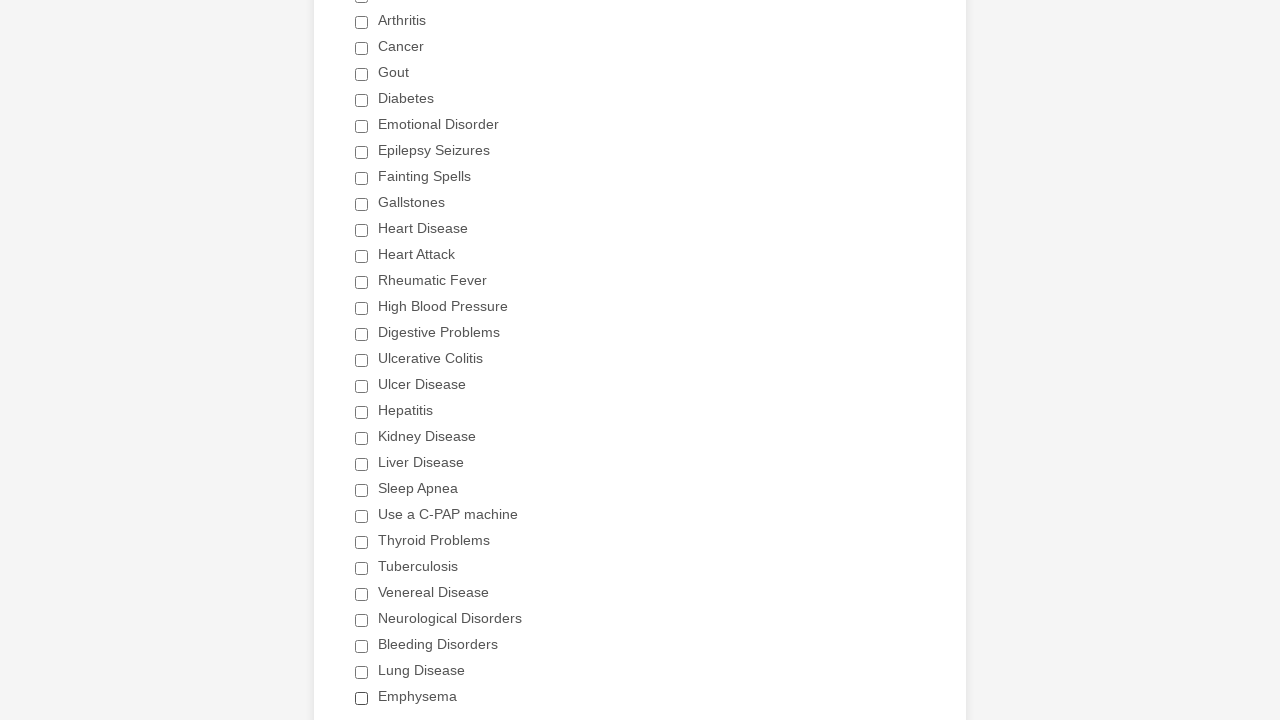

Clicked the Heart Attack checkbox to select it at (362, 256) on div.form-single-column input[type='checkbox'] >> nth=11
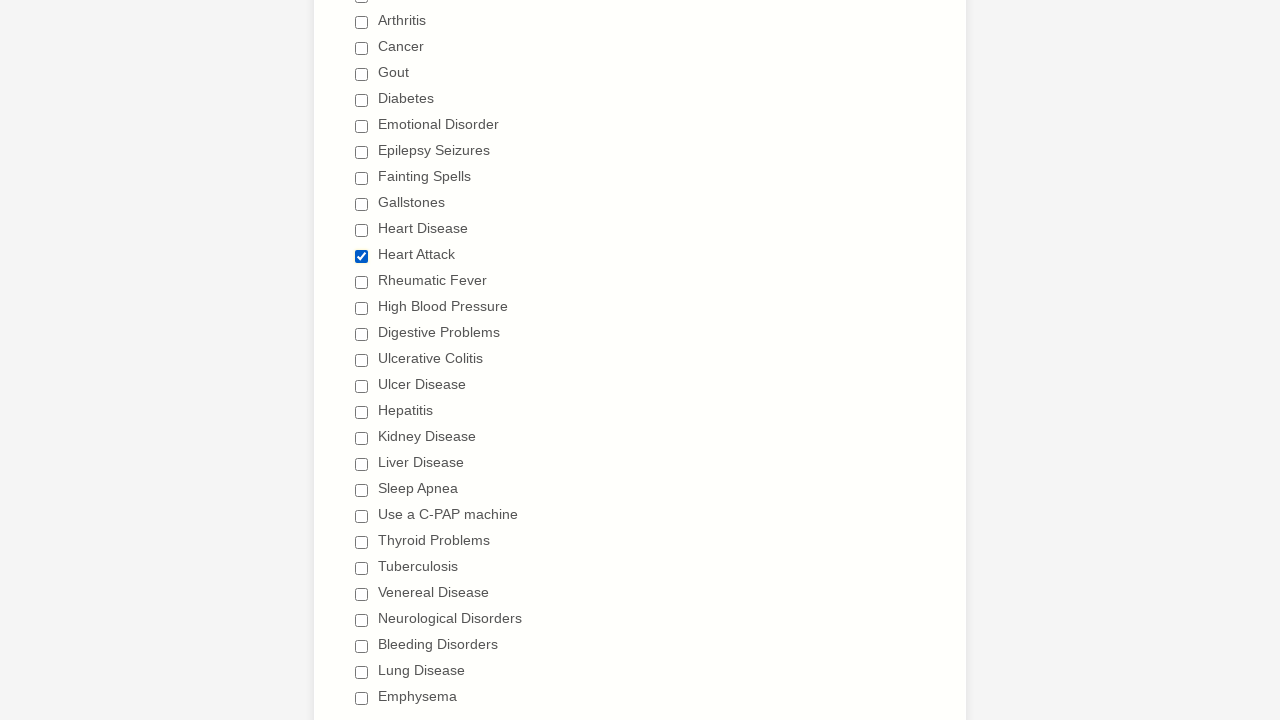

Verified checkbox 1 is not selected
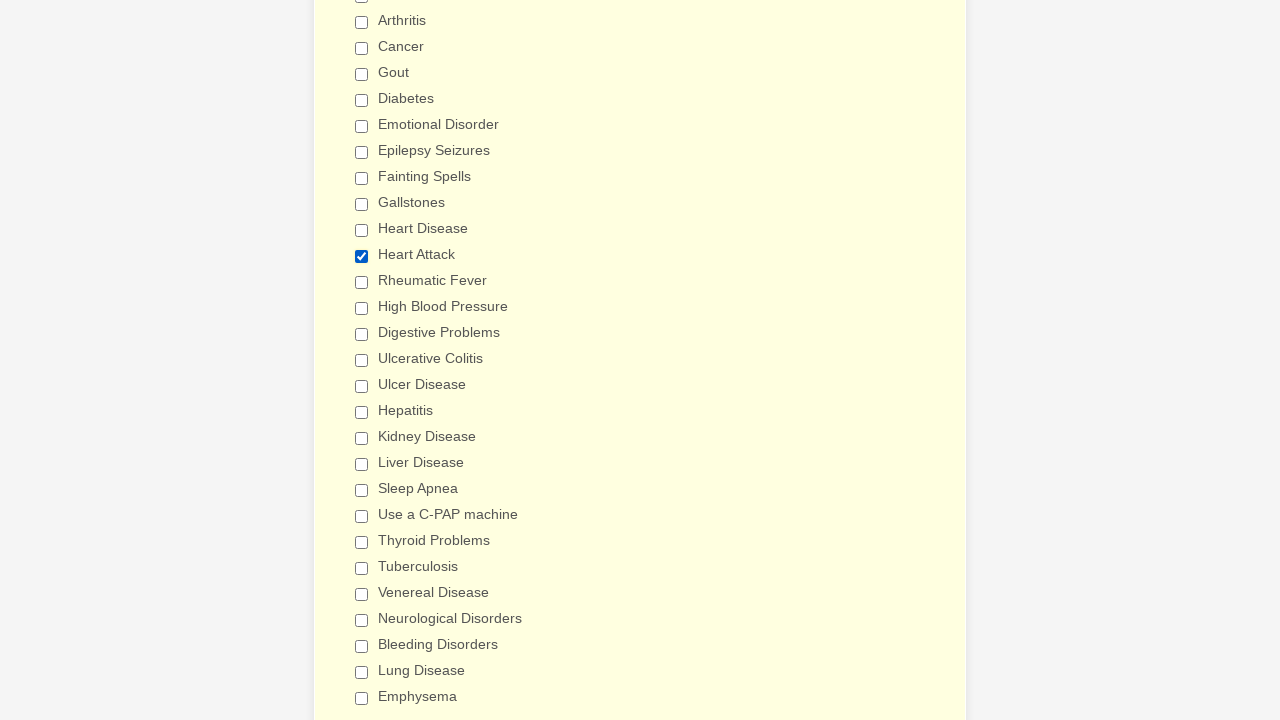

Verified checkbox 2 is not selected
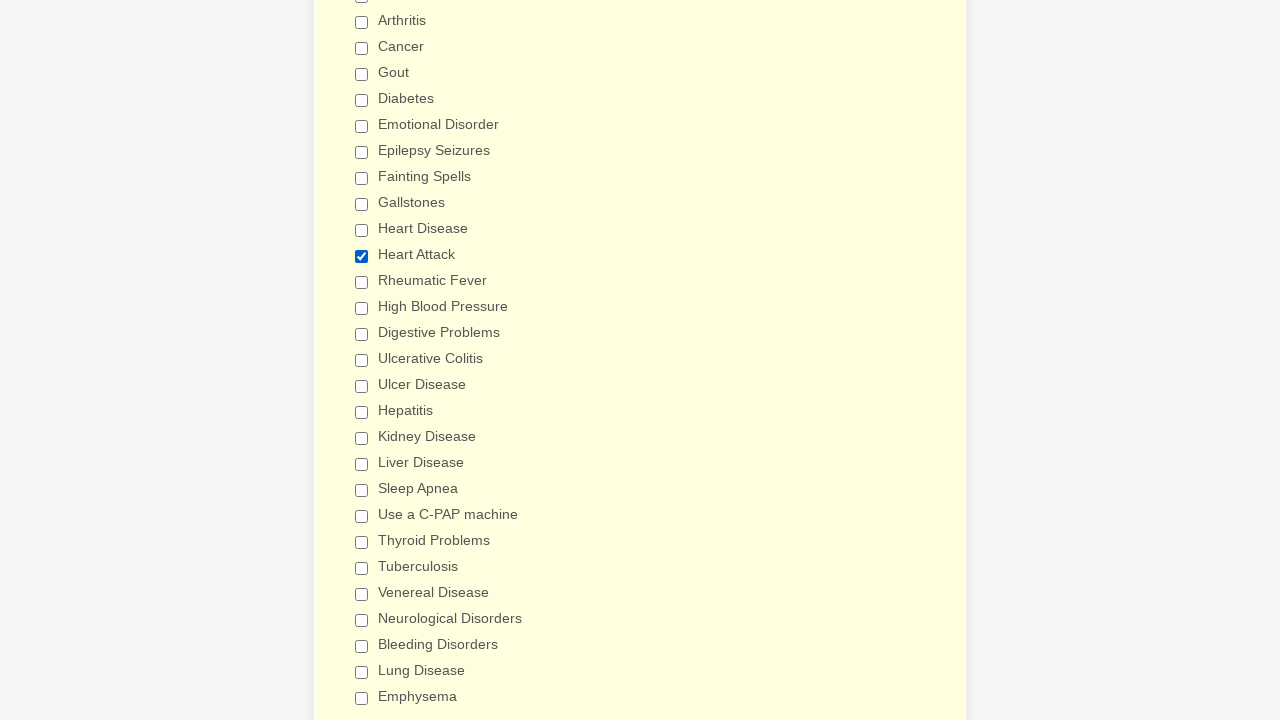

Verified checkbox 3 is not selected
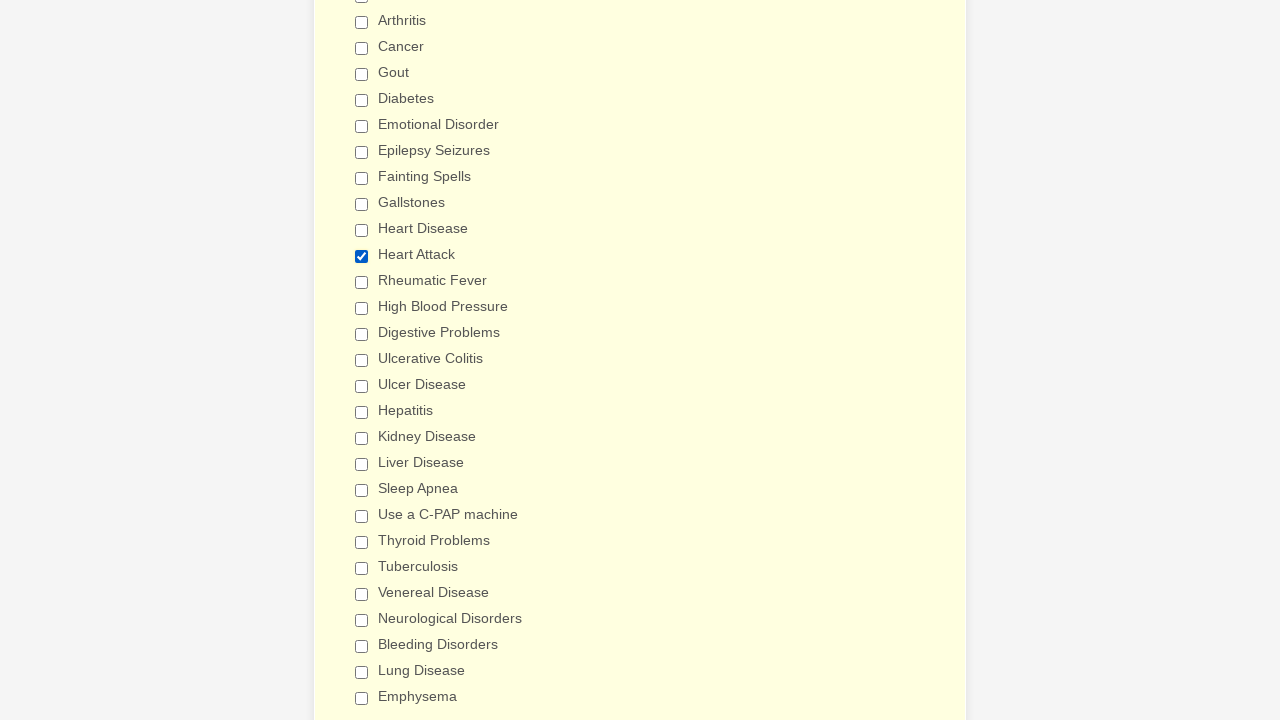

Verified checkbox 4 is not selected
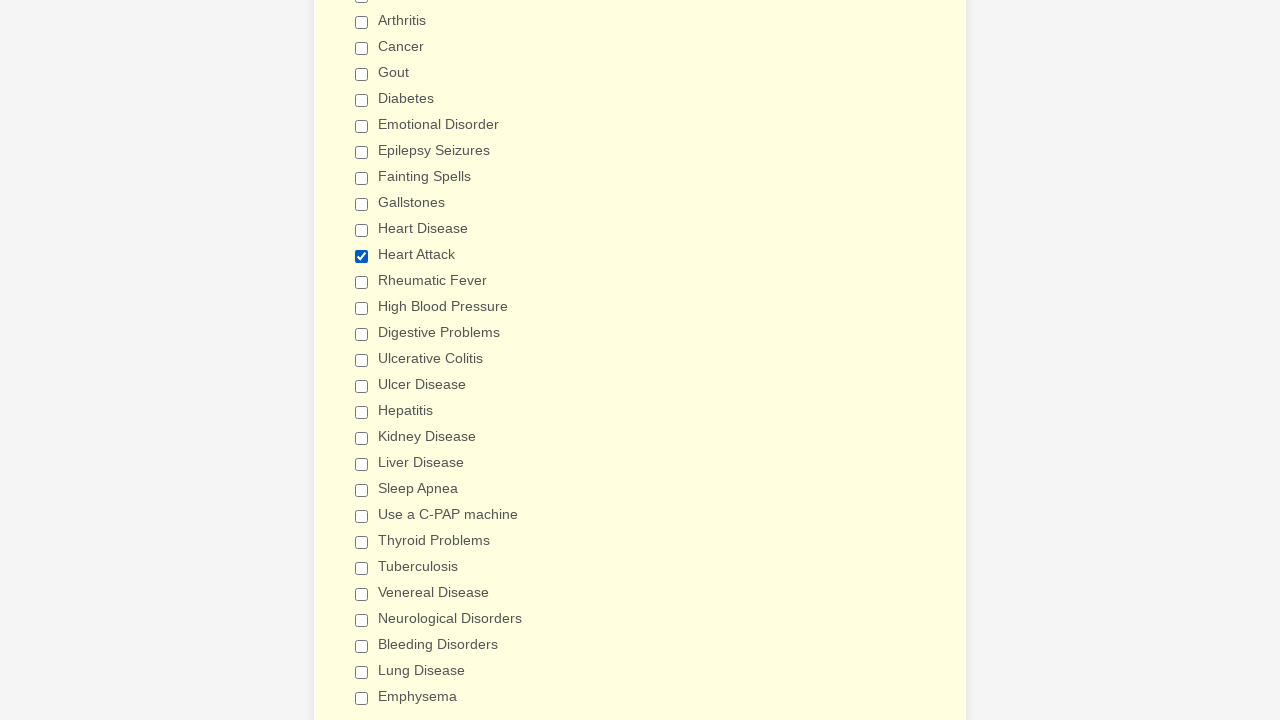

Verified checkbox 5 is not selected
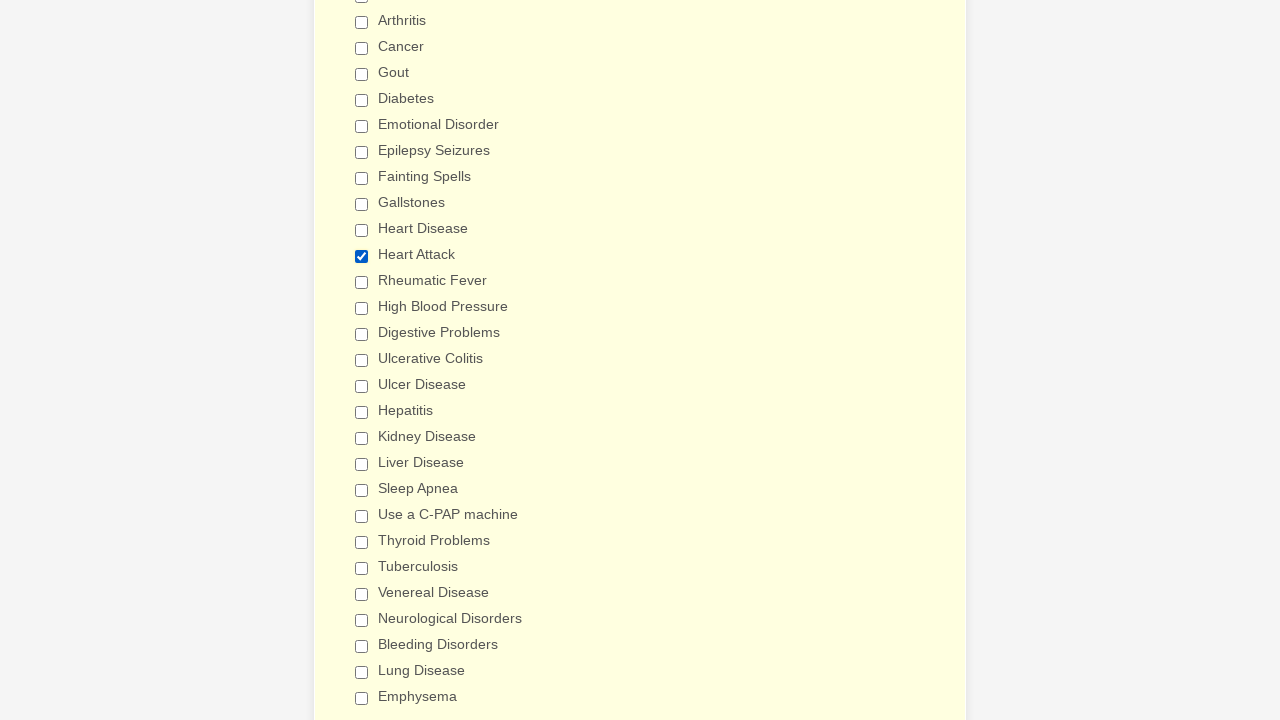

Verified checkbox 6 is not selected
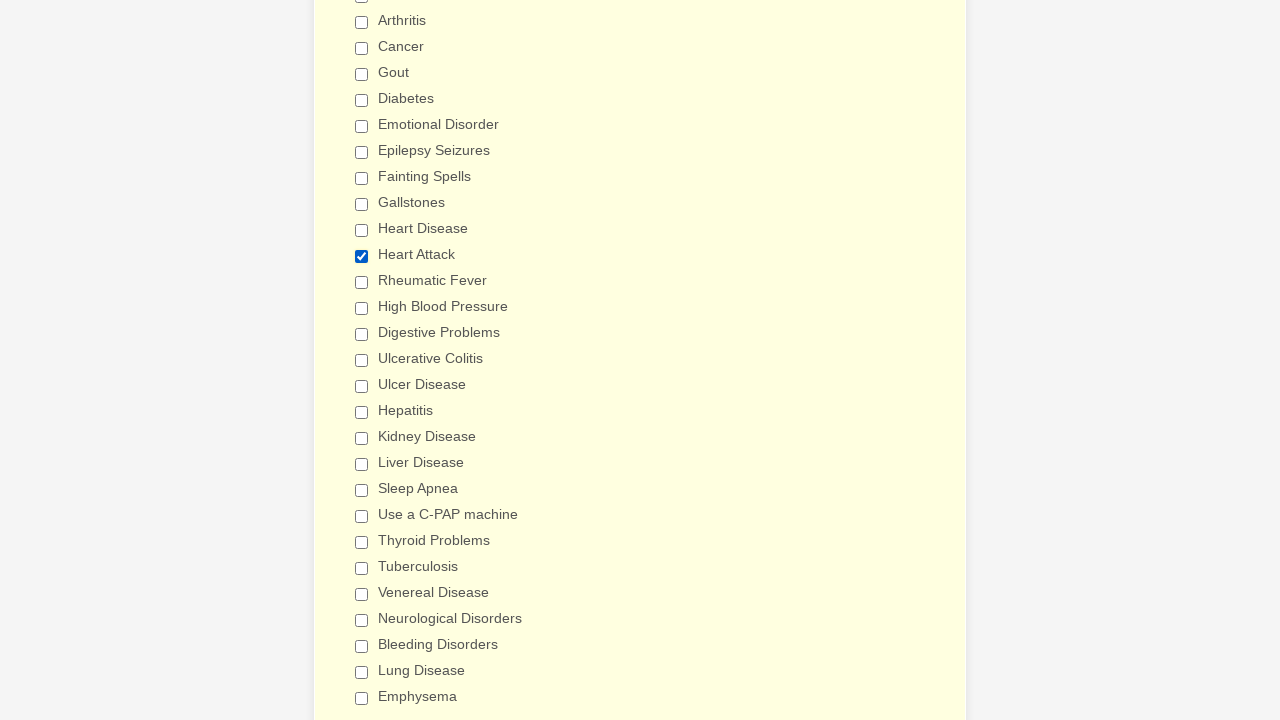

Verified checkbox 7 is not selected
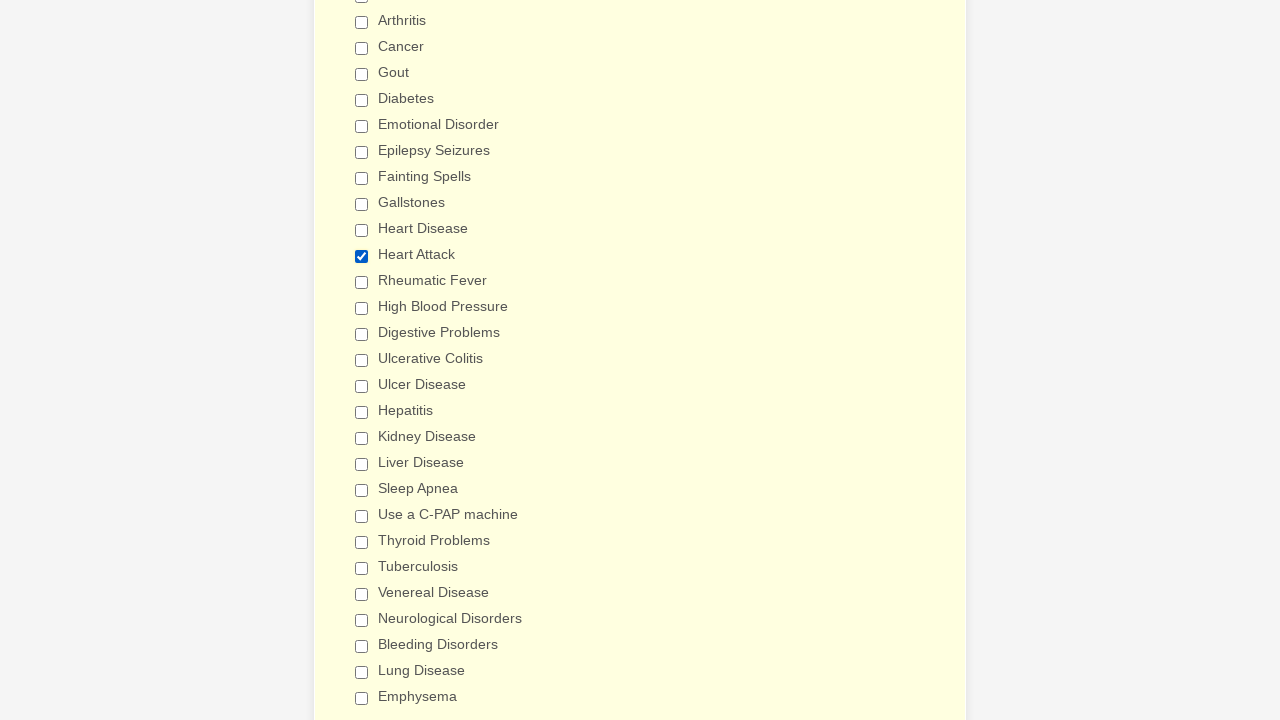

Verified checkbox 8 is not selected
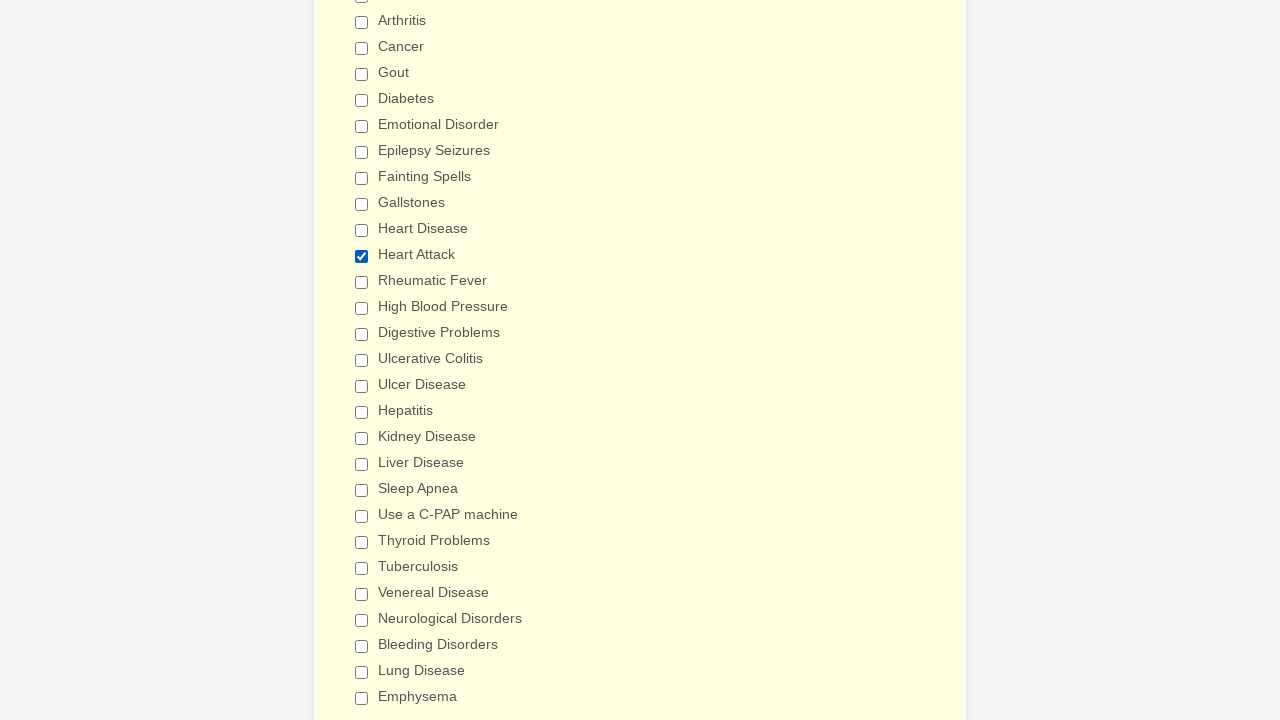

Verified checkbox 9 is not selected
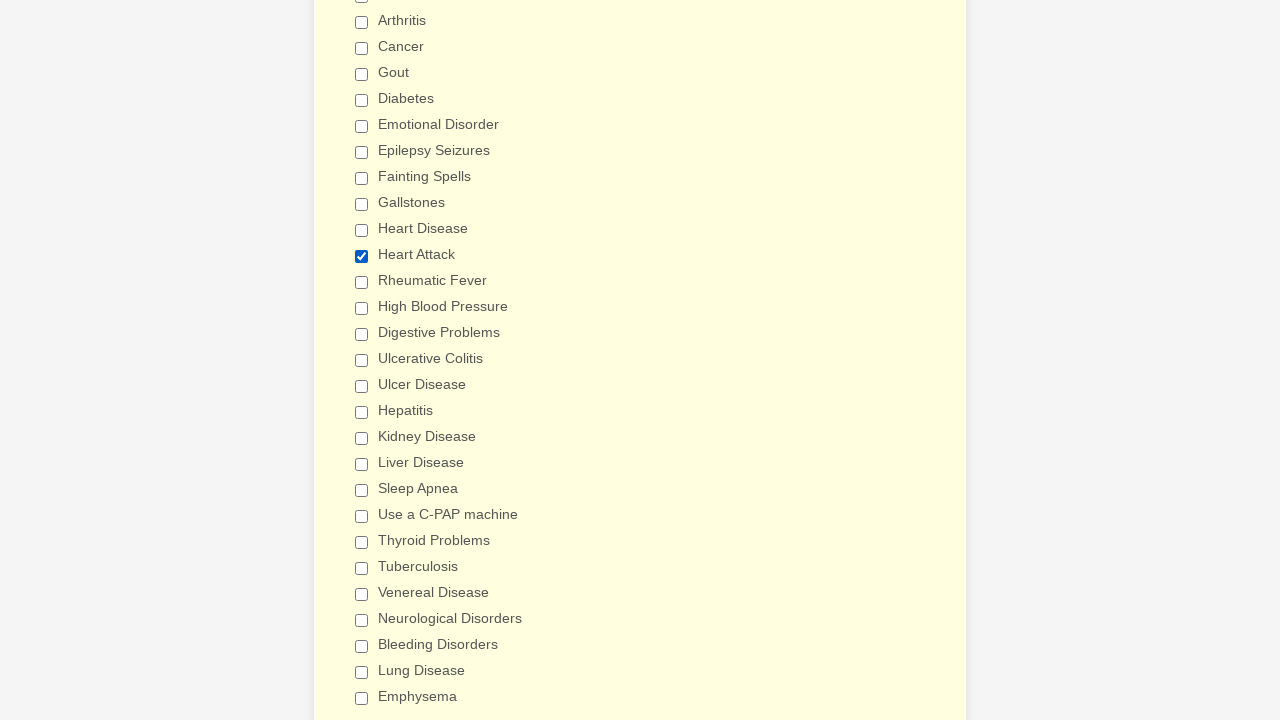

Verified checkbox 10 is not selected
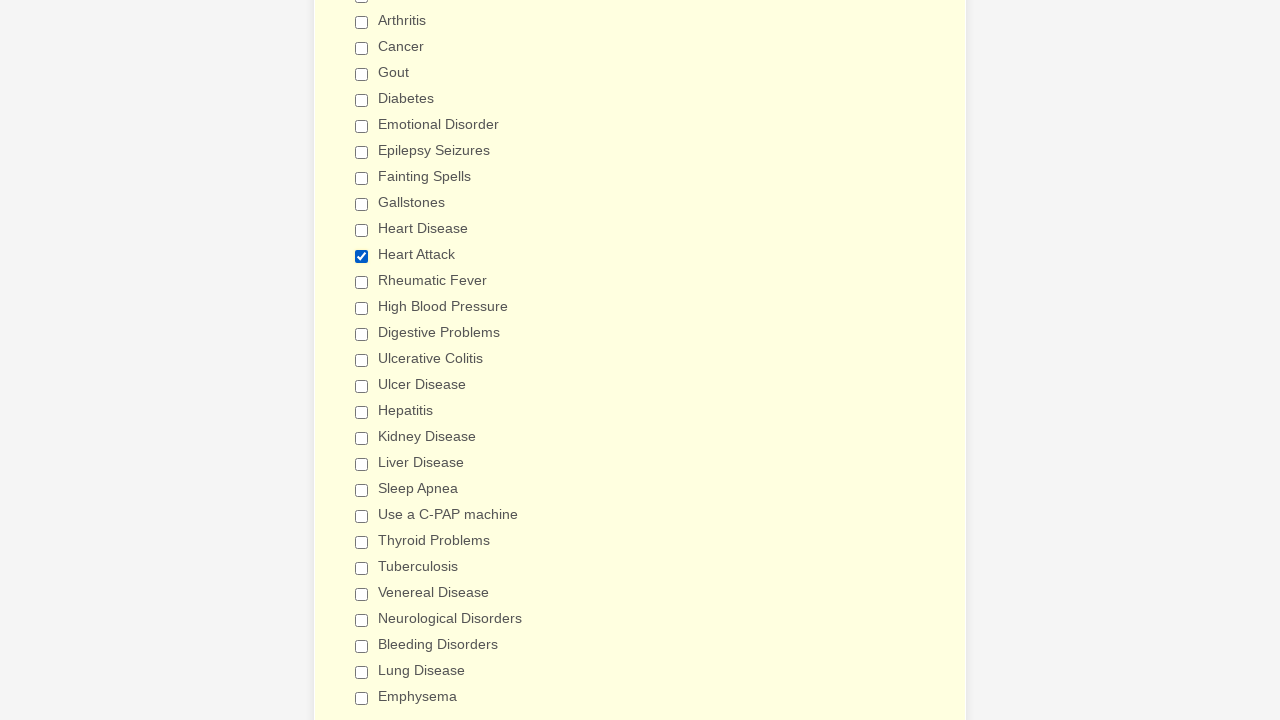

Verified checkbox 11 is not selected
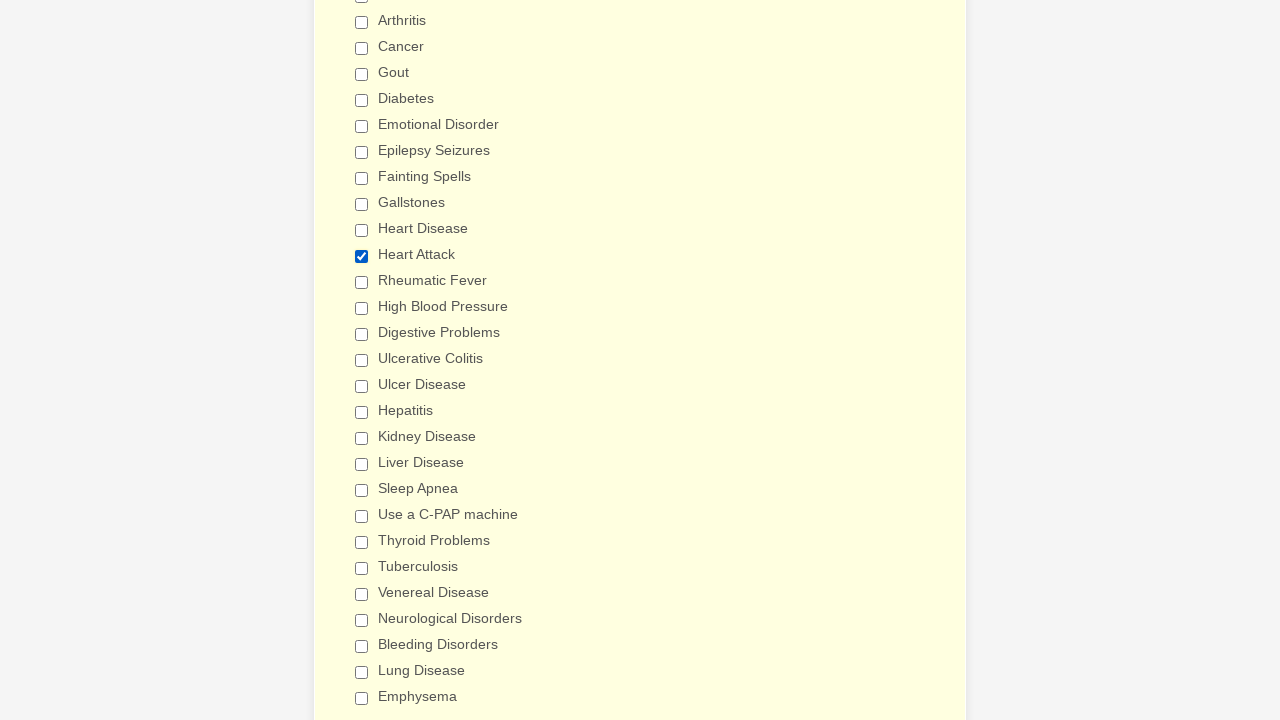

Verified Heart Attack checkbox is selected
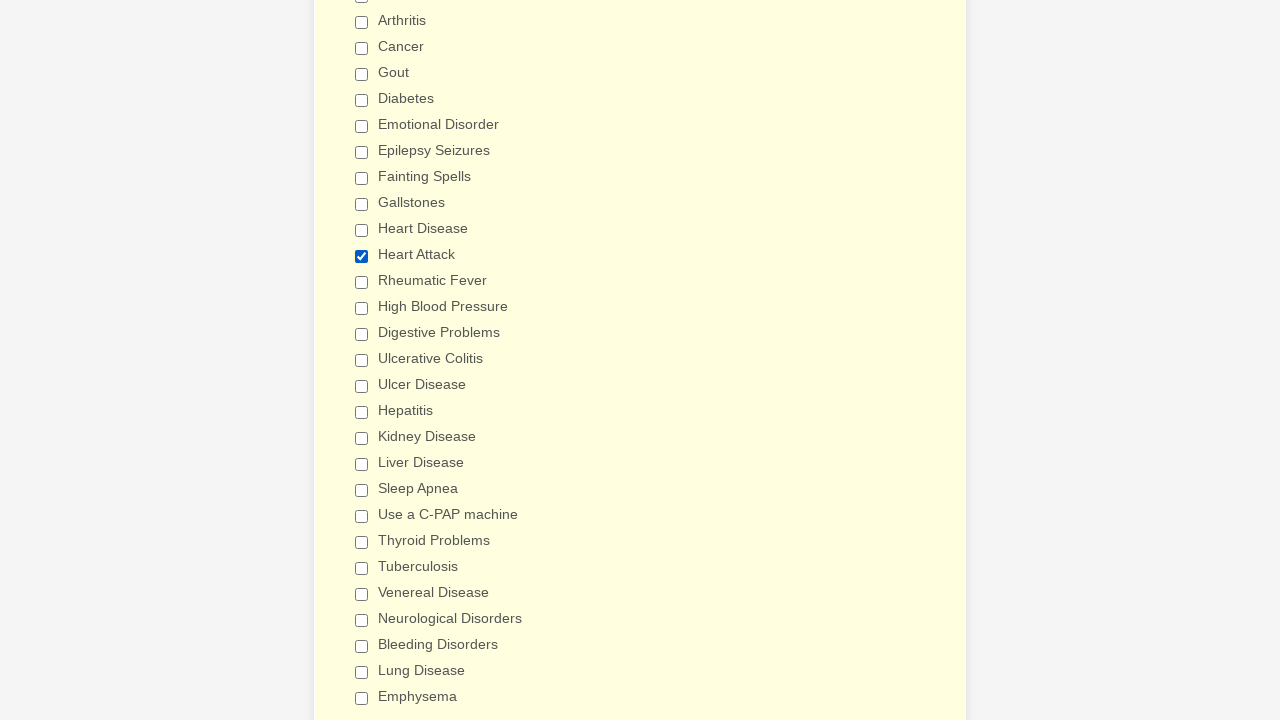

Verified checkbox 13 is not selected
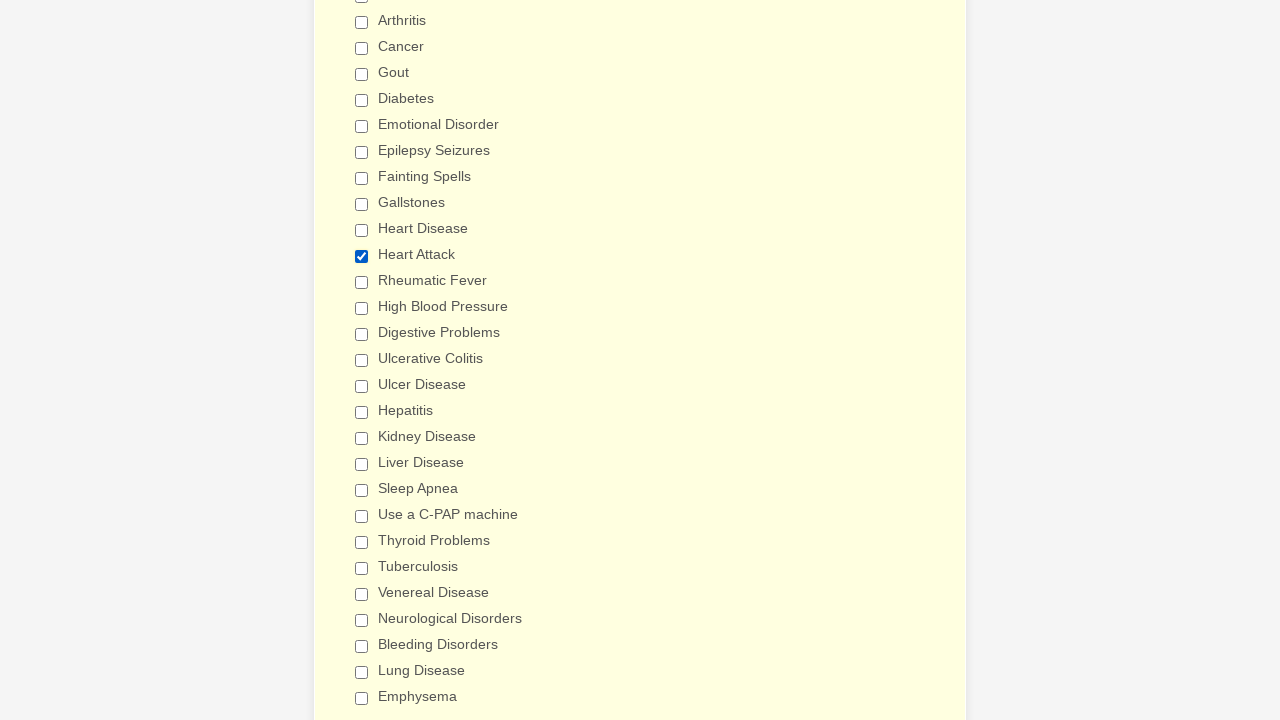

Verified checkbox 14 is not selected
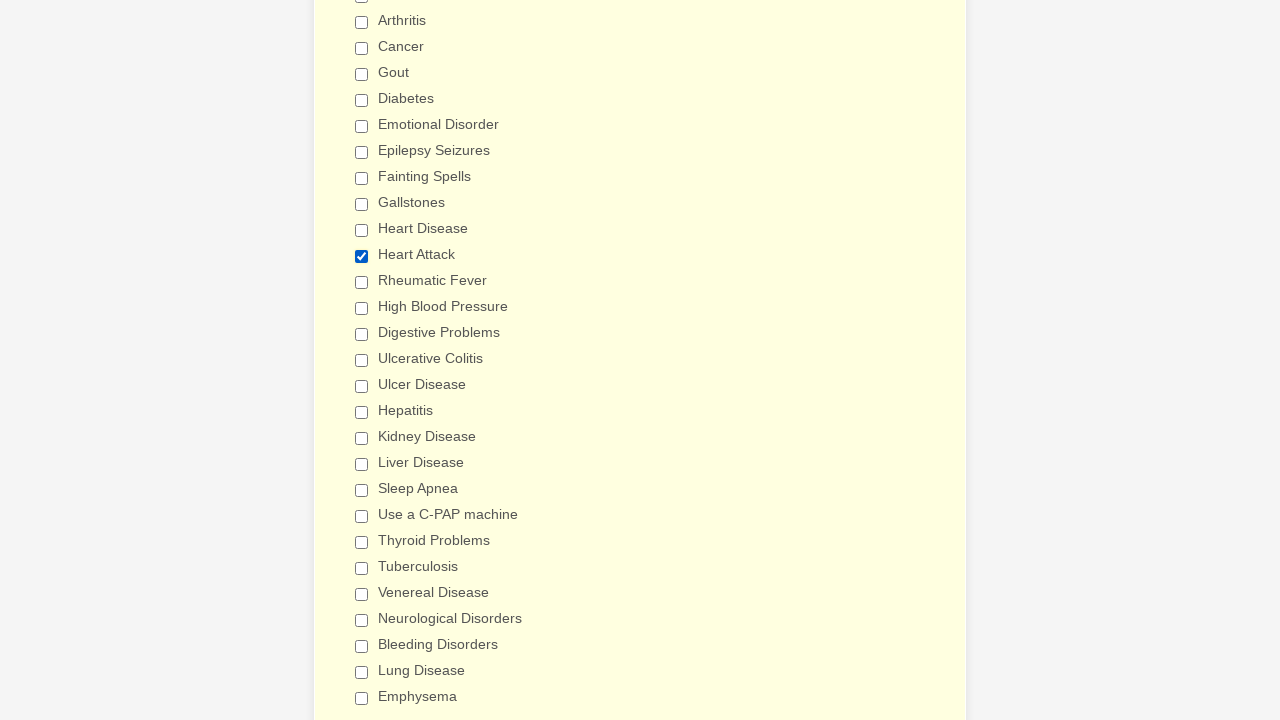

Verified checkbox 15 is not selected
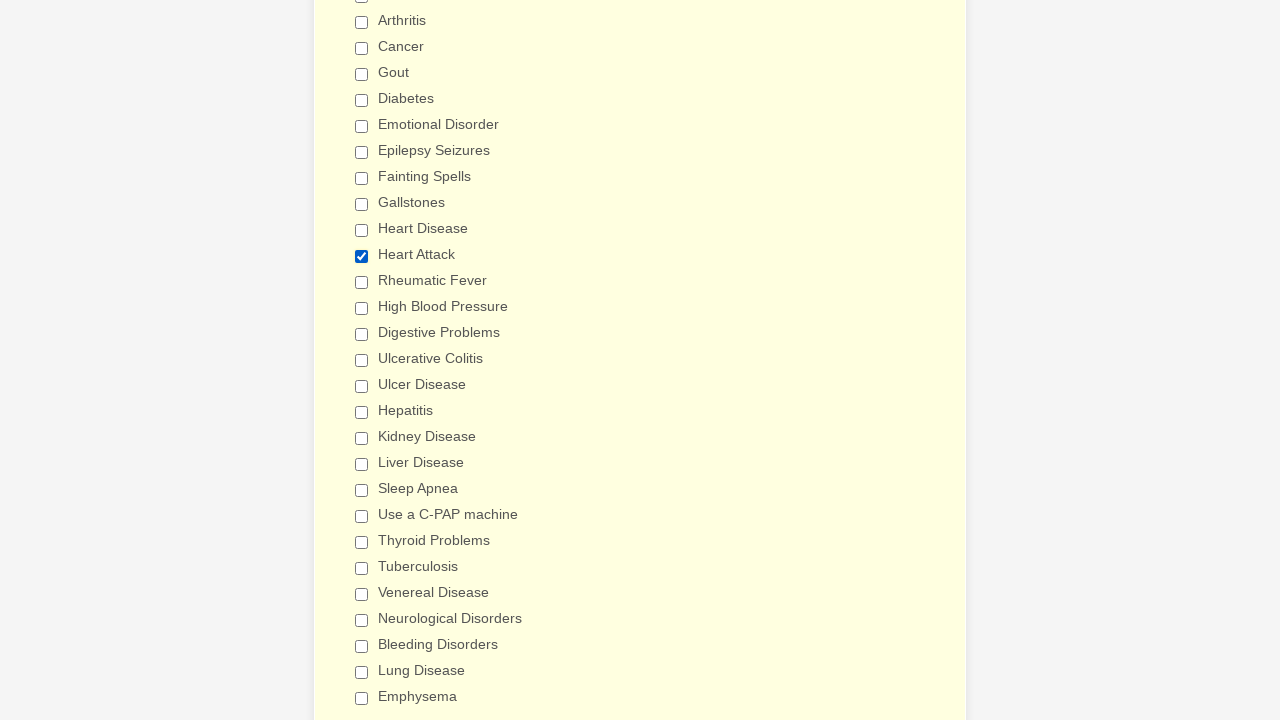

Verified checkbox 16 is not selected
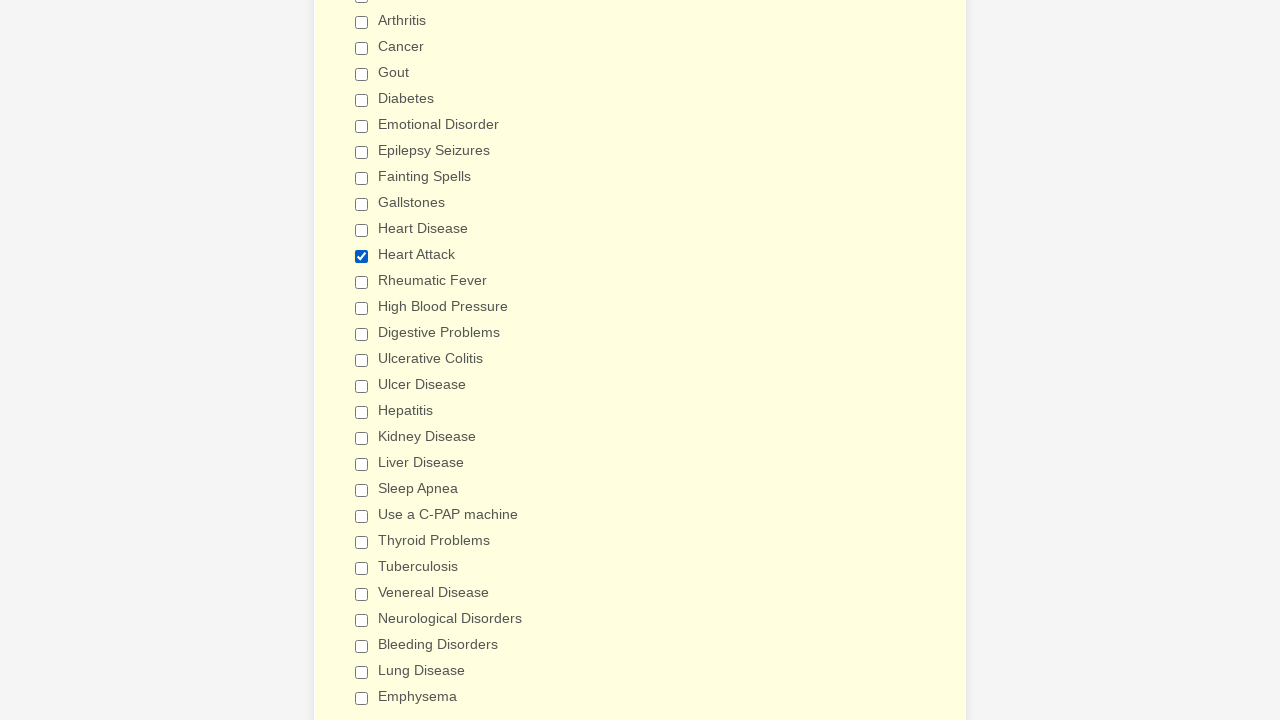

Verified checkbox 17 is not selected
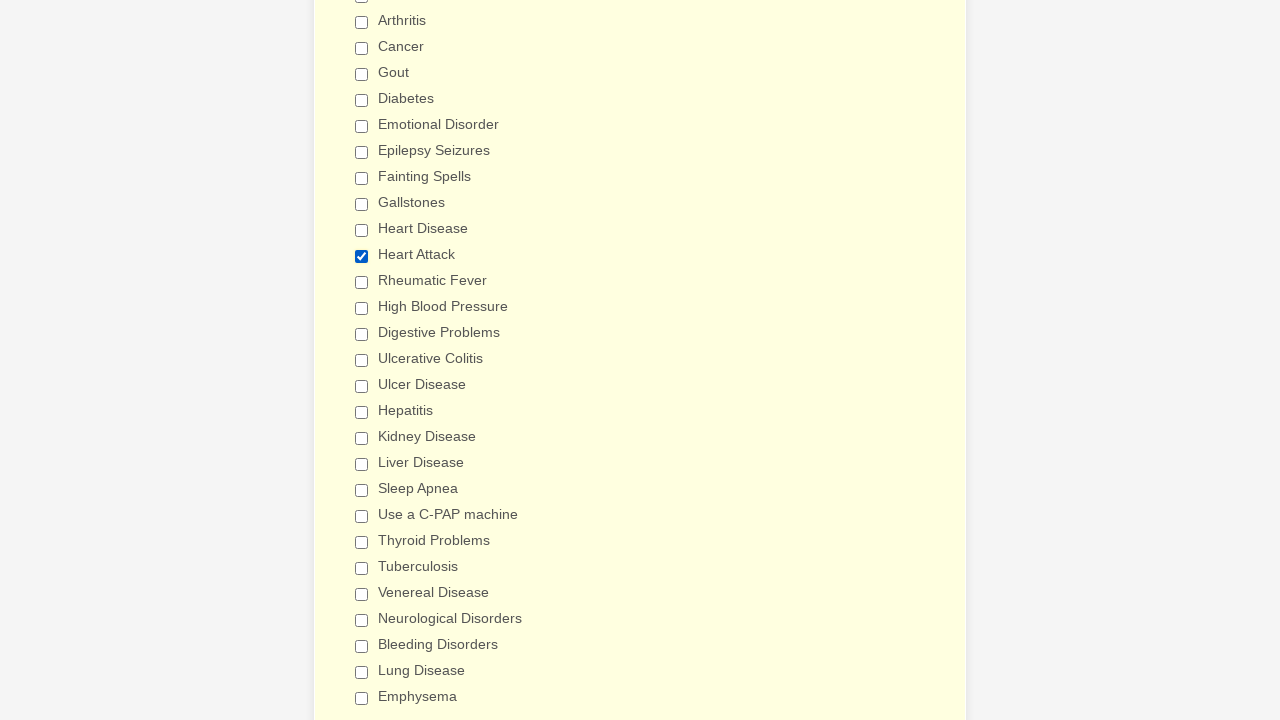

Verified checkbox 18 is not selected
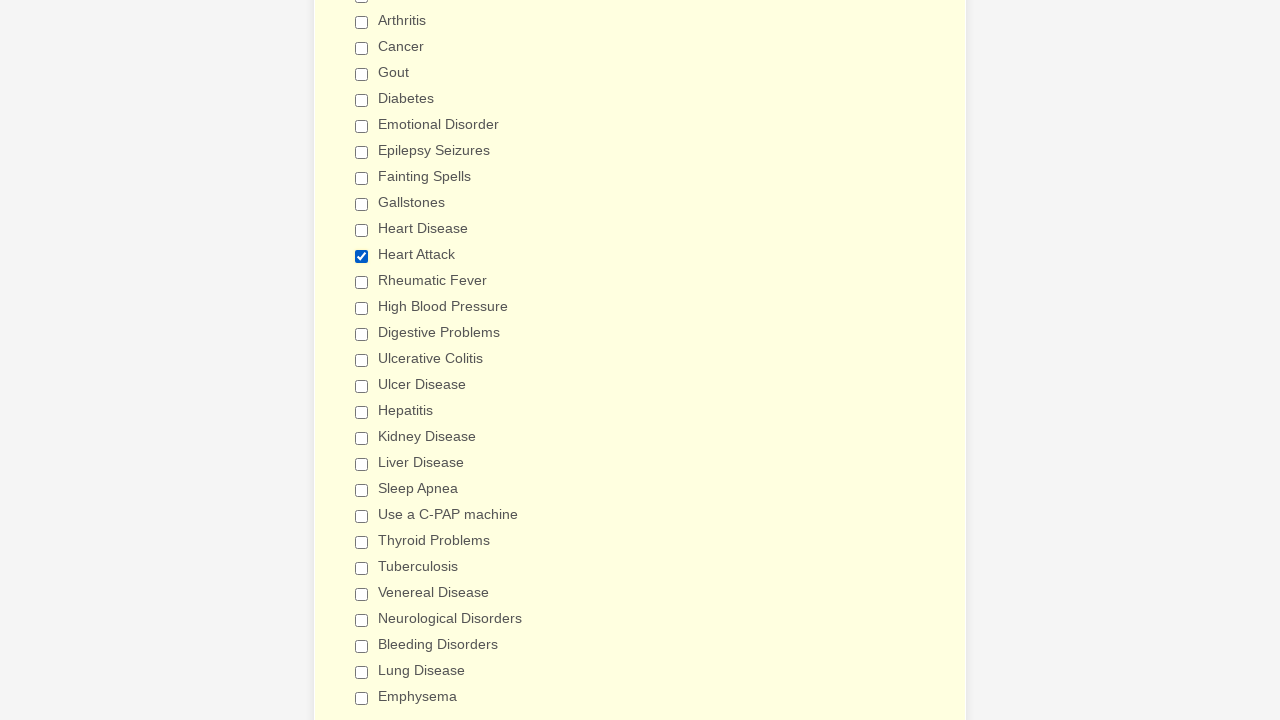

Verified checkbox 19 is not selected
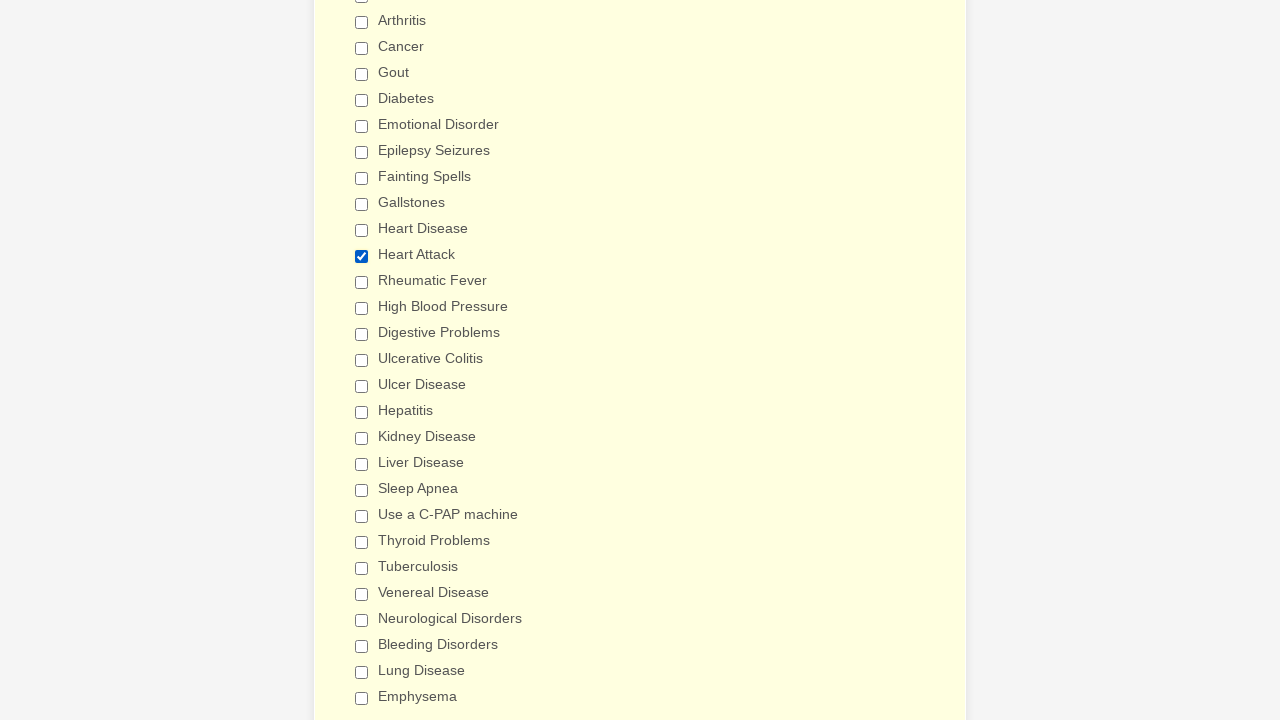

Verified checkbox 20 is not selected
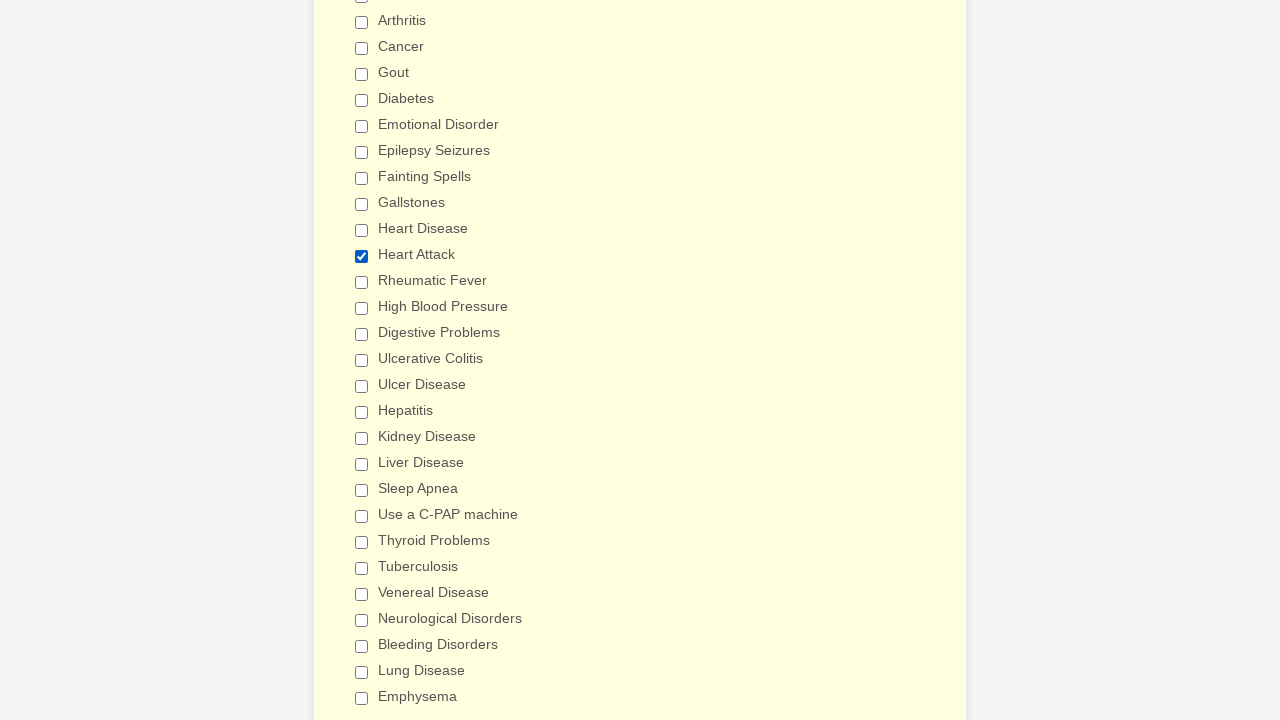

Verified checkbox 21 is not selected
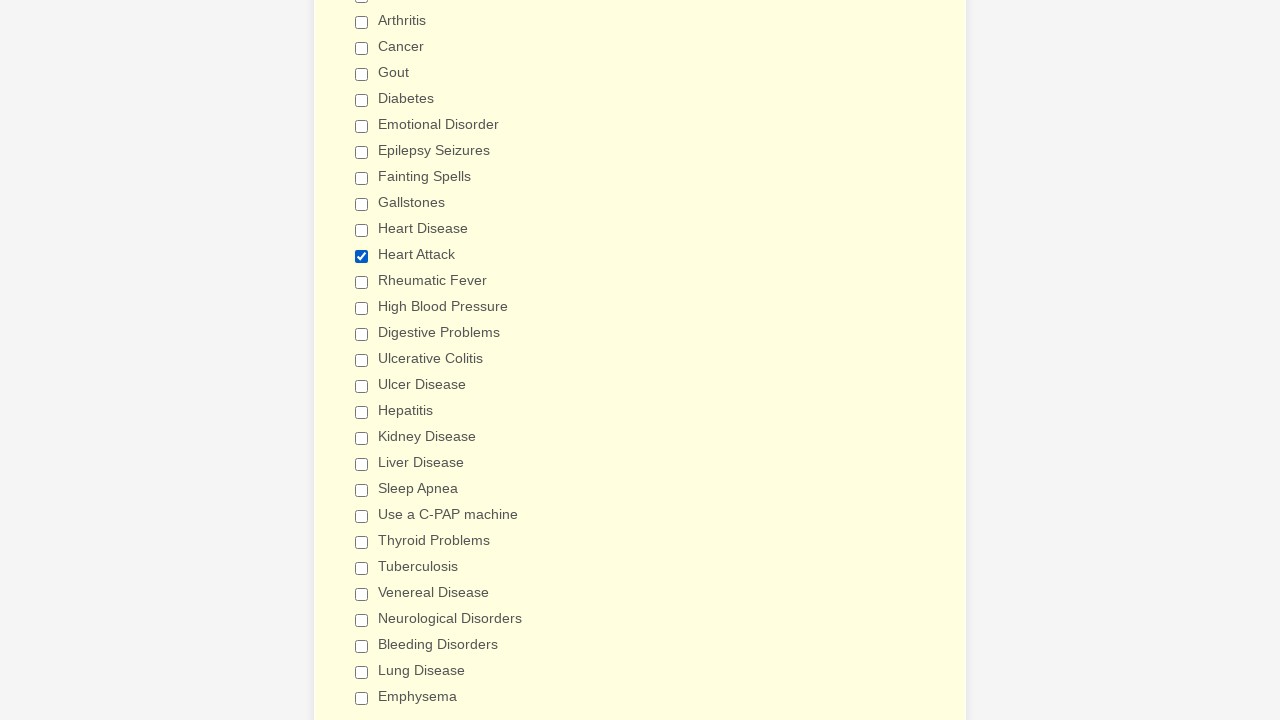

Verified checkbox 22 is not selected
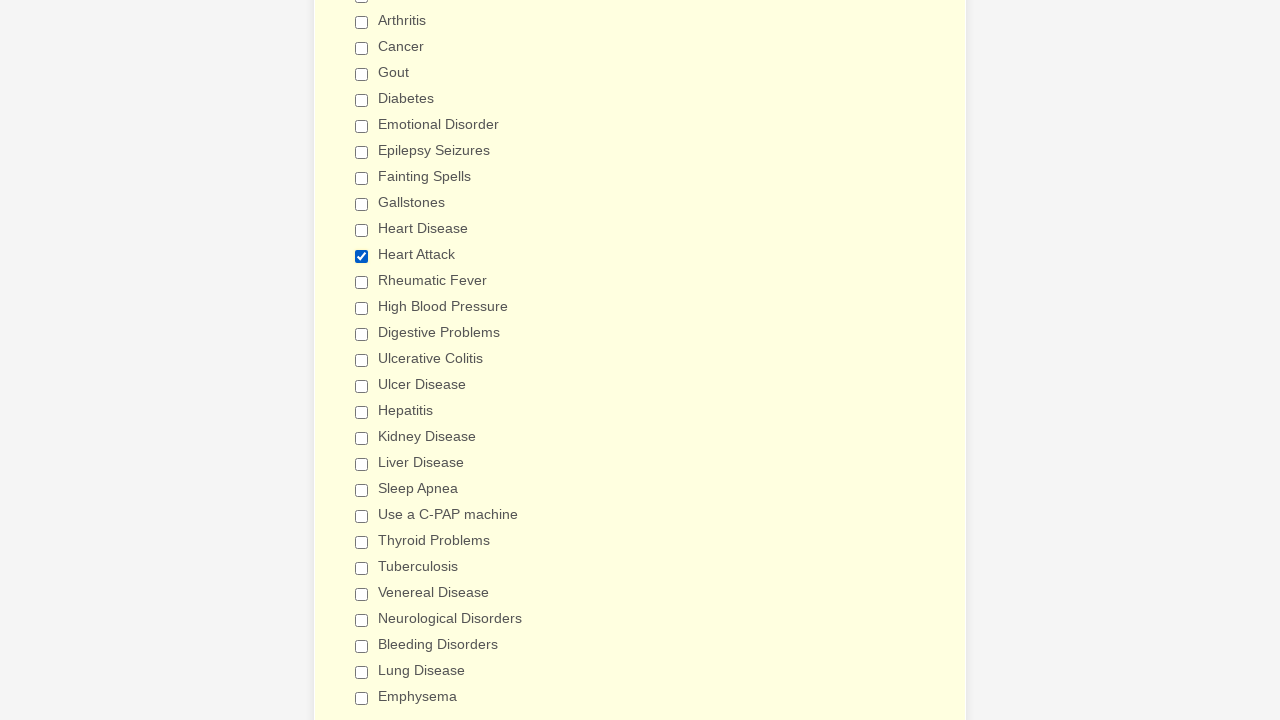

Verified checkbox 23 is not selected
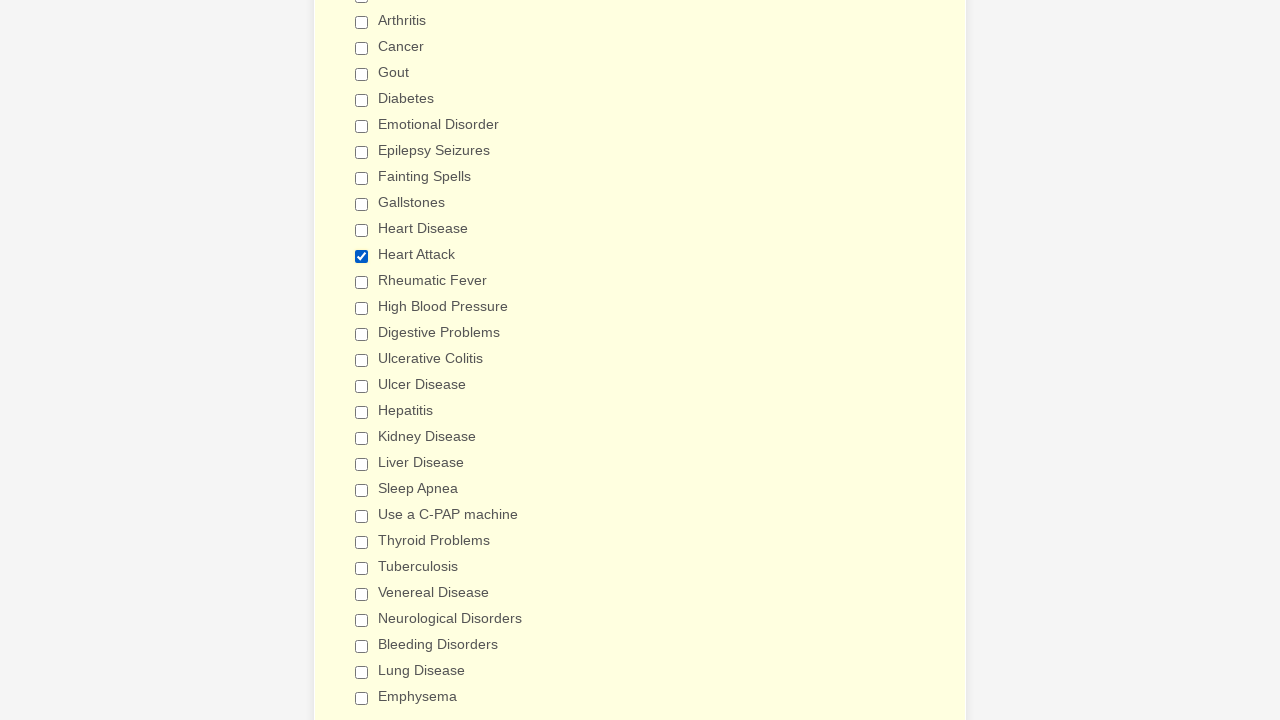

Verified checkbox 24 is not selected
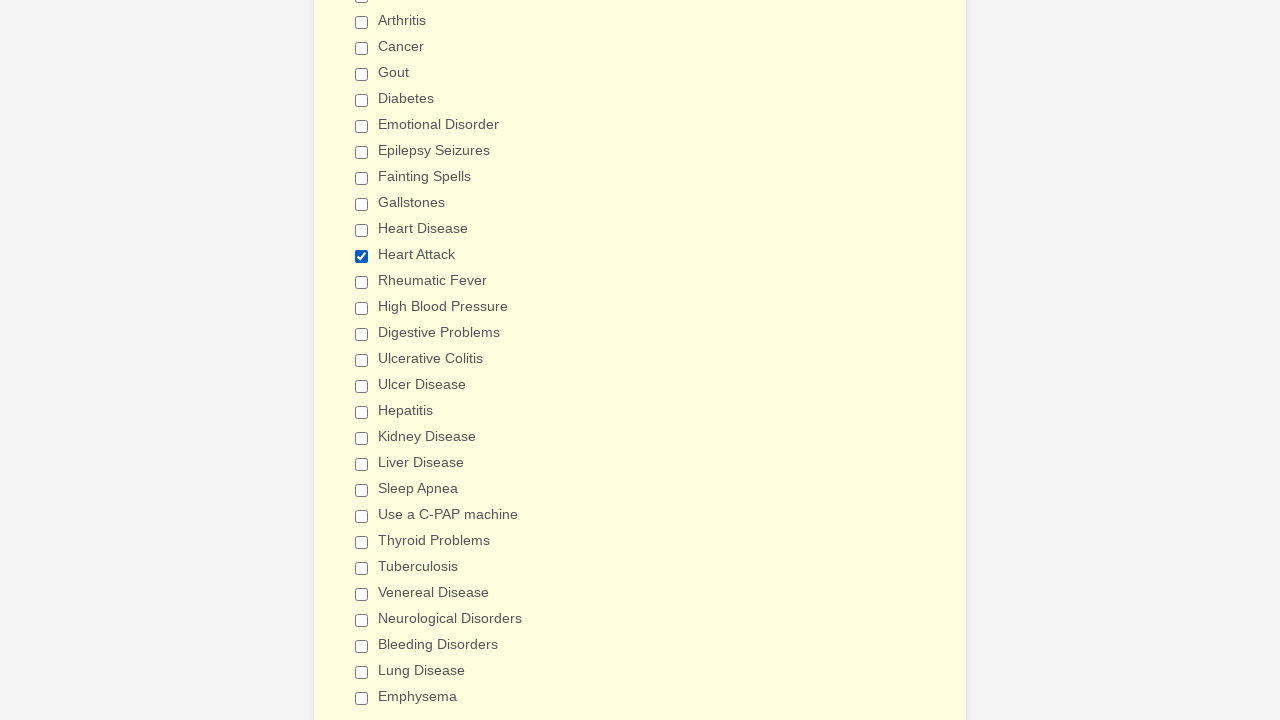

Verified checkbox 25 is not selected
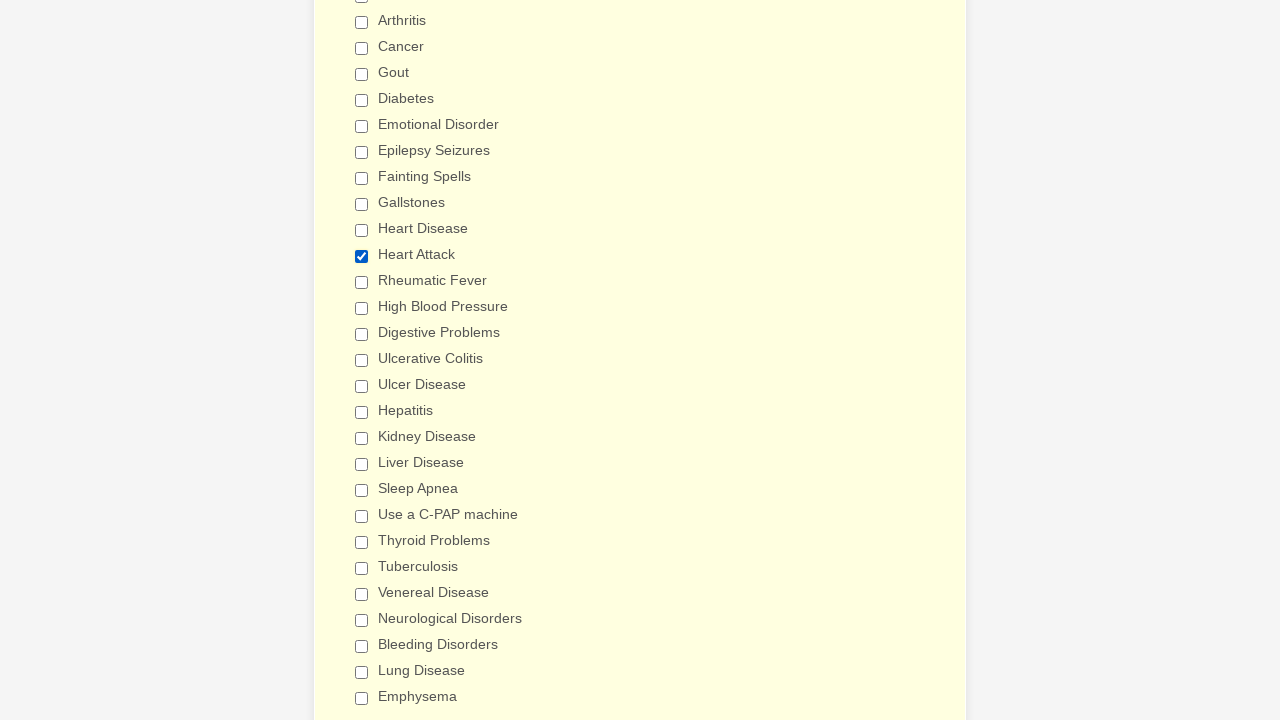

Verified checkbox 26 is not selected
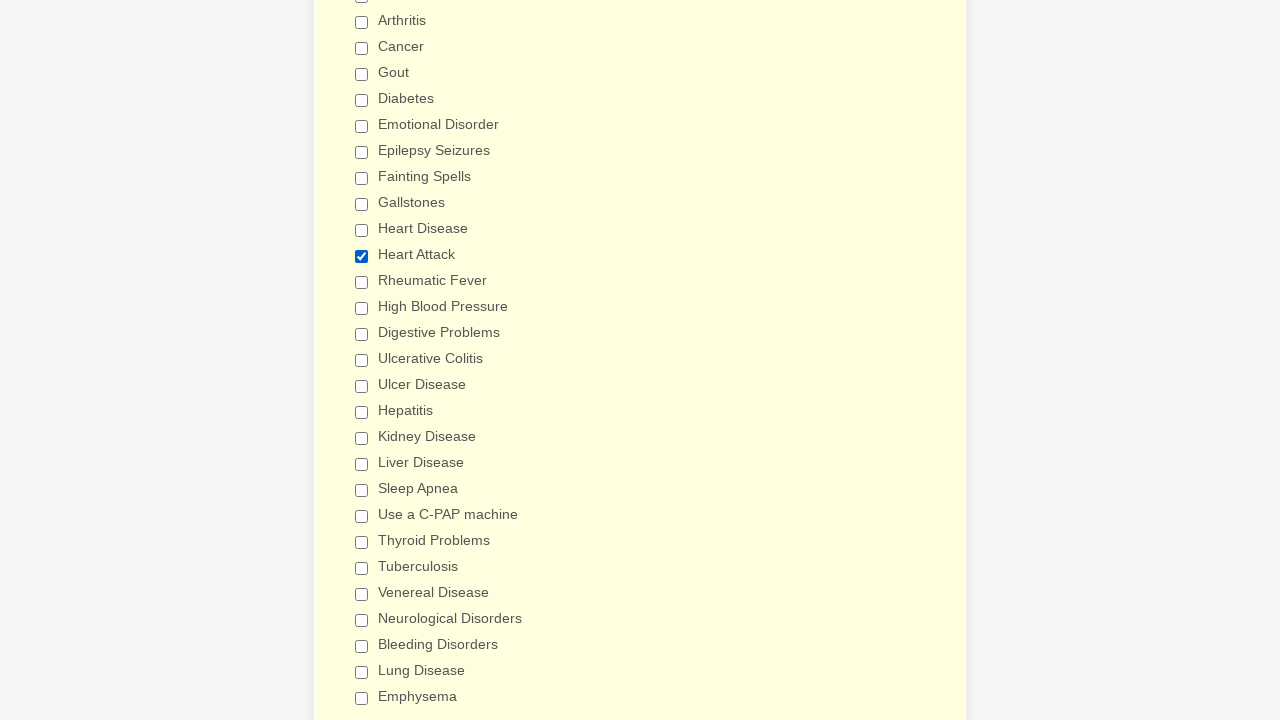

Verified checkbox 27 is not selected
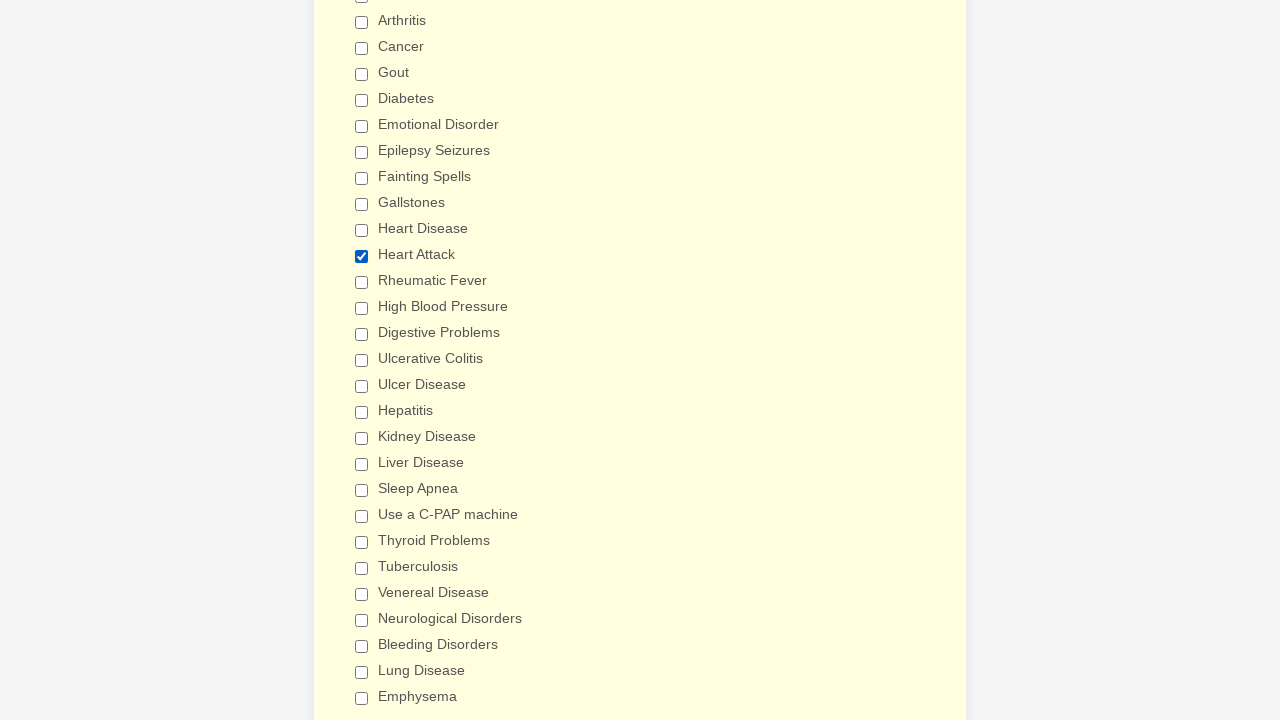

Verified checkbox 28 is not selected
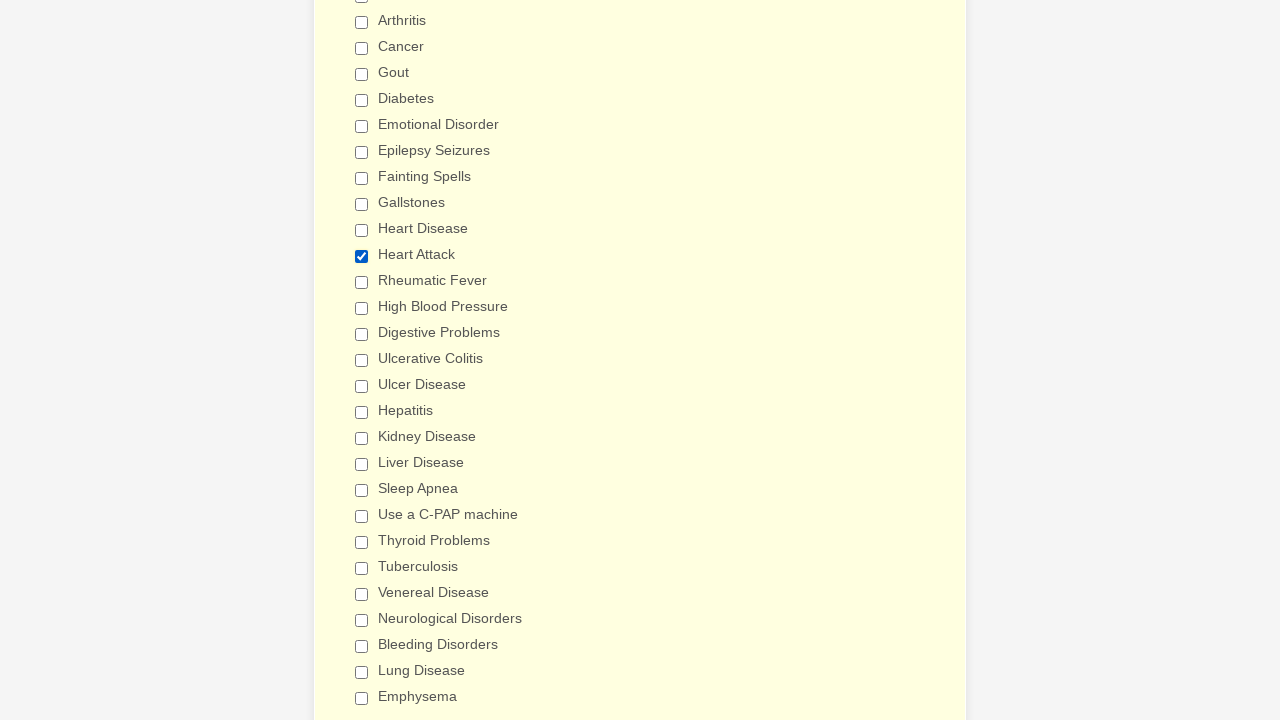

Verified checkbox 29 is not selected
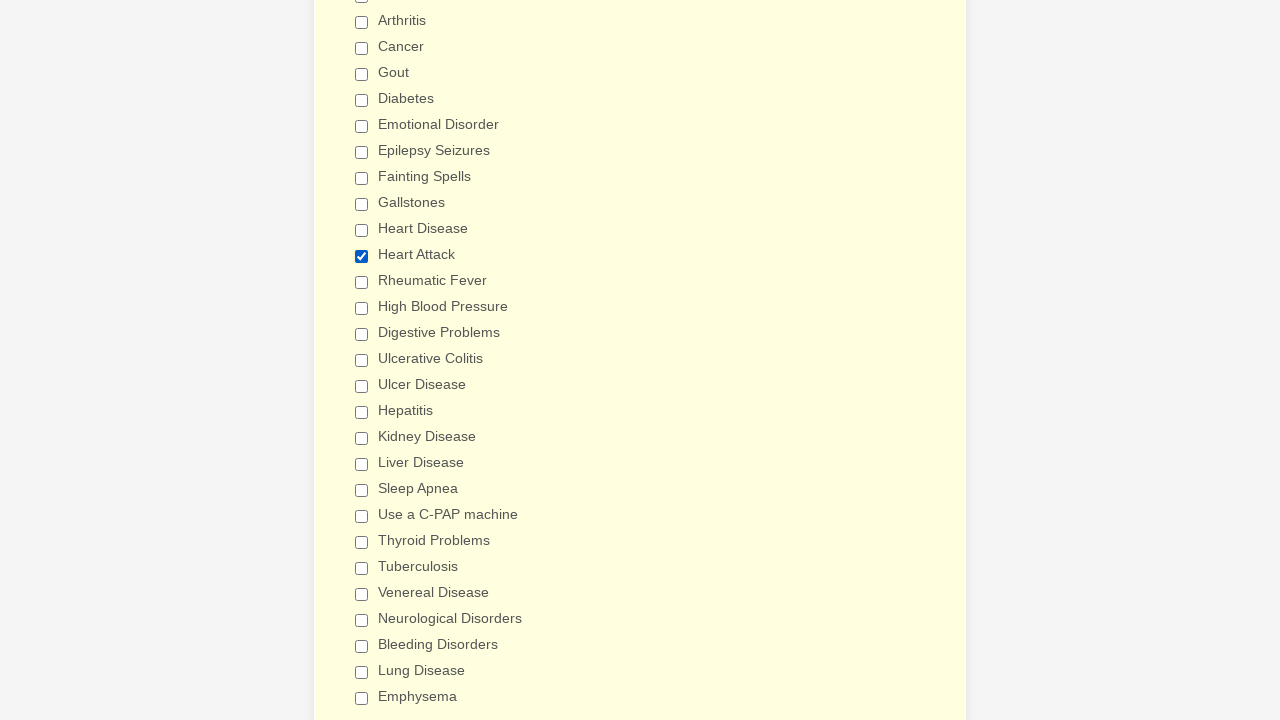

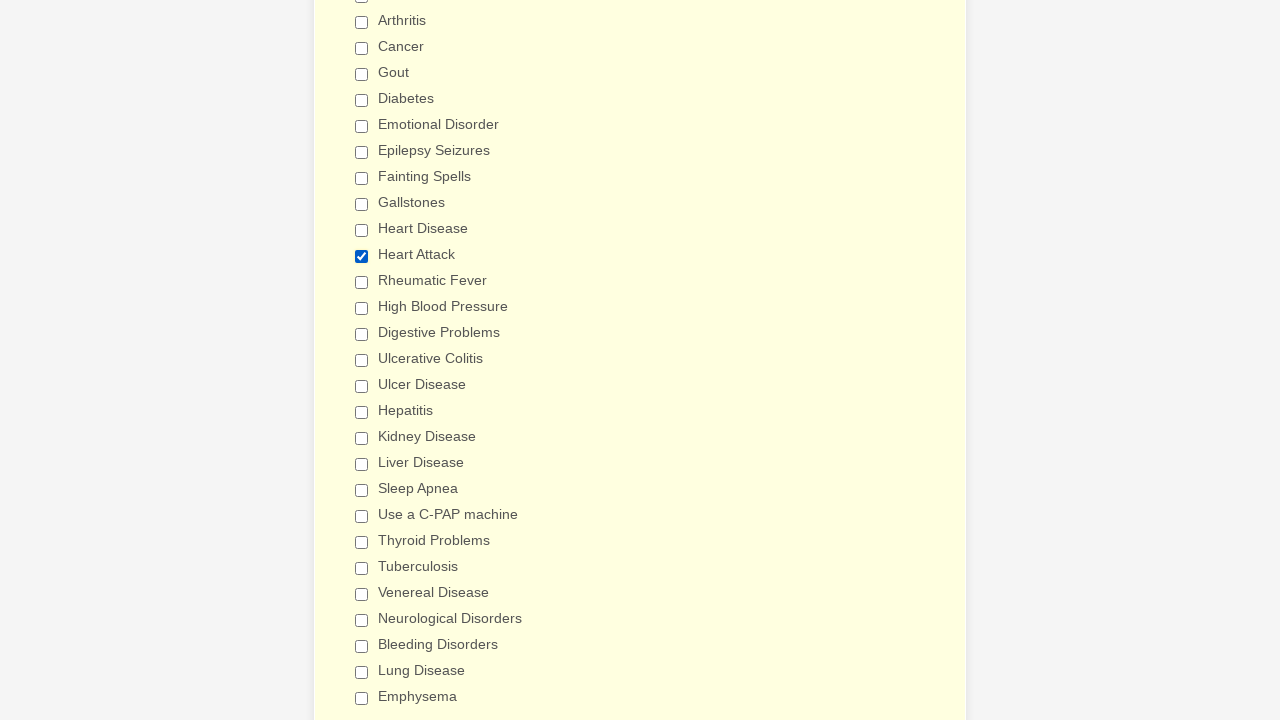